Tests radio button functionality by checking button states (enabled, displayed, selected) and clicking the female radio button if not selected, then retrieves all links on the page

Starting URL: https://syntaxprojects.com/basic-radiobutton-demo.php

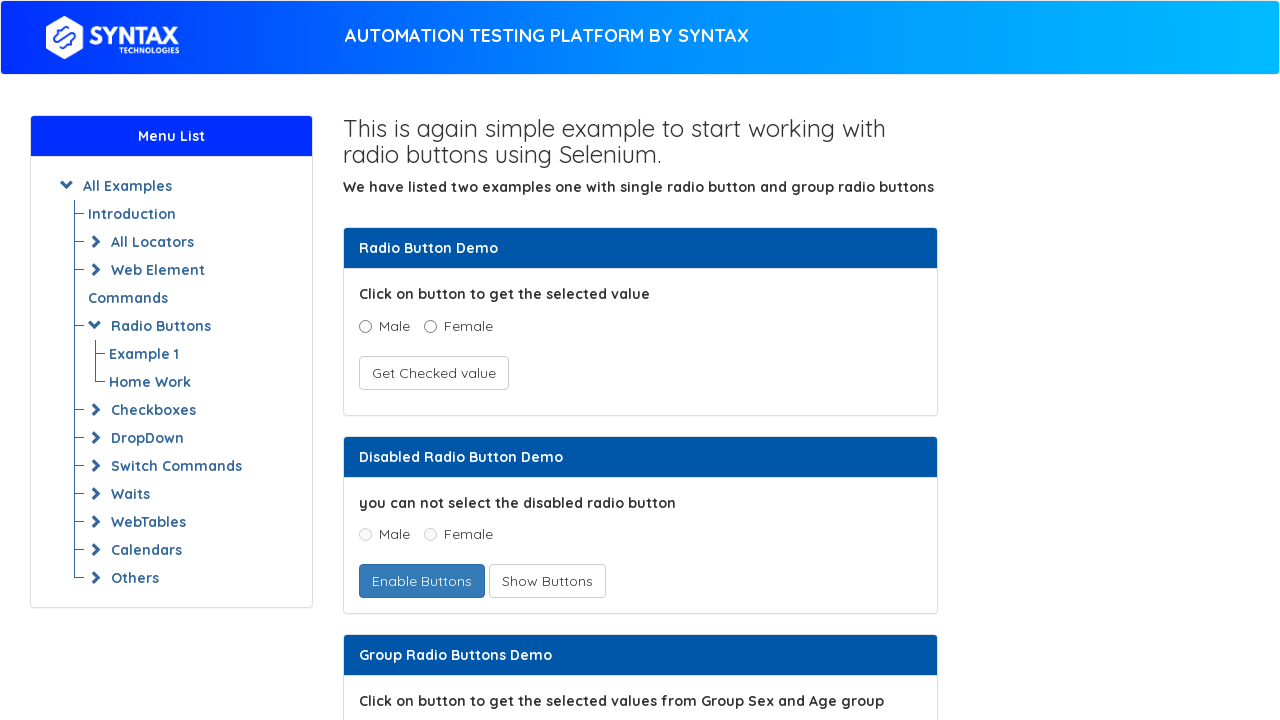

Located female radio button element
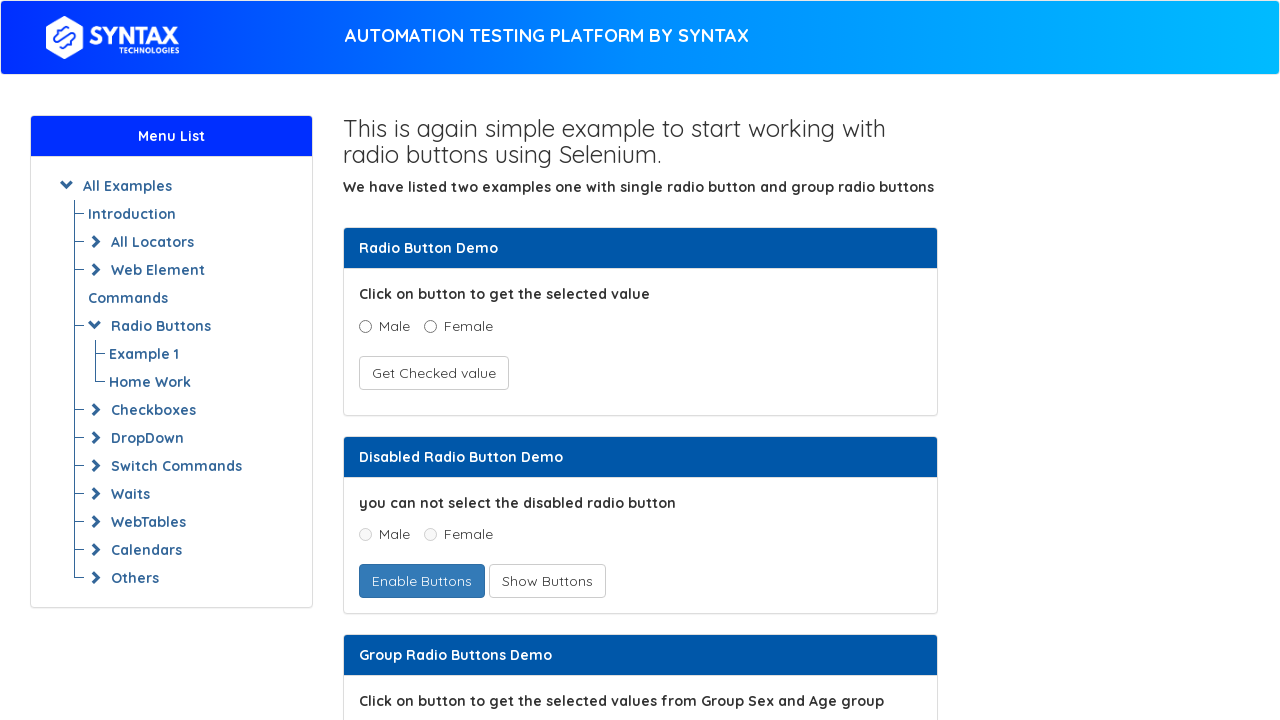

Checked if female radio button is enabled: True
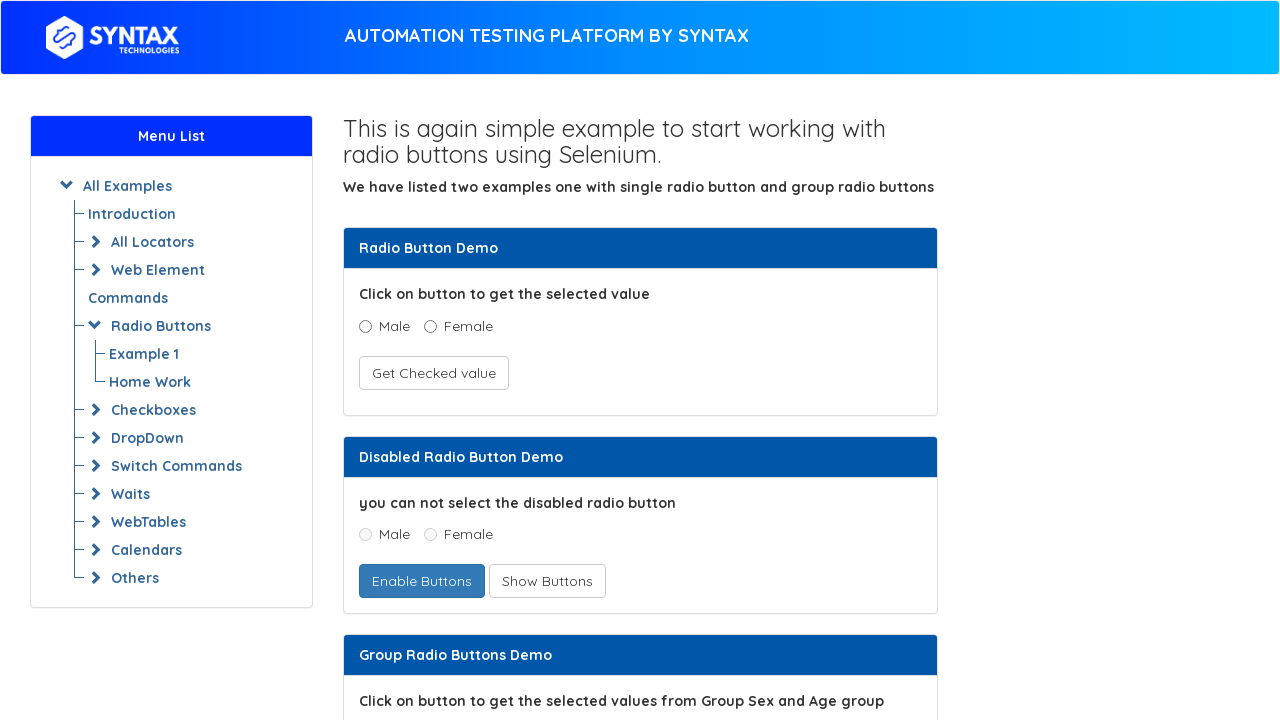

Checked if female radio button is visible: True
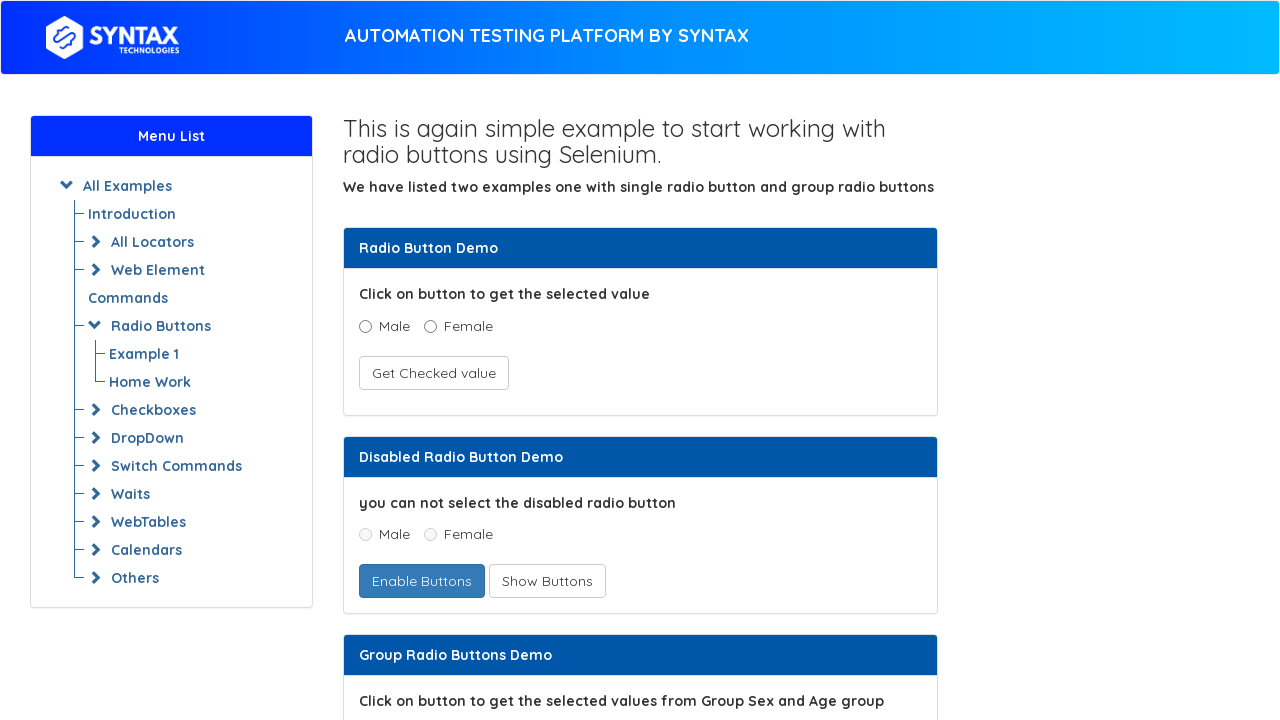

Checked if female radio button is selected: False
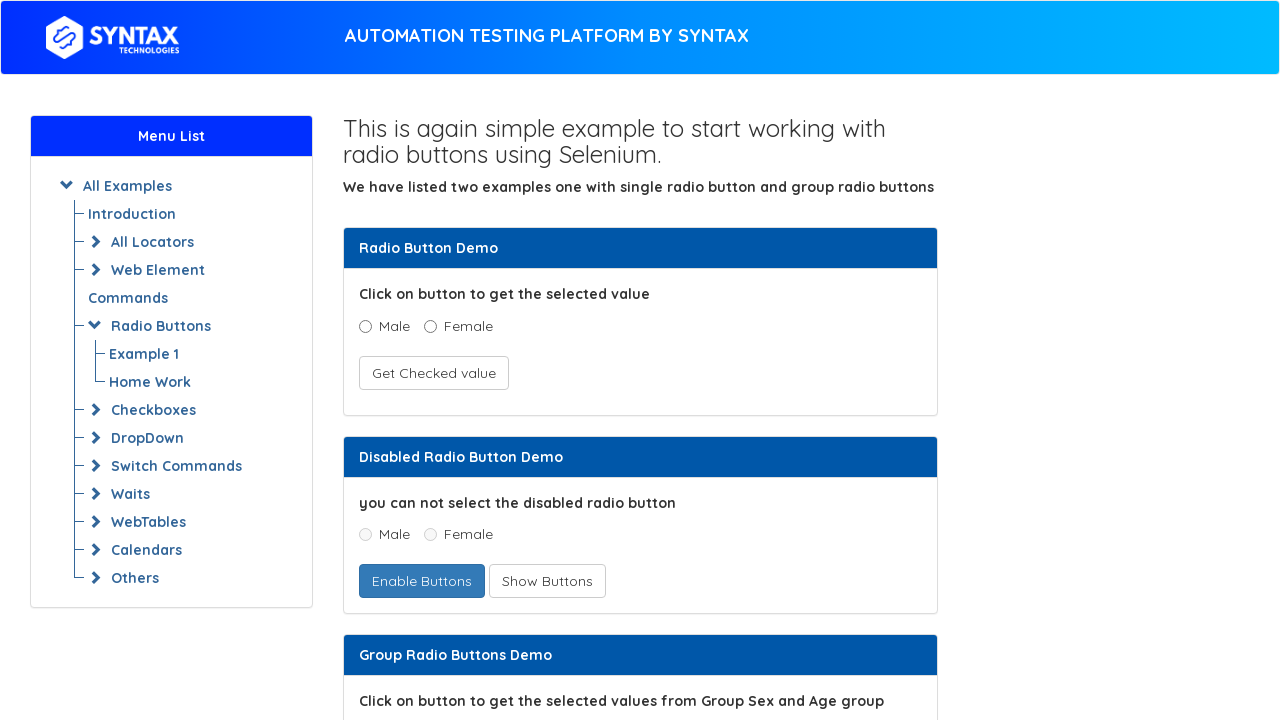

Clicked female radio button to select it at (430, 326) on xpath=//input[@name='optradio' and @value='Female']
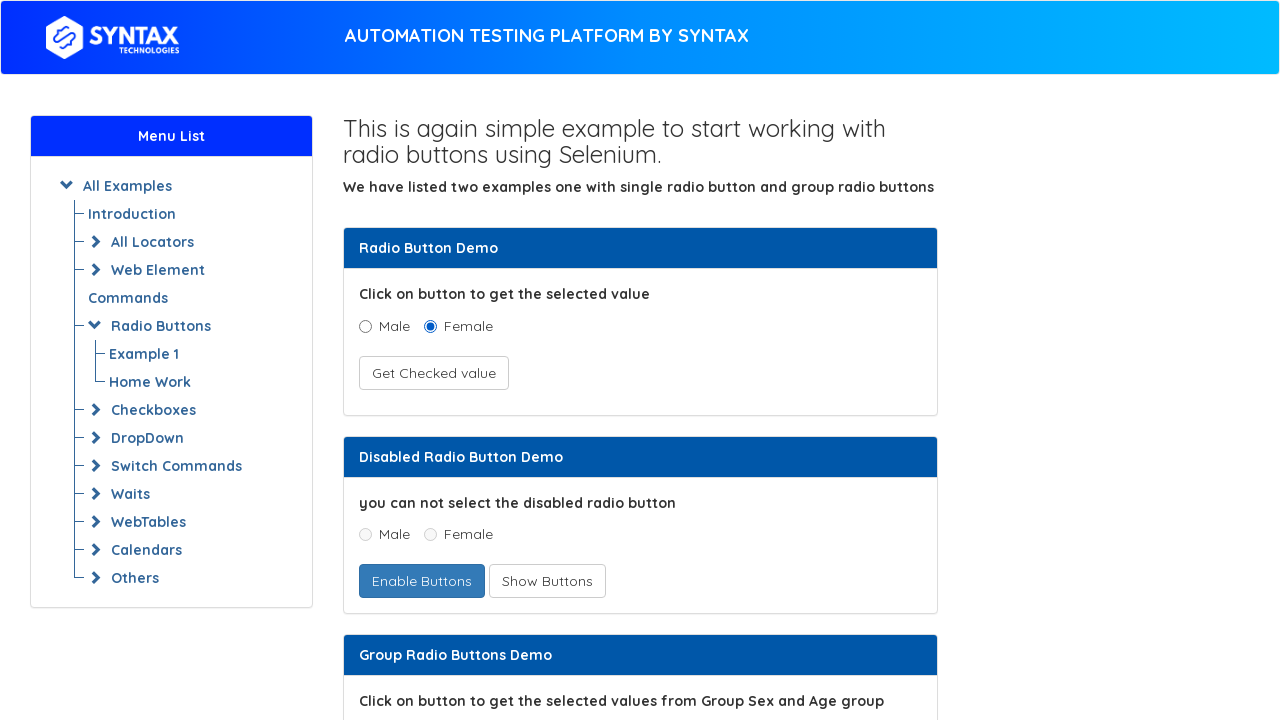

Verified female radio button is now selected: True
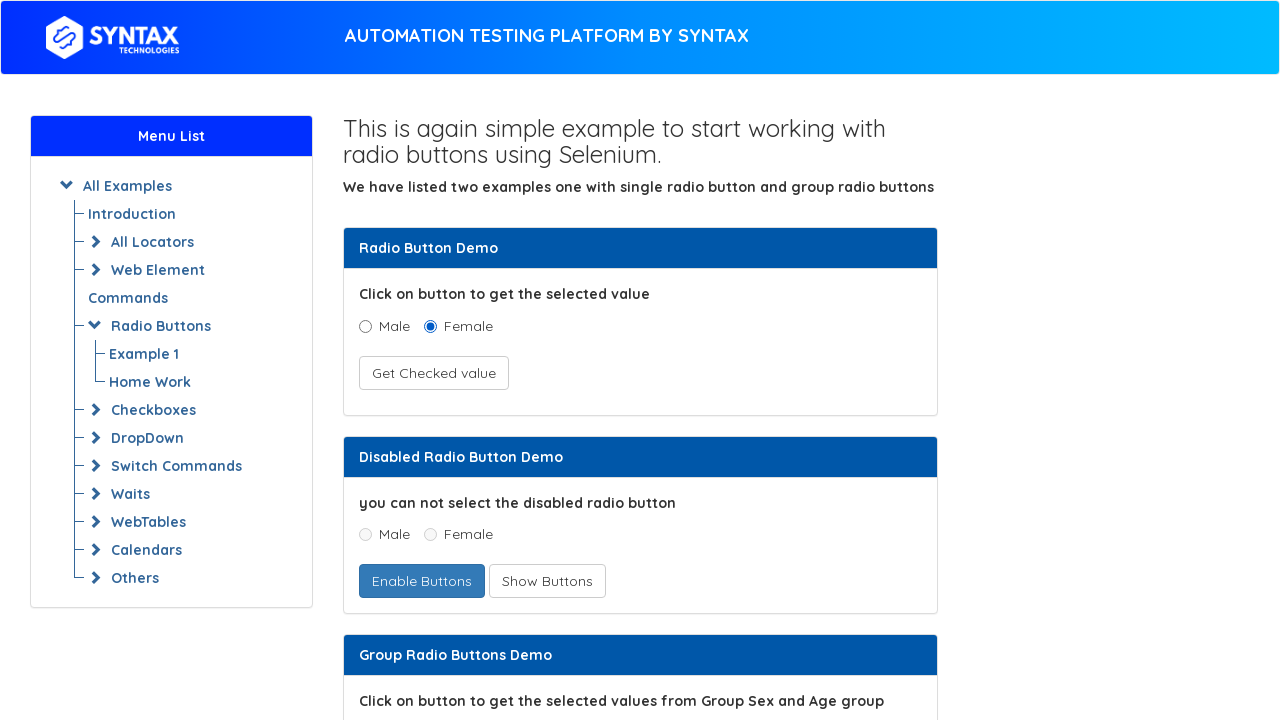

Retrieved all 73 links from the page
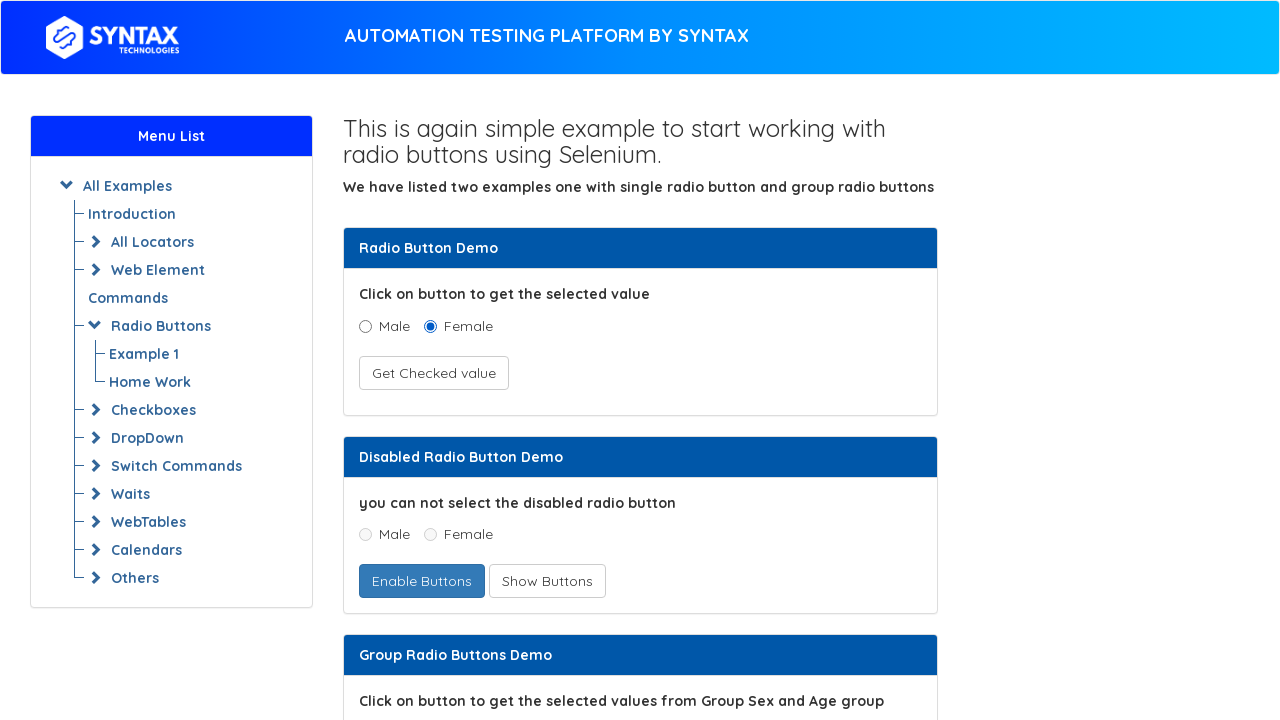

Extracted text from link: AUTOMATION TESTING PLATFORM BY SYNTAX
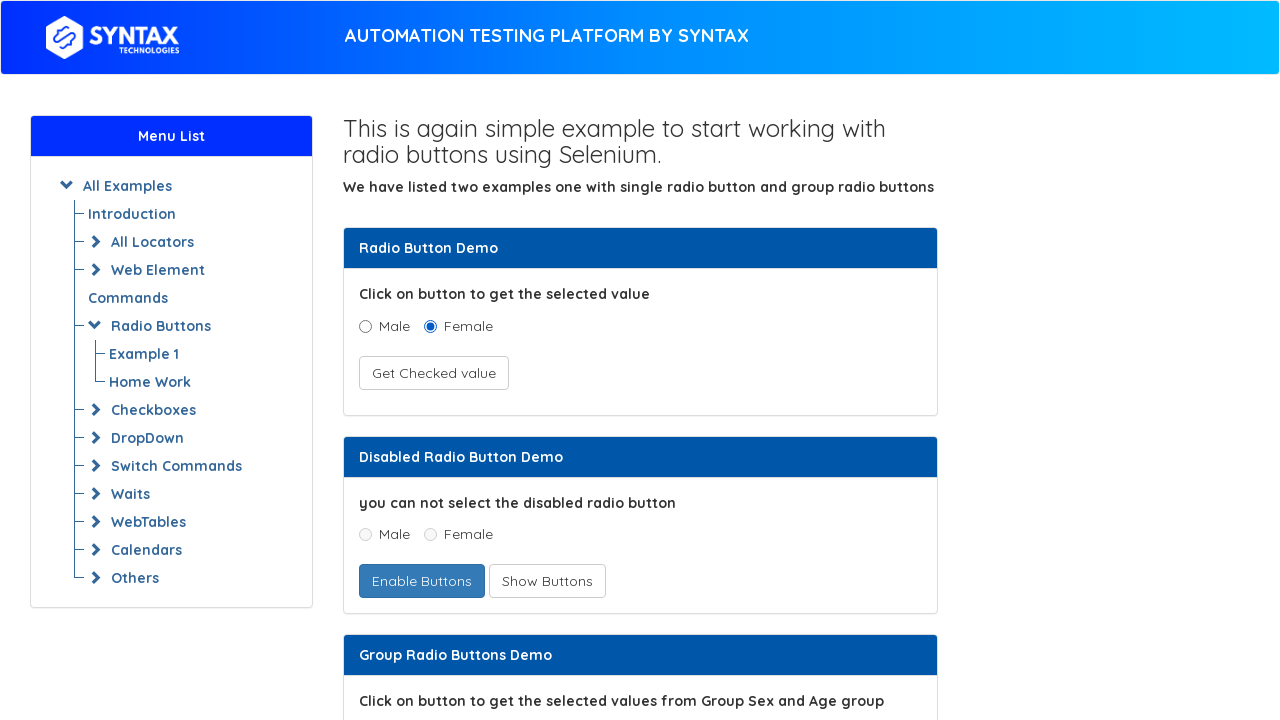

Extracted text from link:  
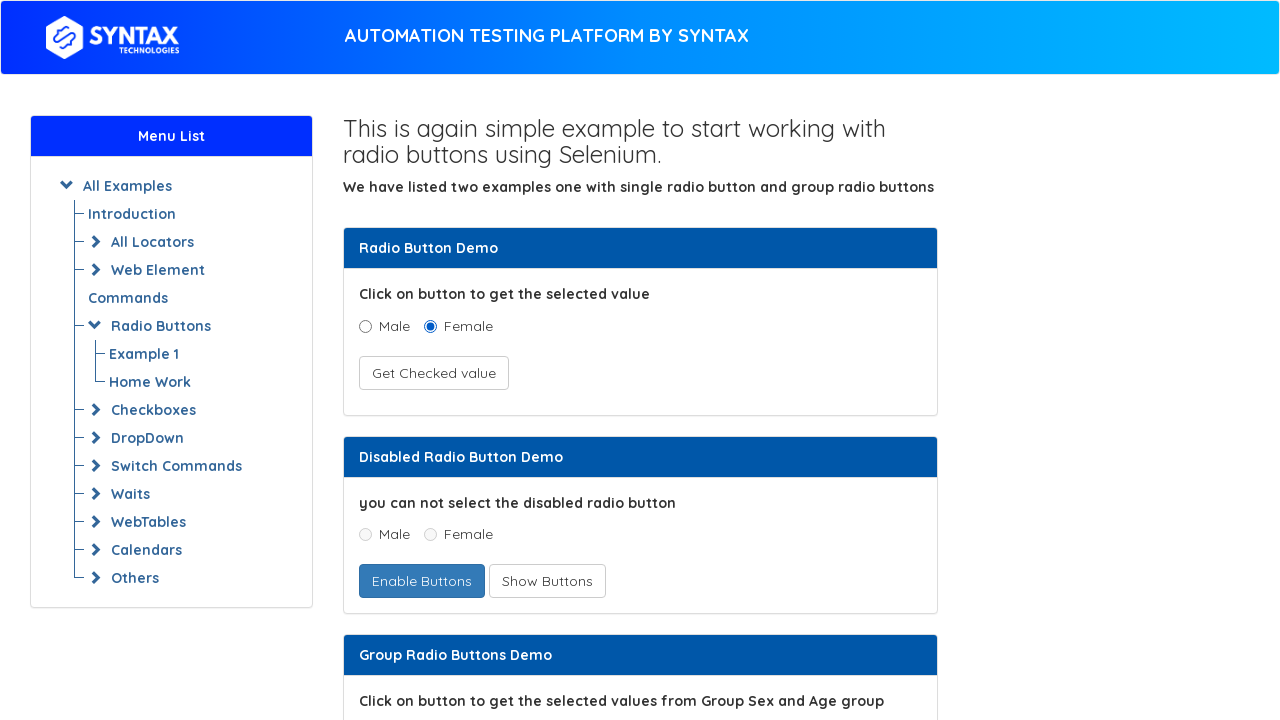

Extracted text from link: All Examples
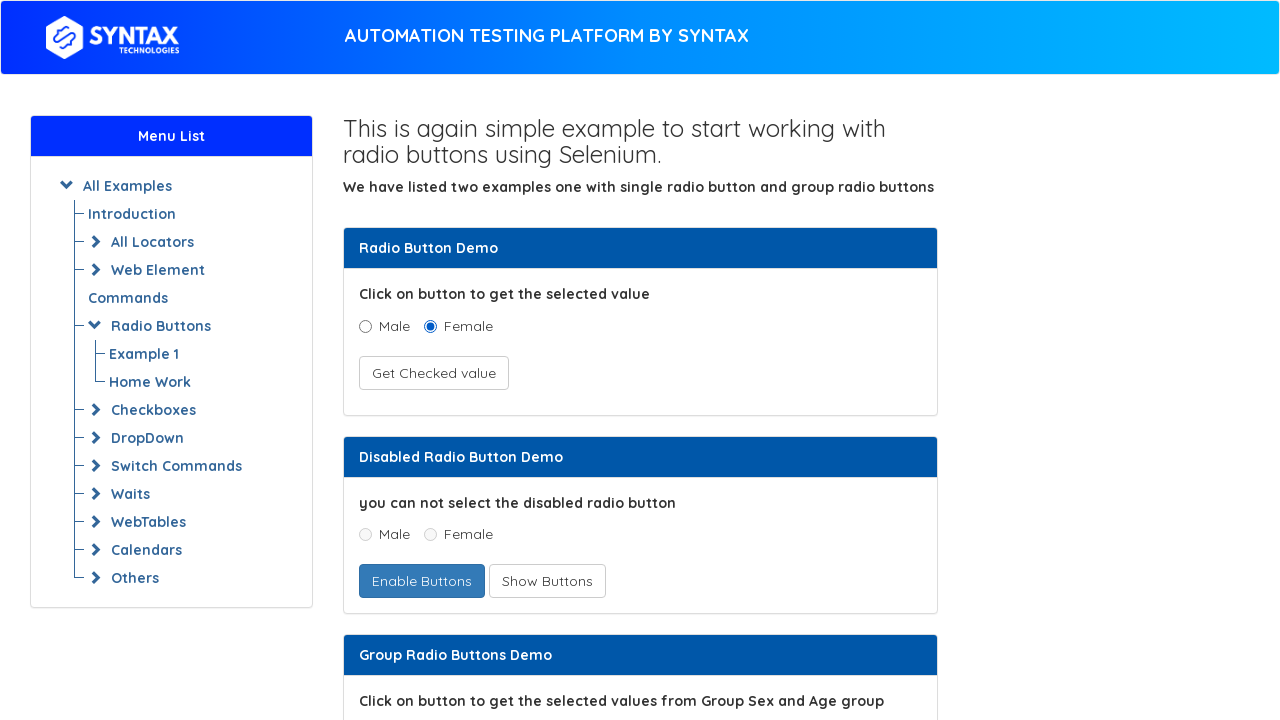

Extracted text from link: Introduction
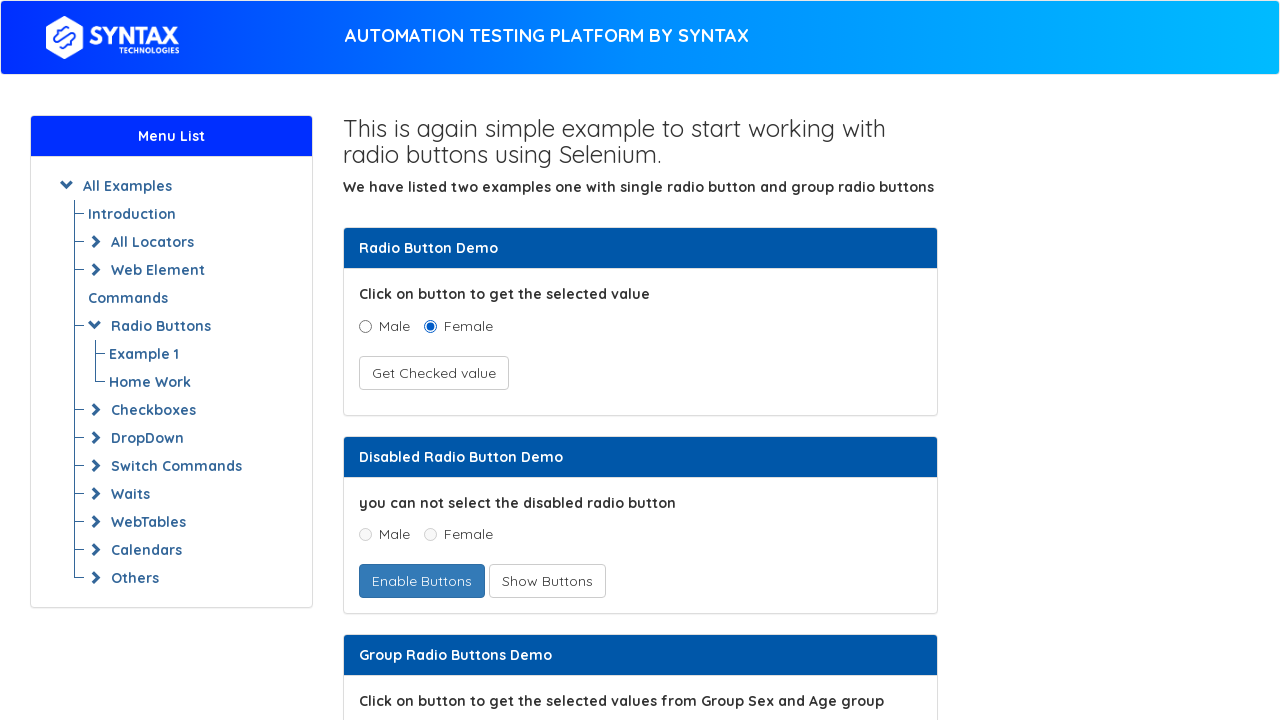

Extracted text from link: All Locators
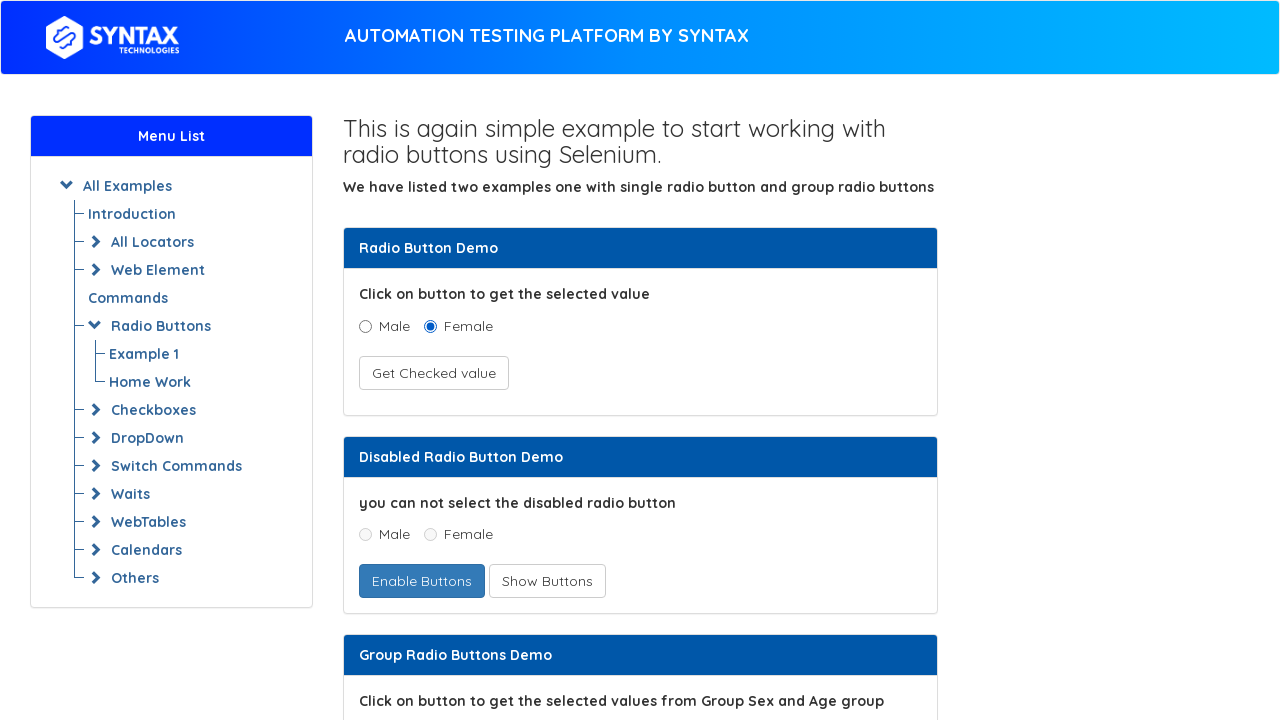

Extracted text from link: Locators
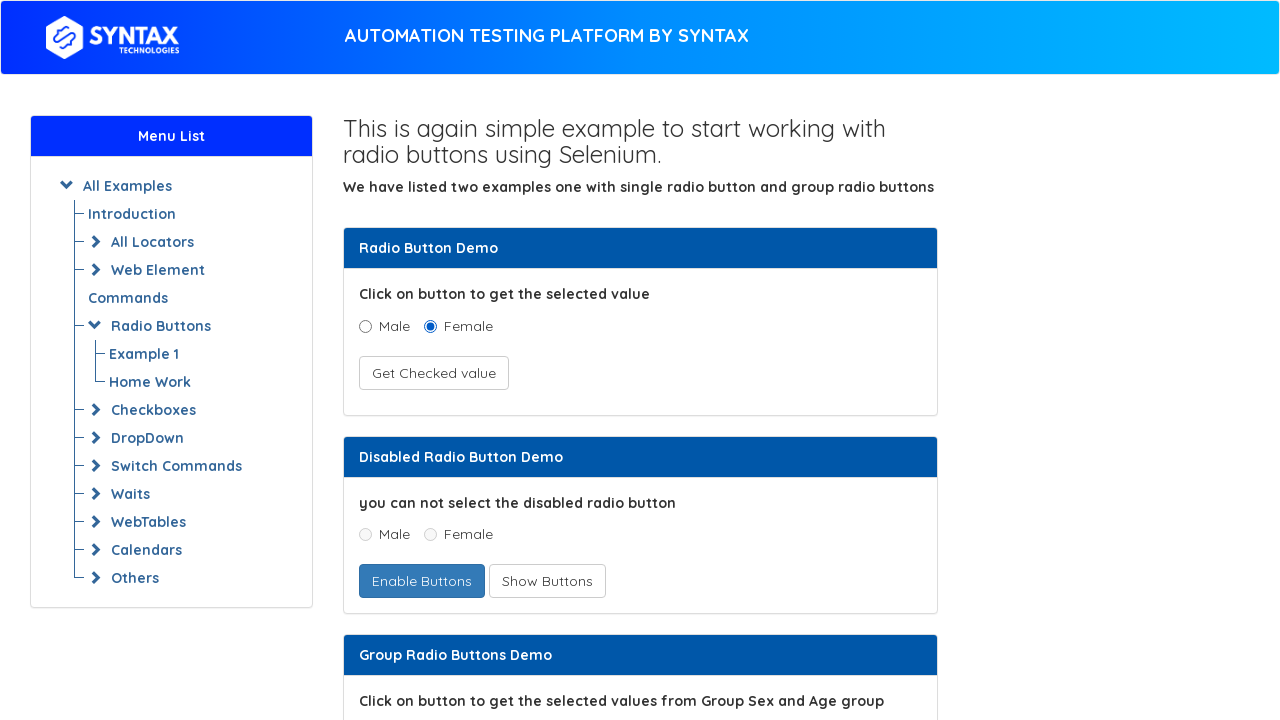

Extracted text from link: Example 1
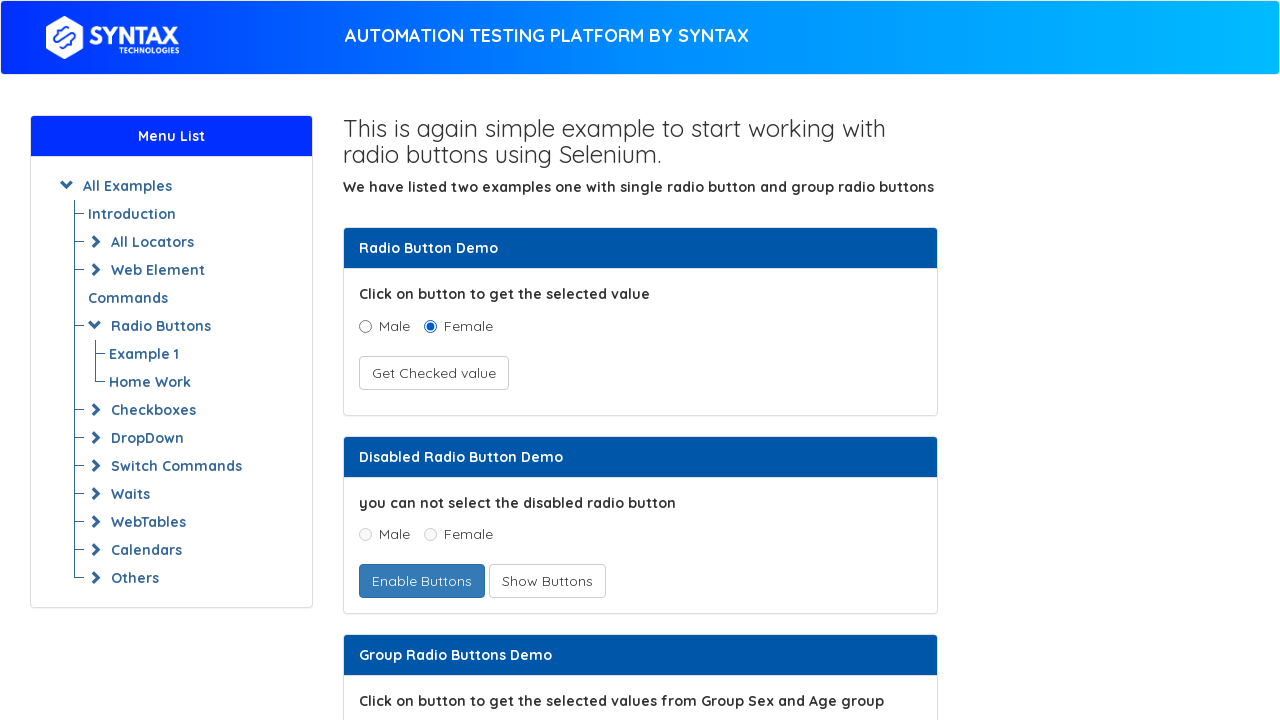

Extracted text from link: Home Work
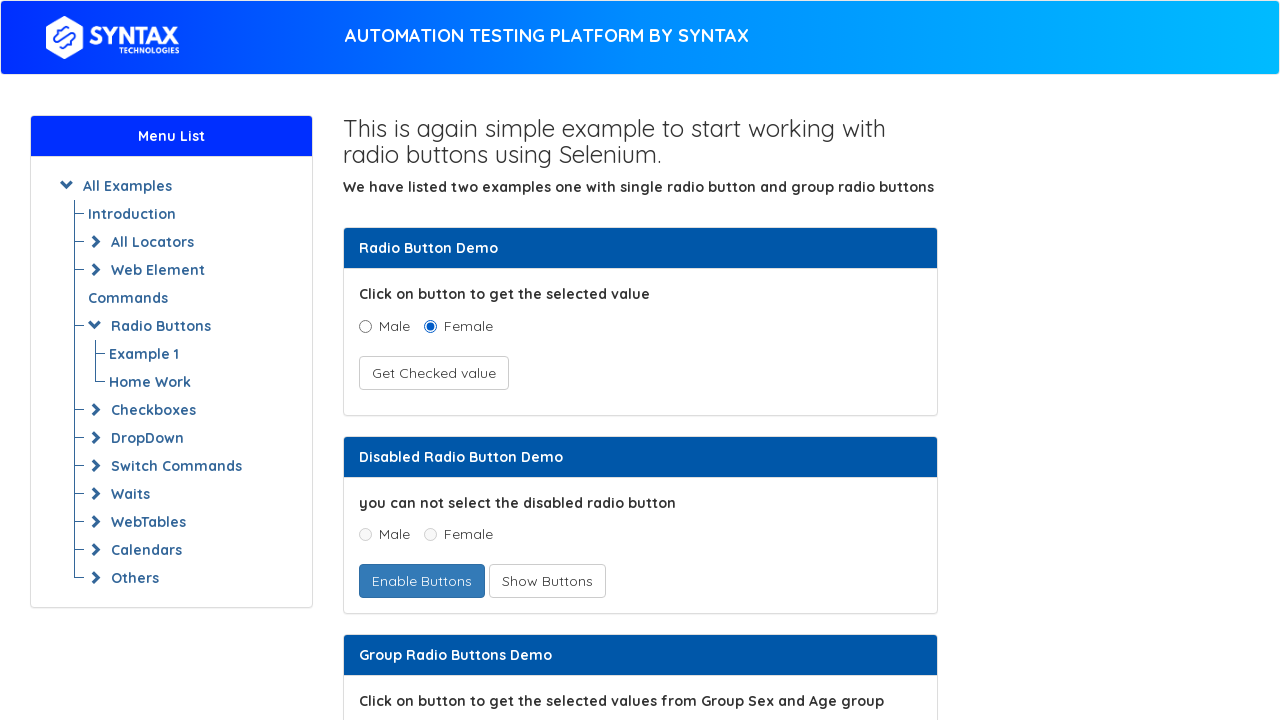

Extracted text from link: XPath
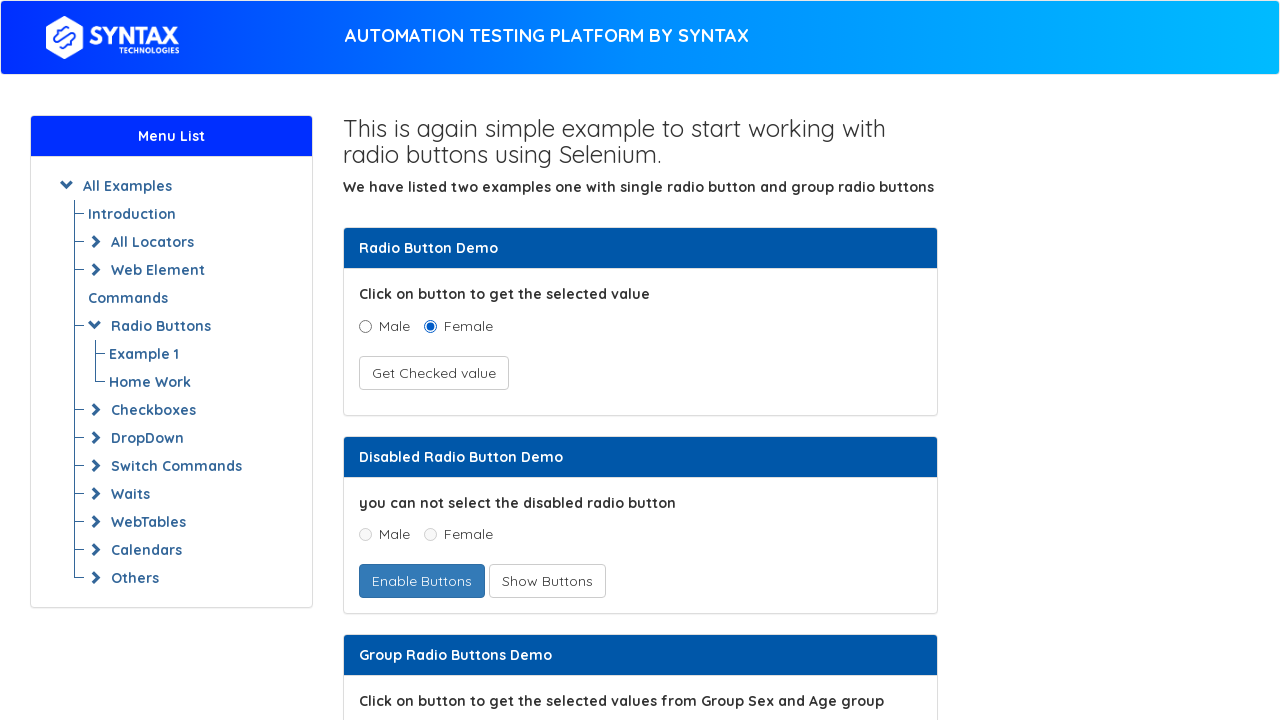

Extracted text from link: Example 1
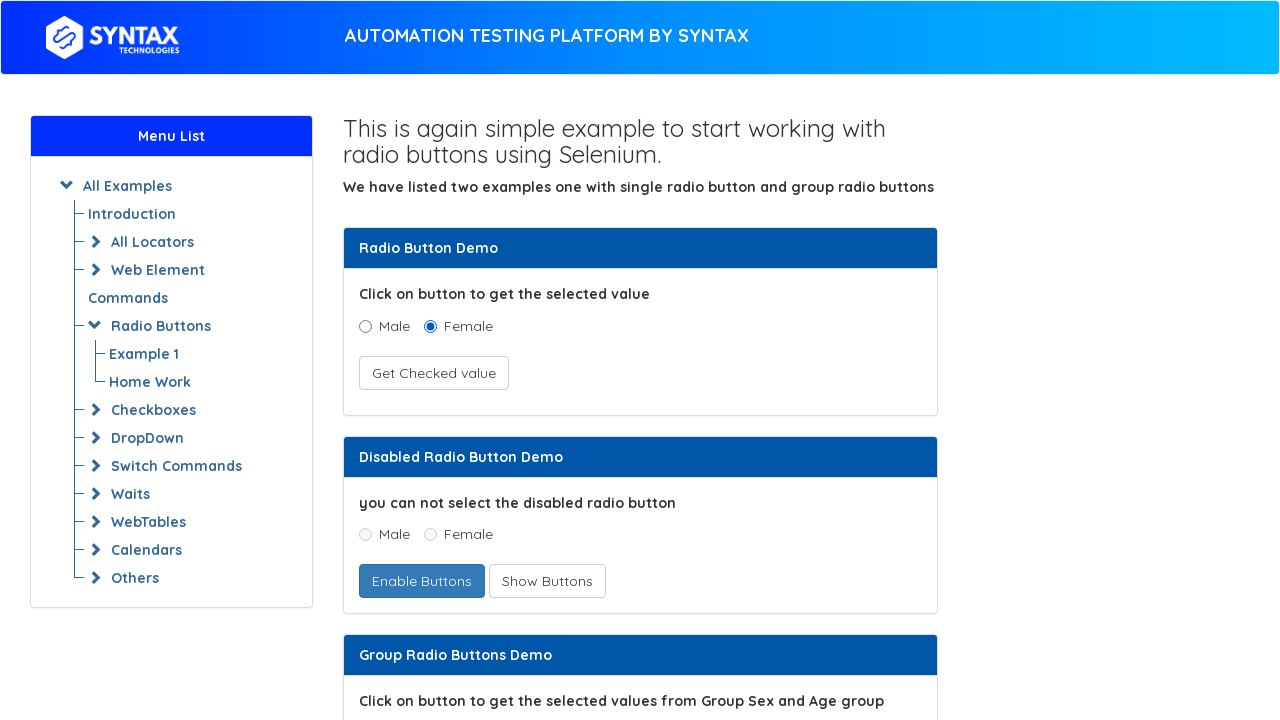

Extracted text from link: Home Work
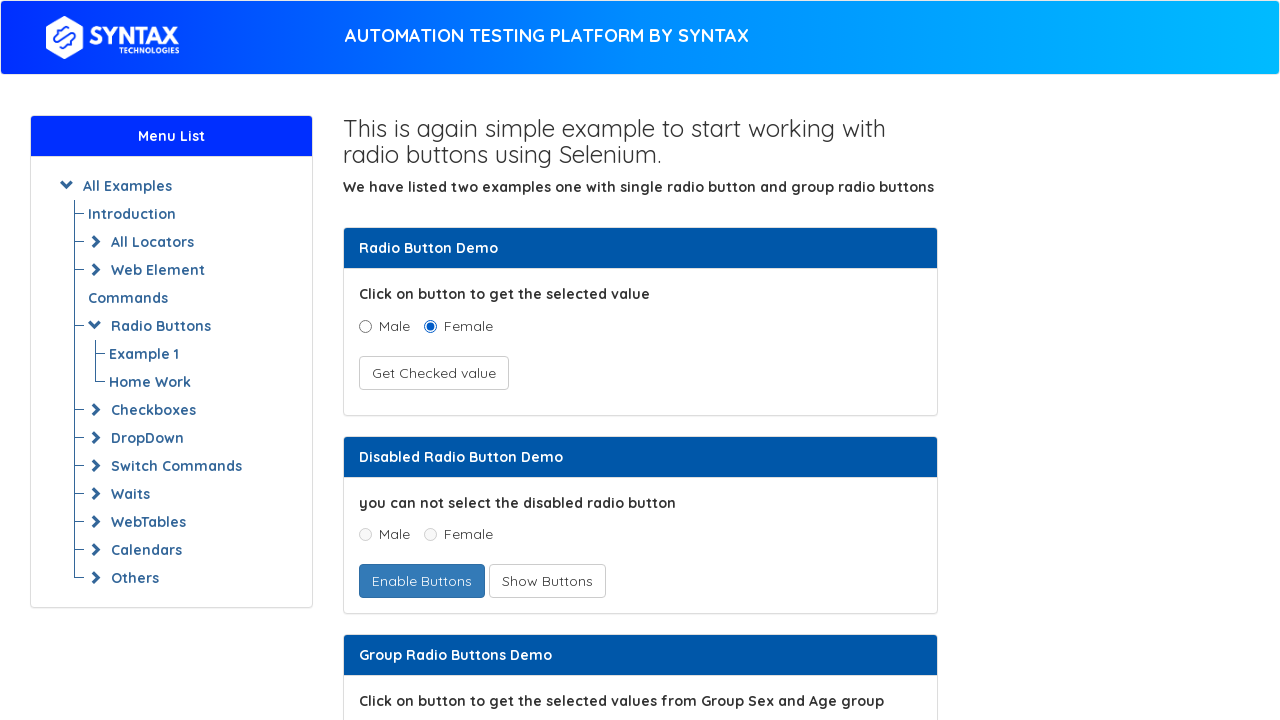

Extracted text from link: Advanced XPath
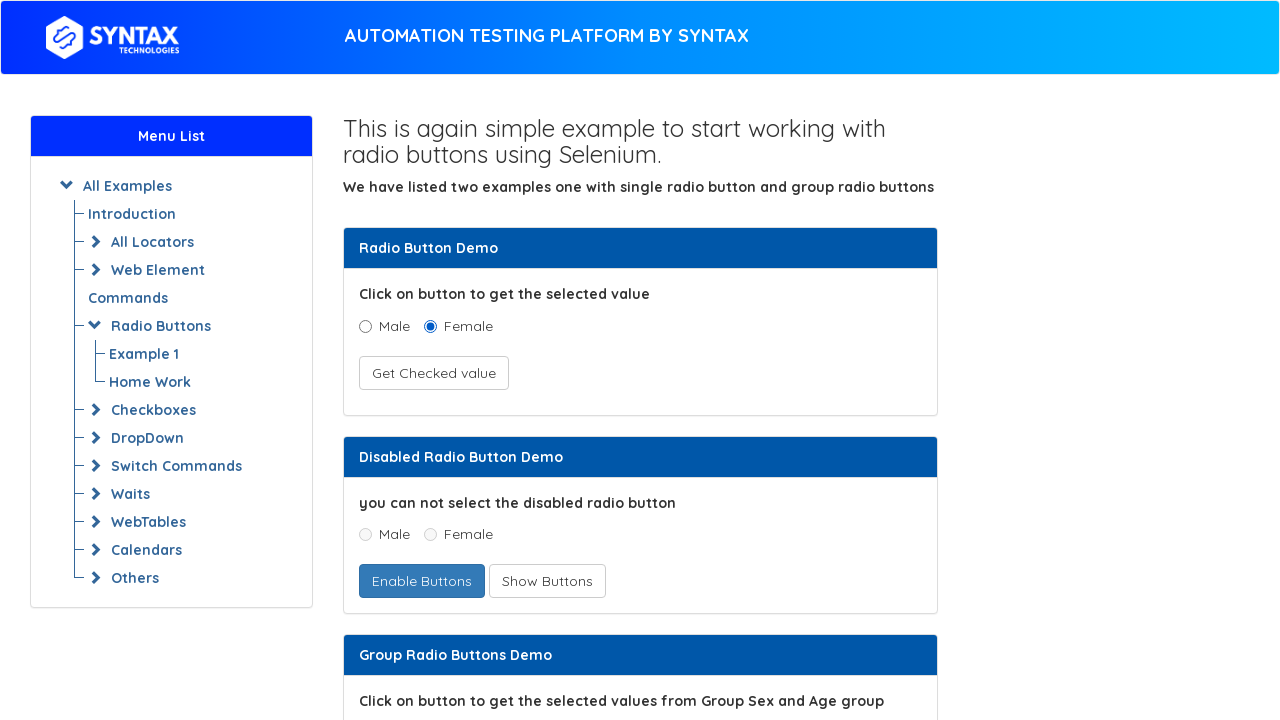

Extracted text from link: Example 1
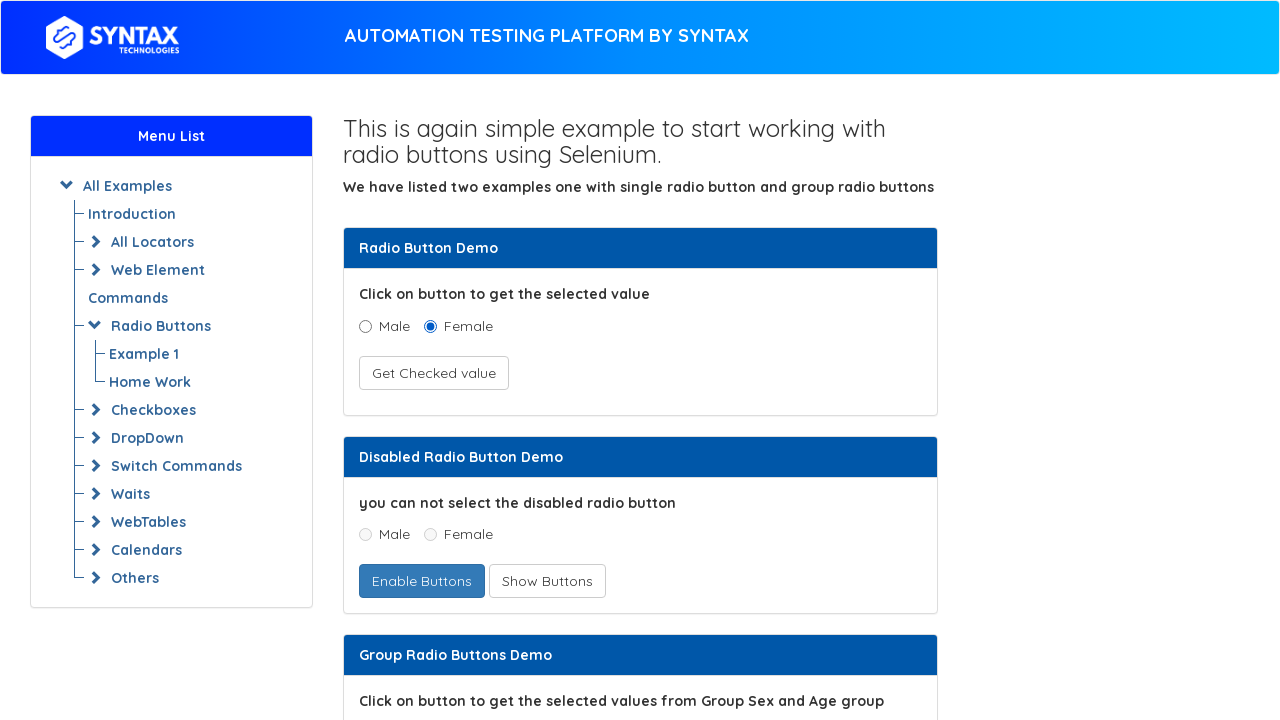

Extracted text from link: Home Work
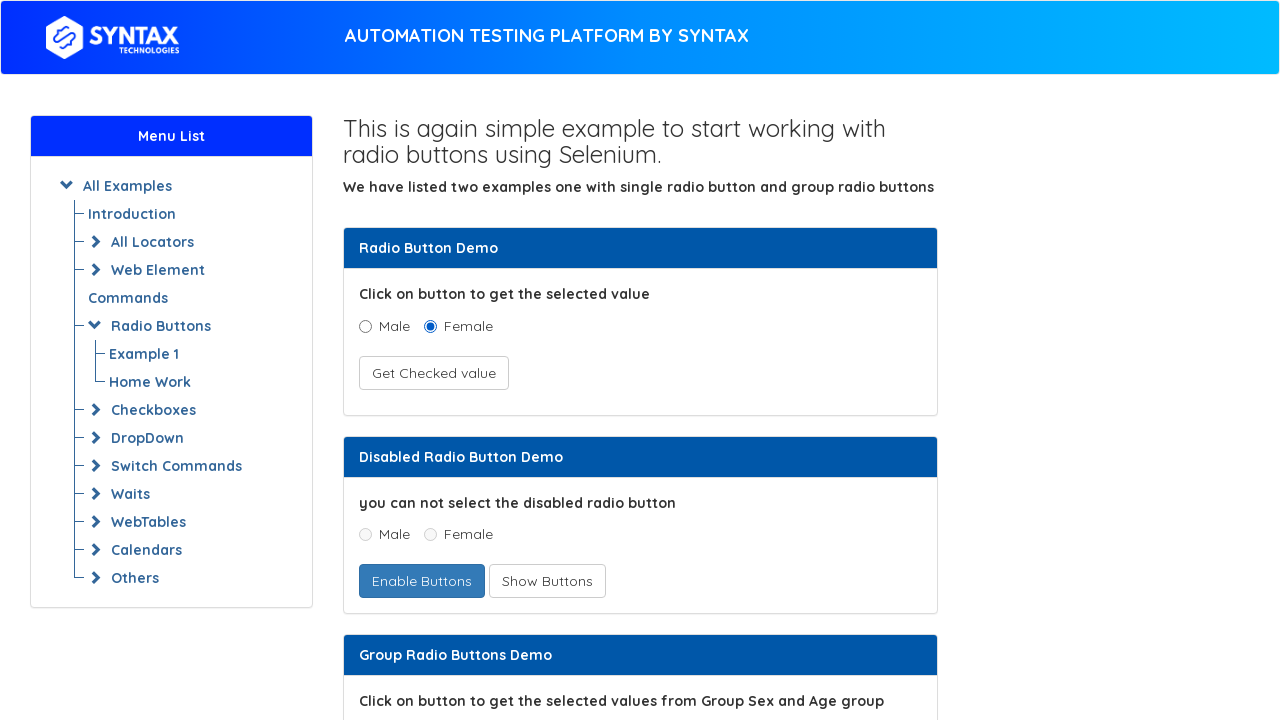

Extracted text from link: CSS
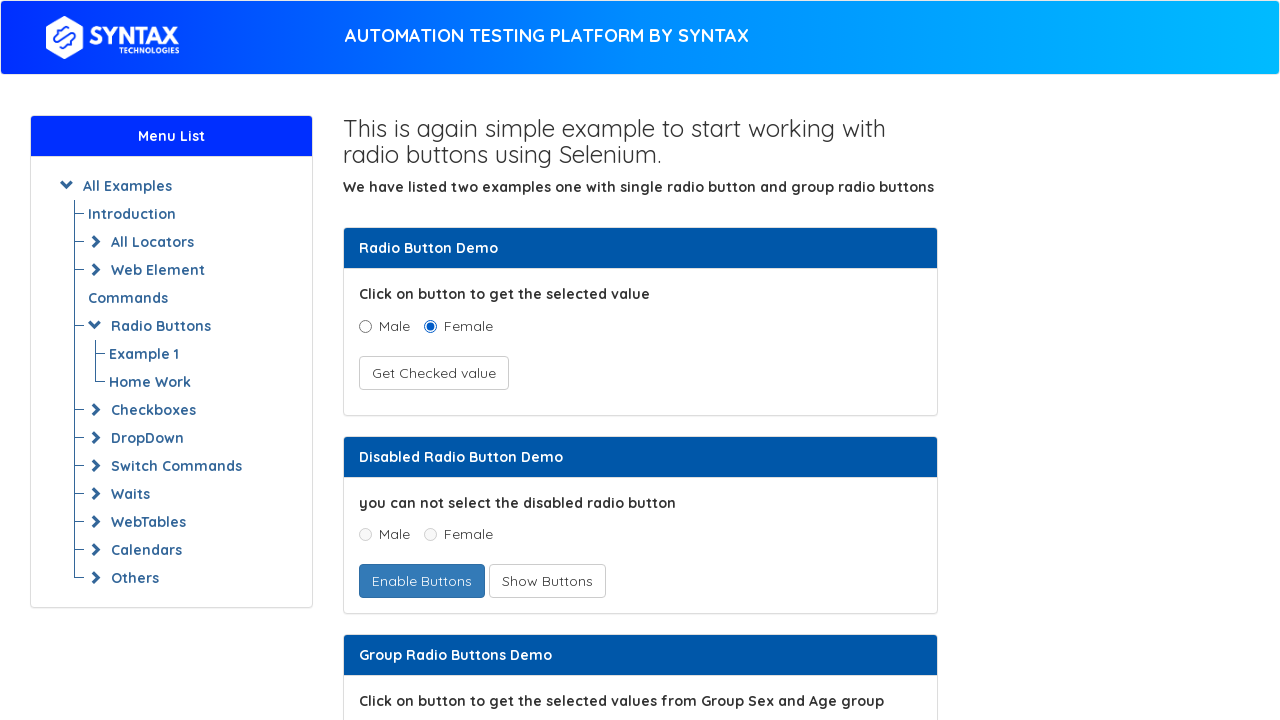

Extracted text from link: Example 1
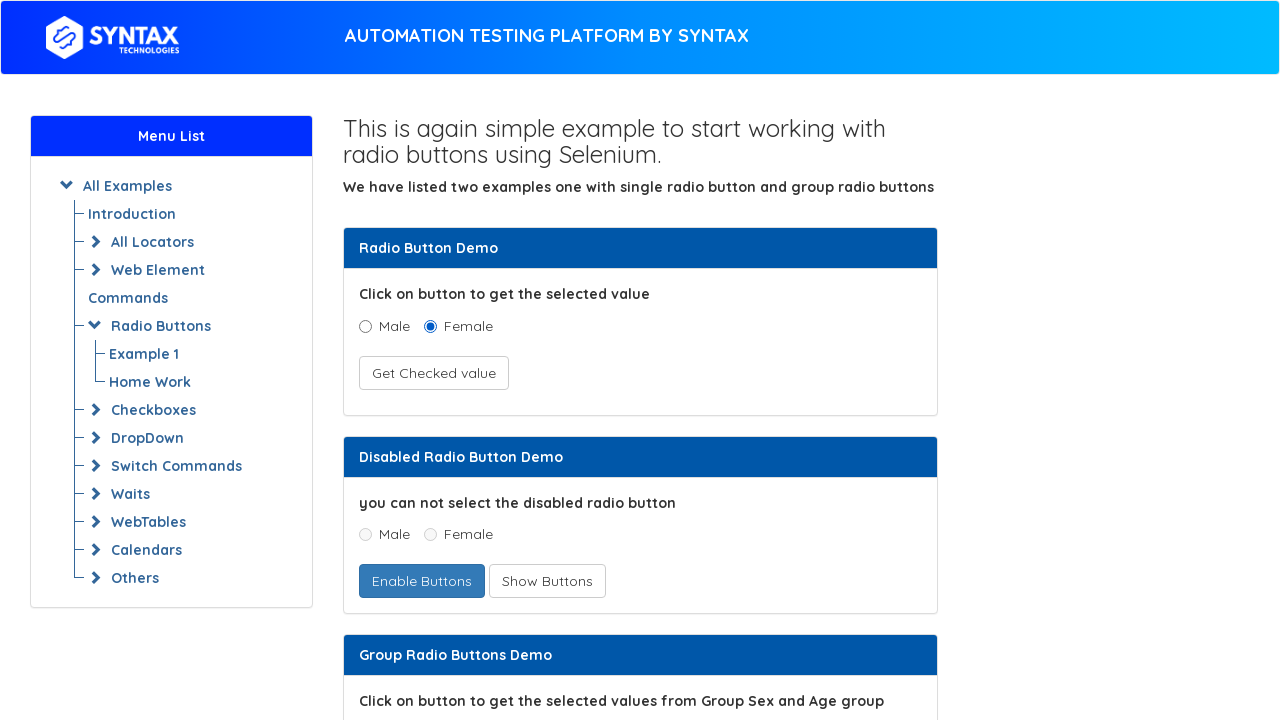

Extracted text from link: Home Work
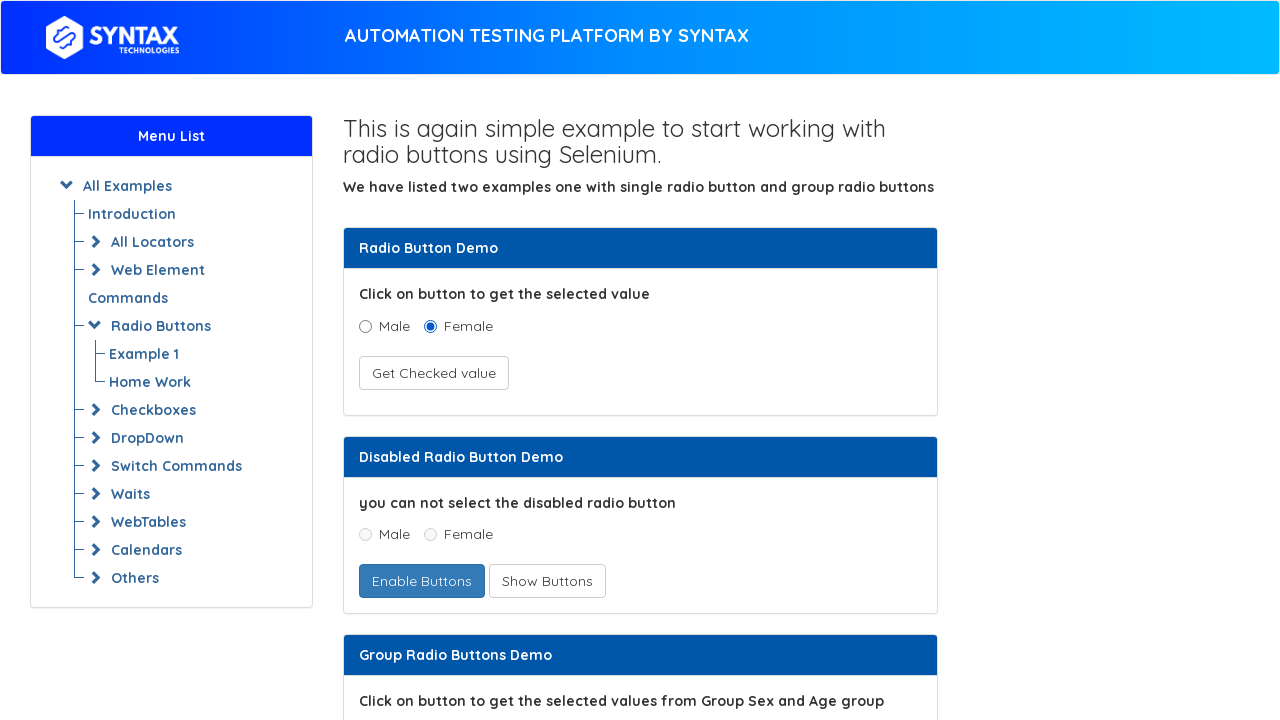

Extracted text from link: Web Element Commands
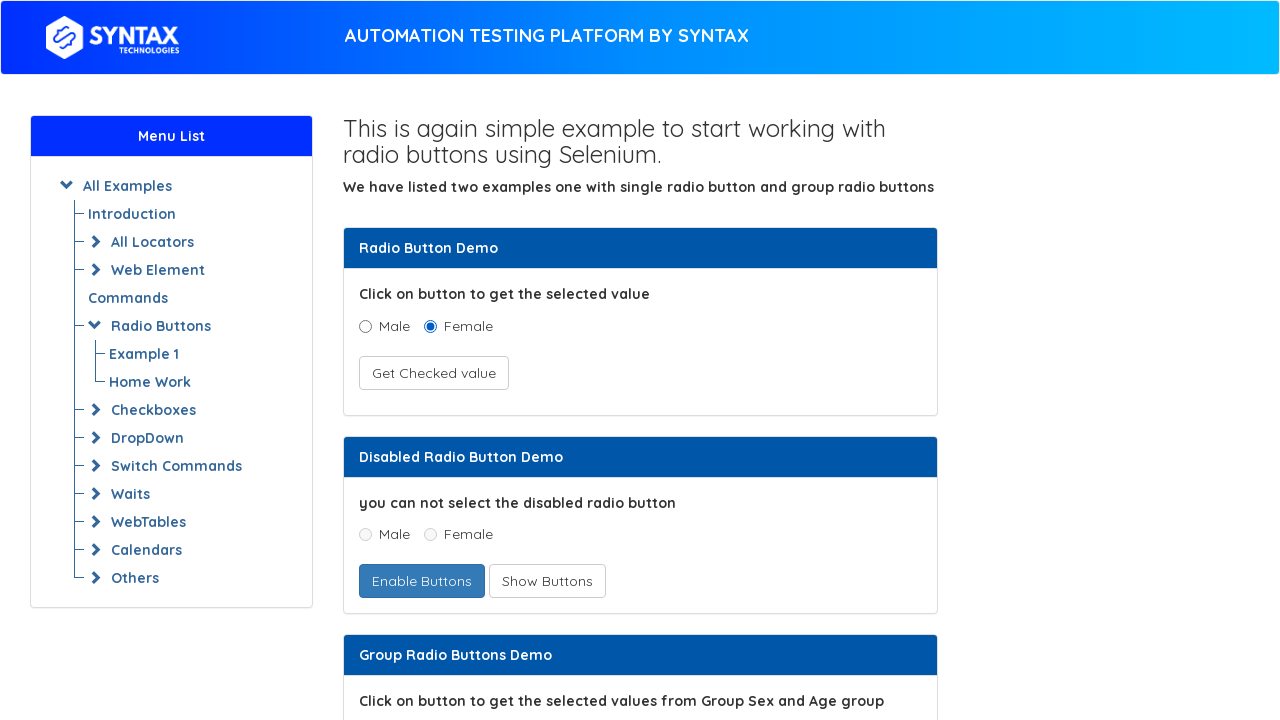

Extracted text from link: Example 1
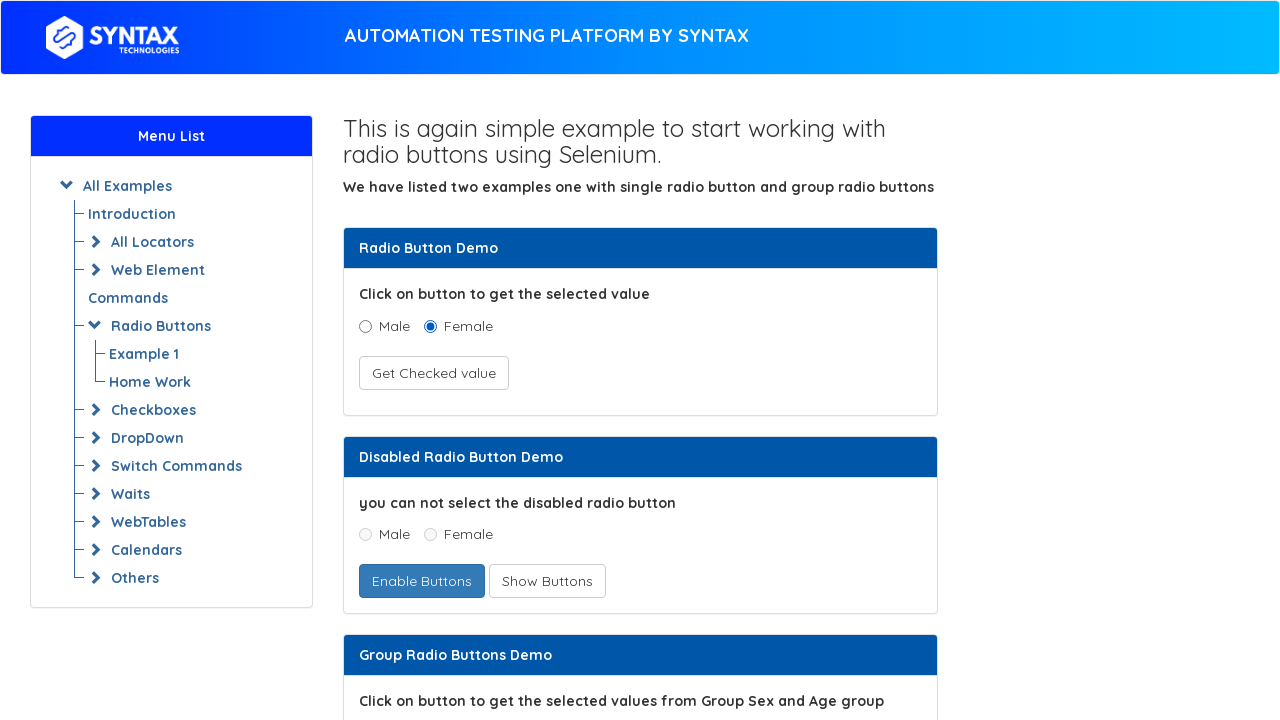

Extracted text from link: Home Work
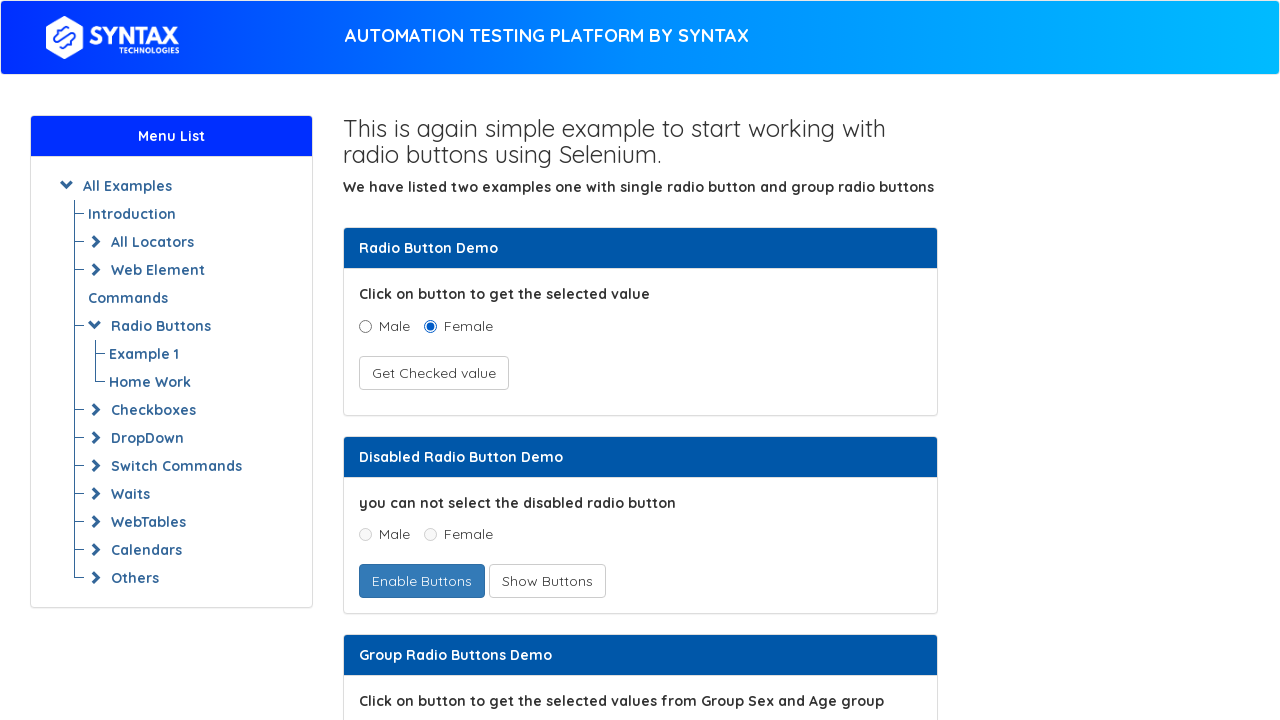

Extracted text from link: Radio Buttons
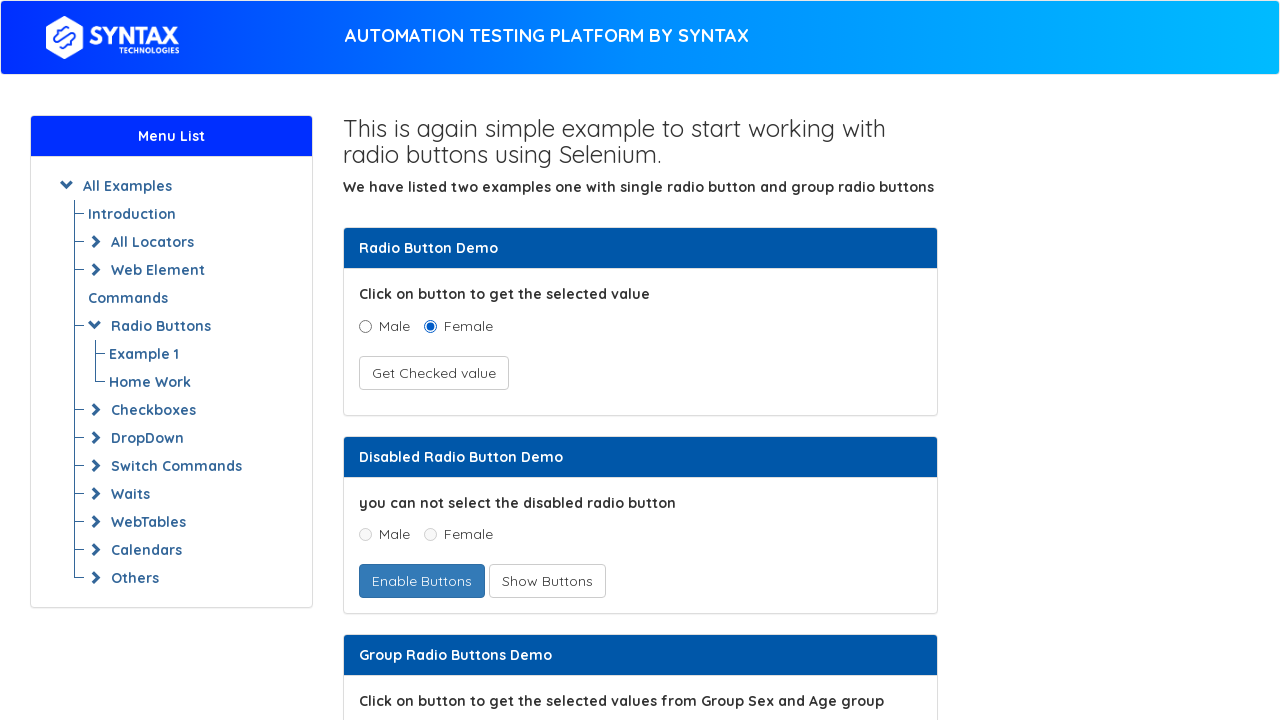

Extracted text from link: Example 1
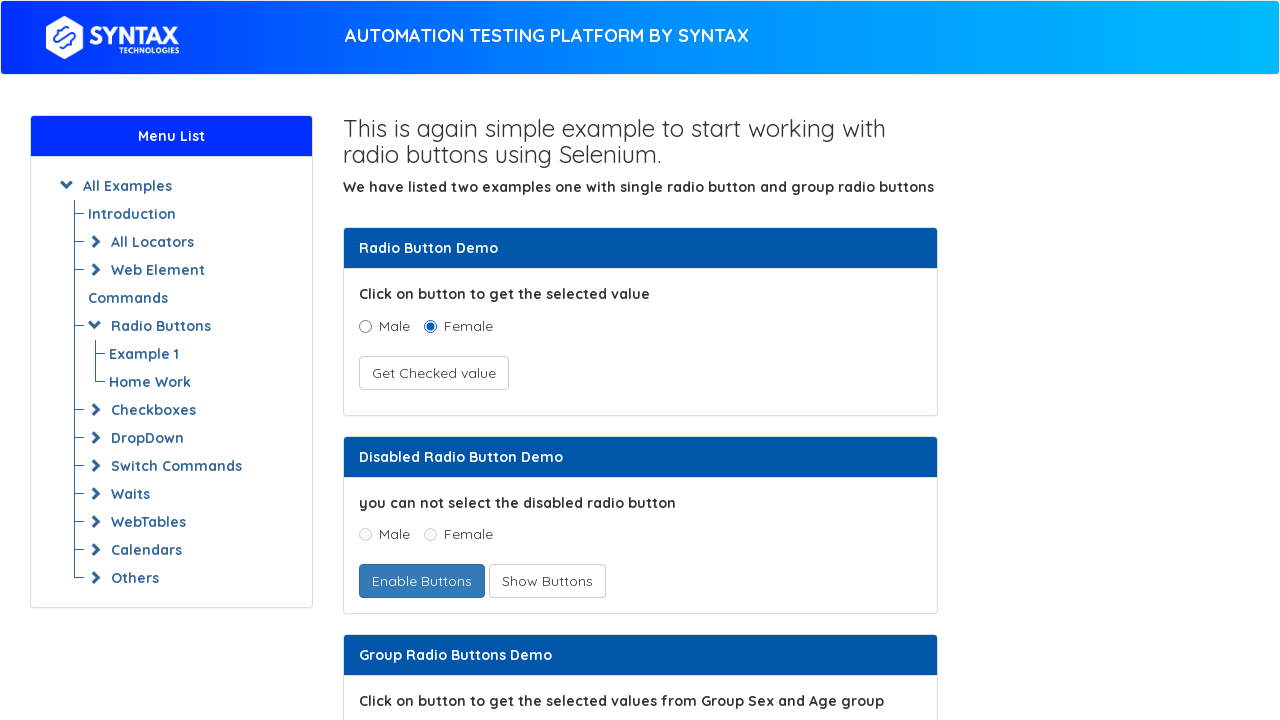

Extracted text from link: Home Work
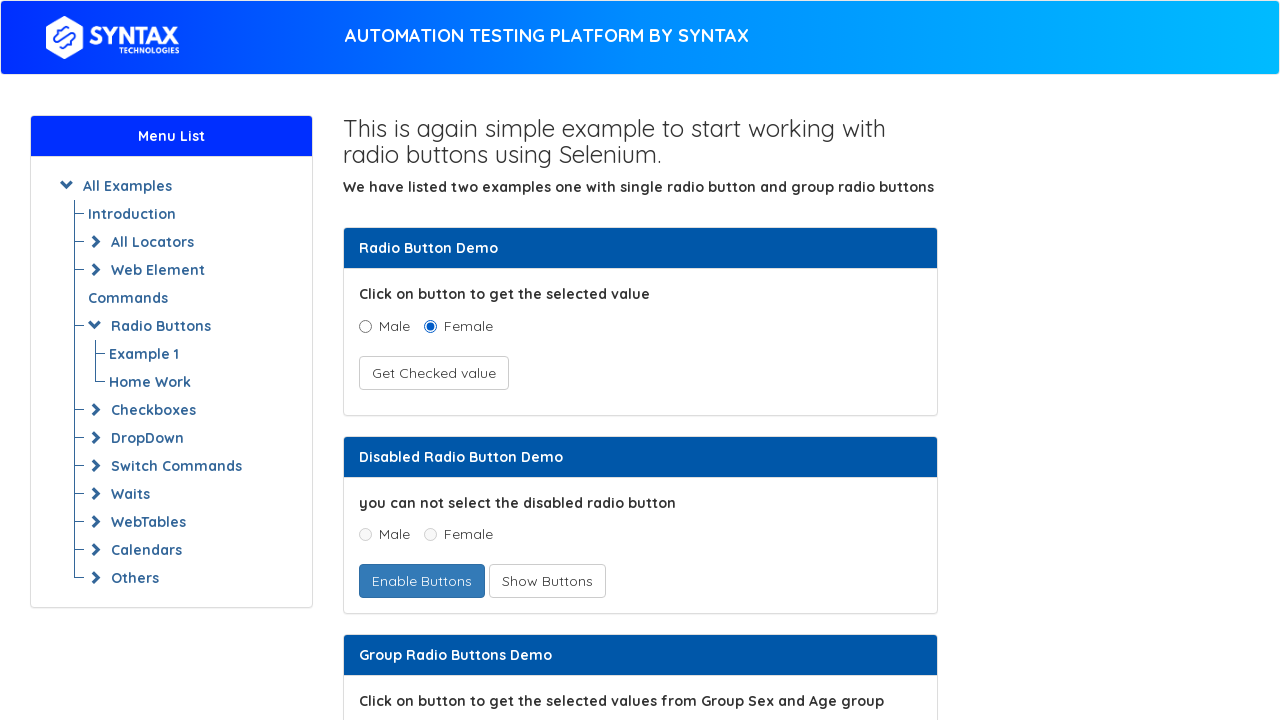

Extracted text from link: Checkboxes
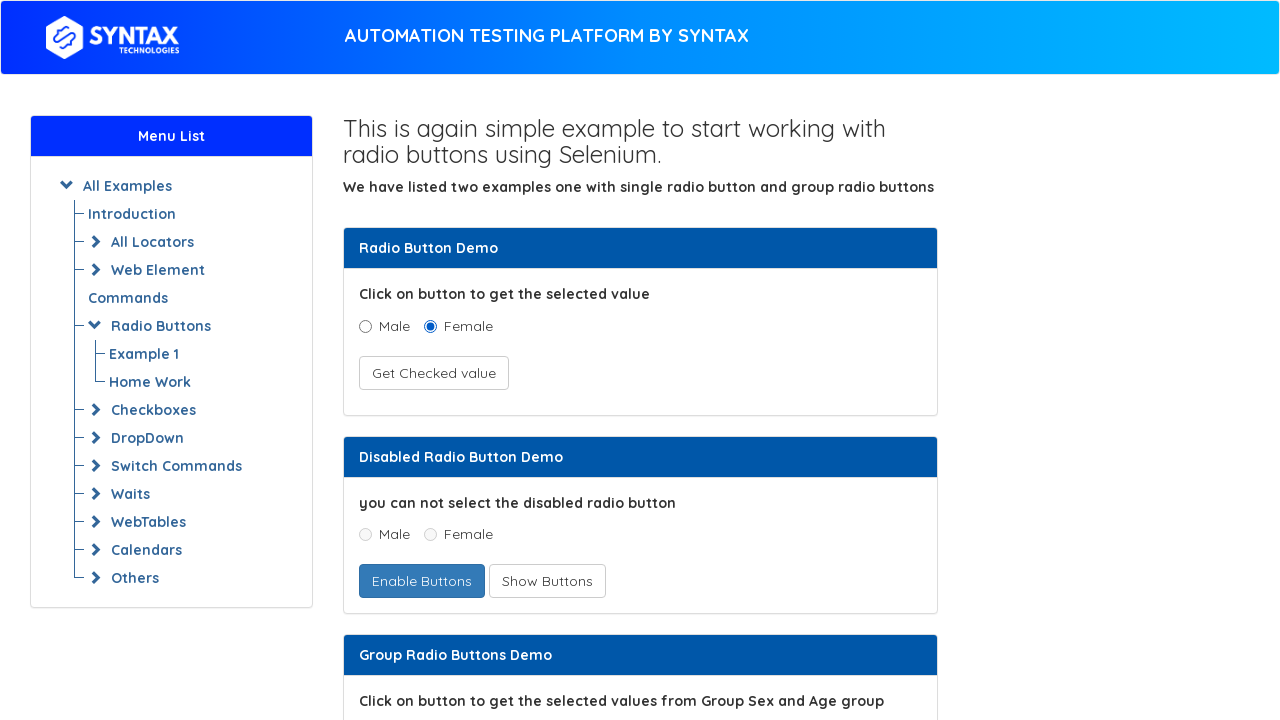

Extracted text from link: Example 1
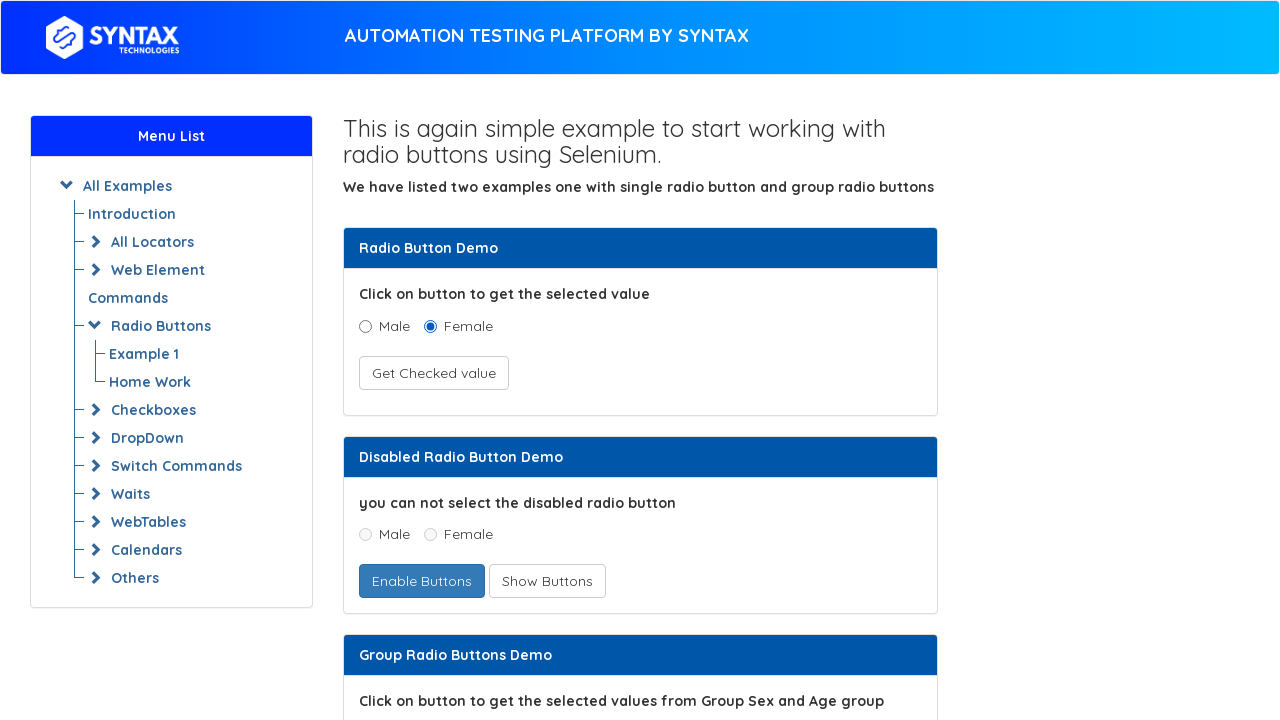

Extracted text from link: Home Work
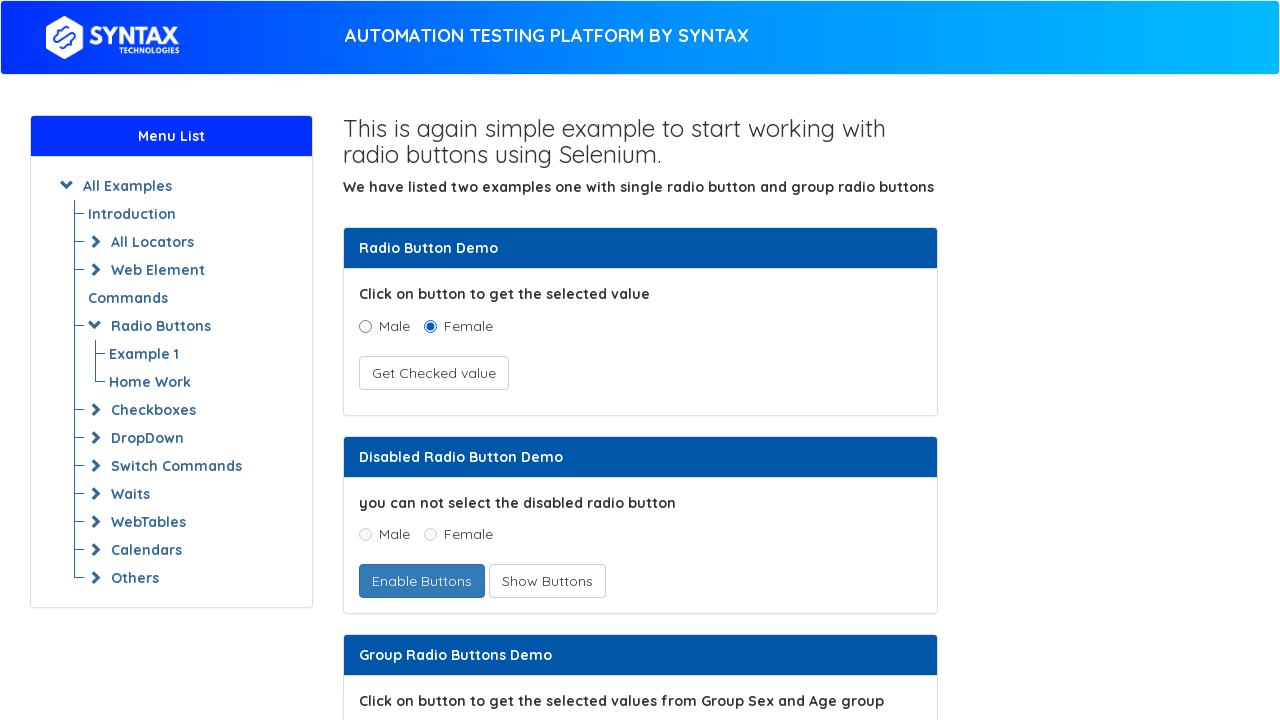

Extracted text from link: DropDown
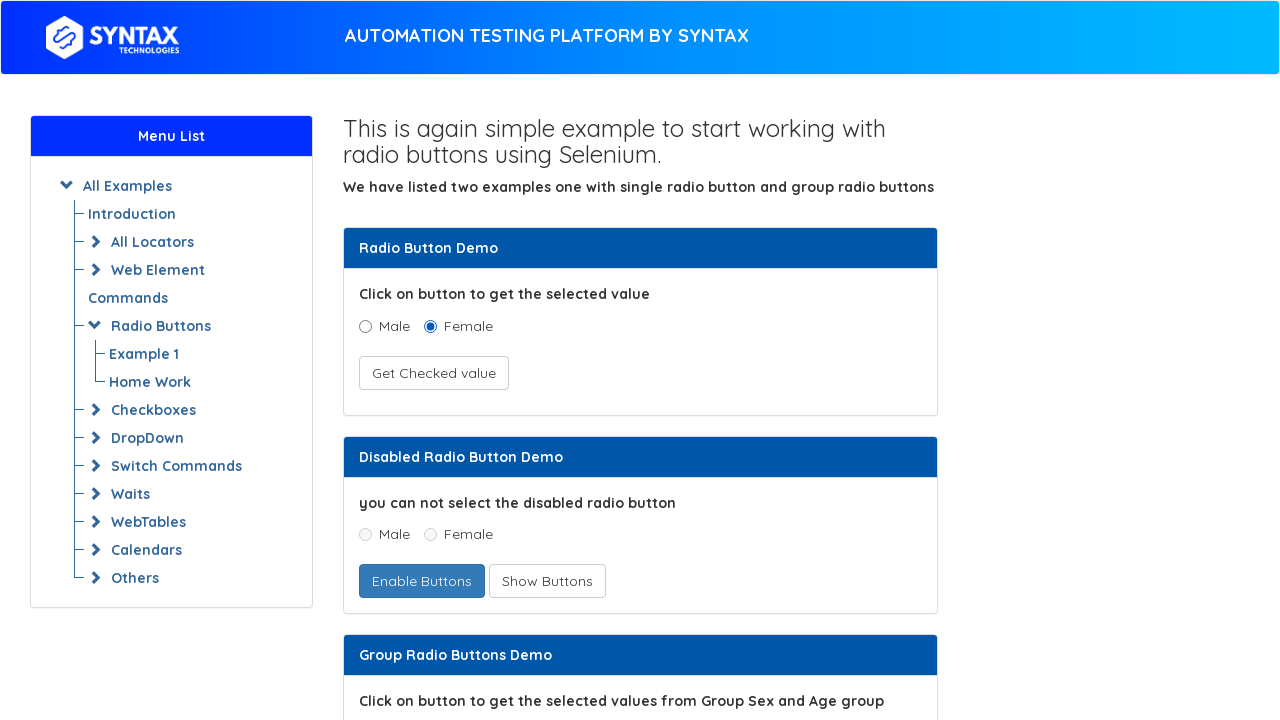

Extracted text from link: With Select Tag
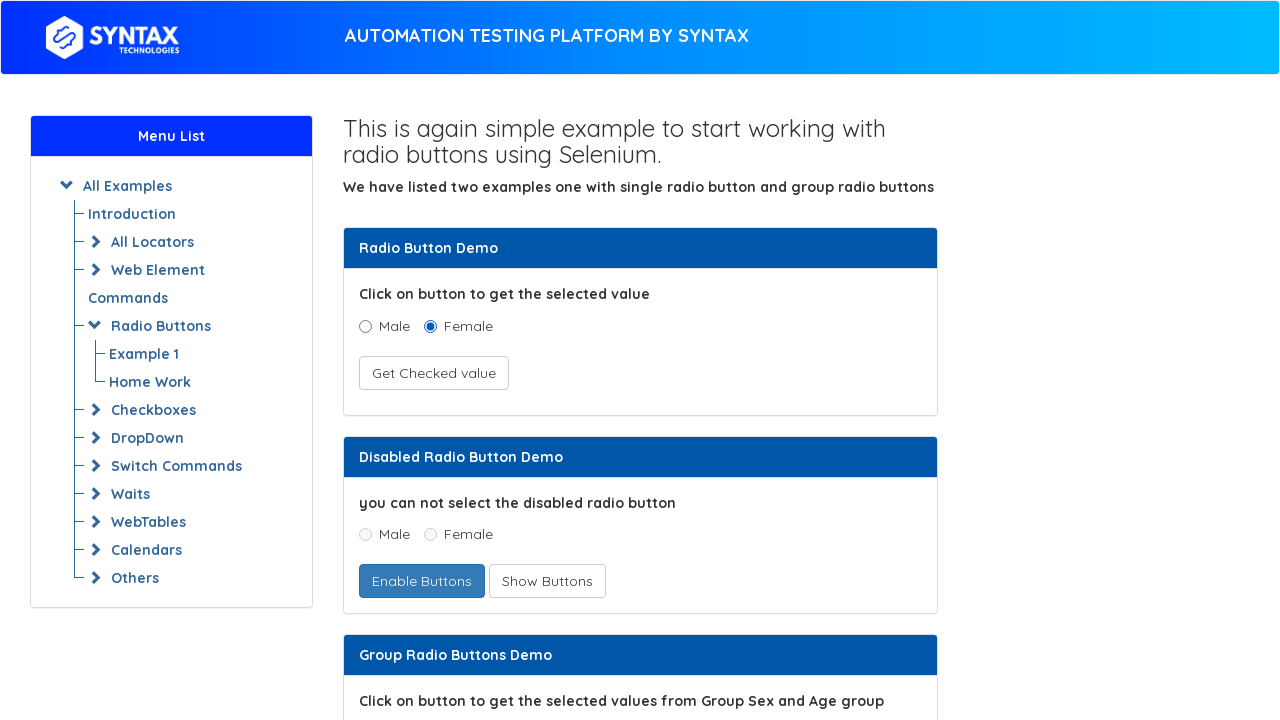

Extracted text from link: Example 1
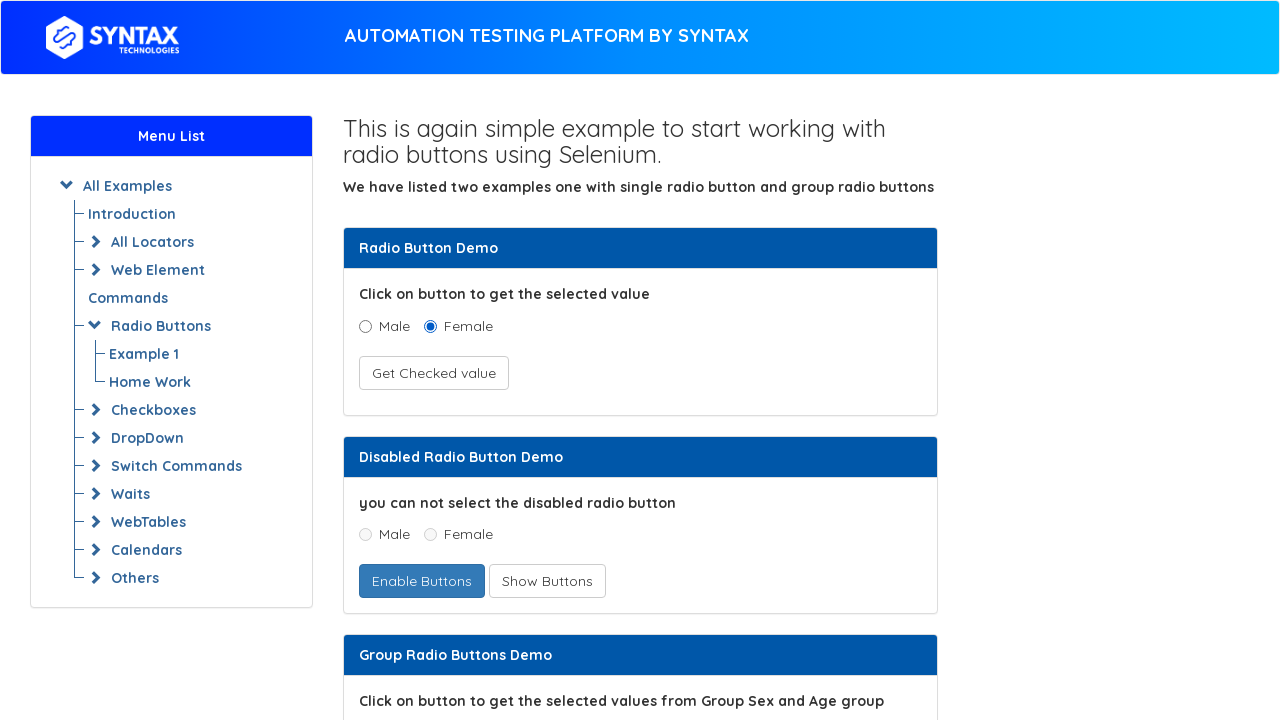

Extracted text from link: Home Work
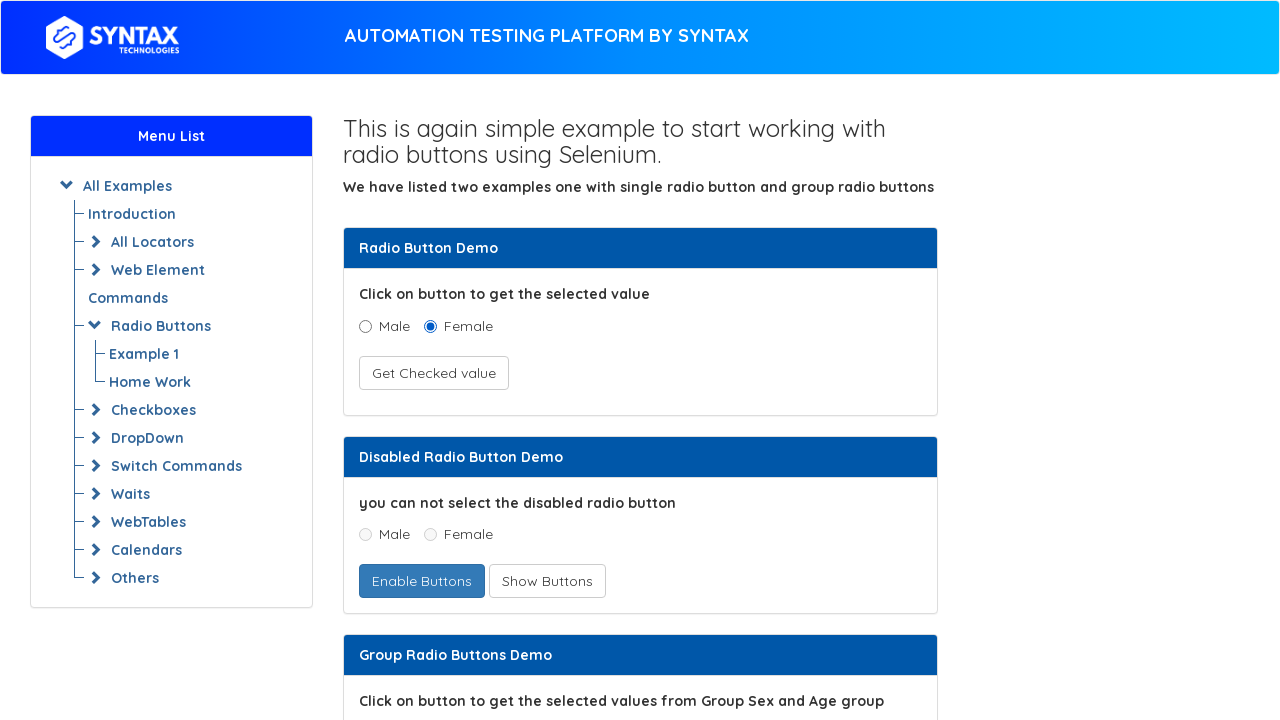

Extracted text from link: Without Select Tag
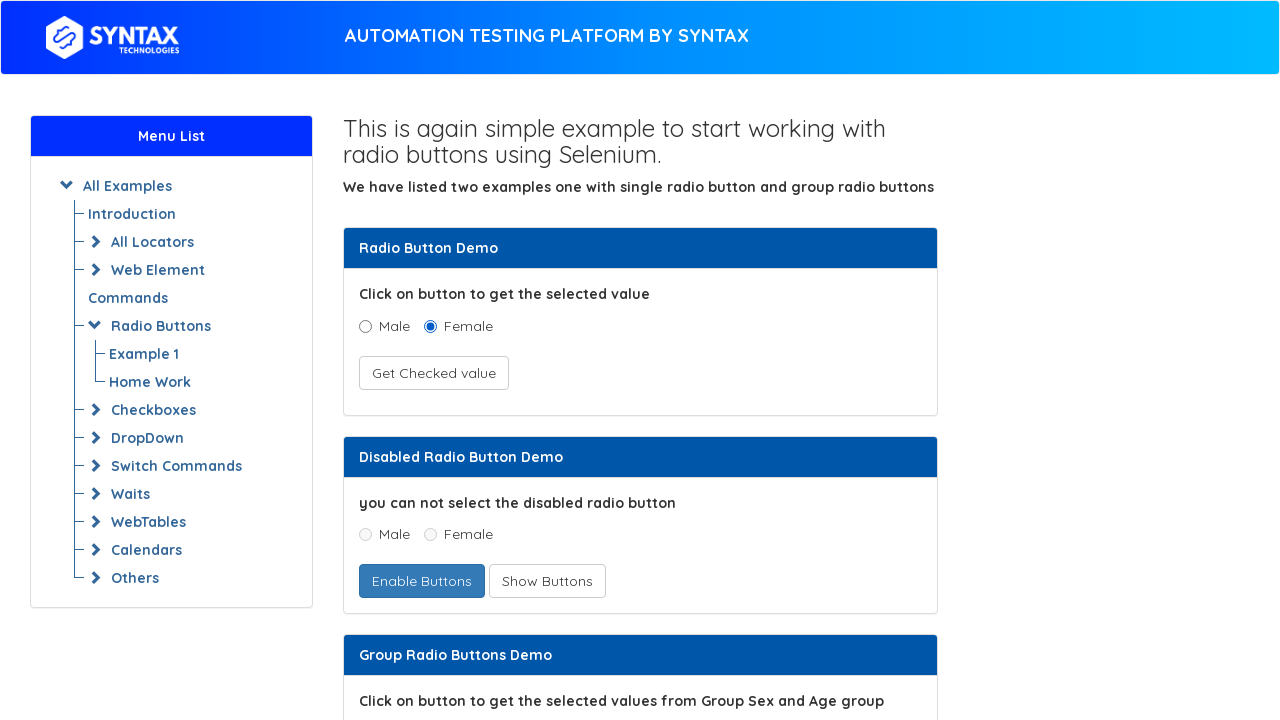

Extracted text from link: Example 1
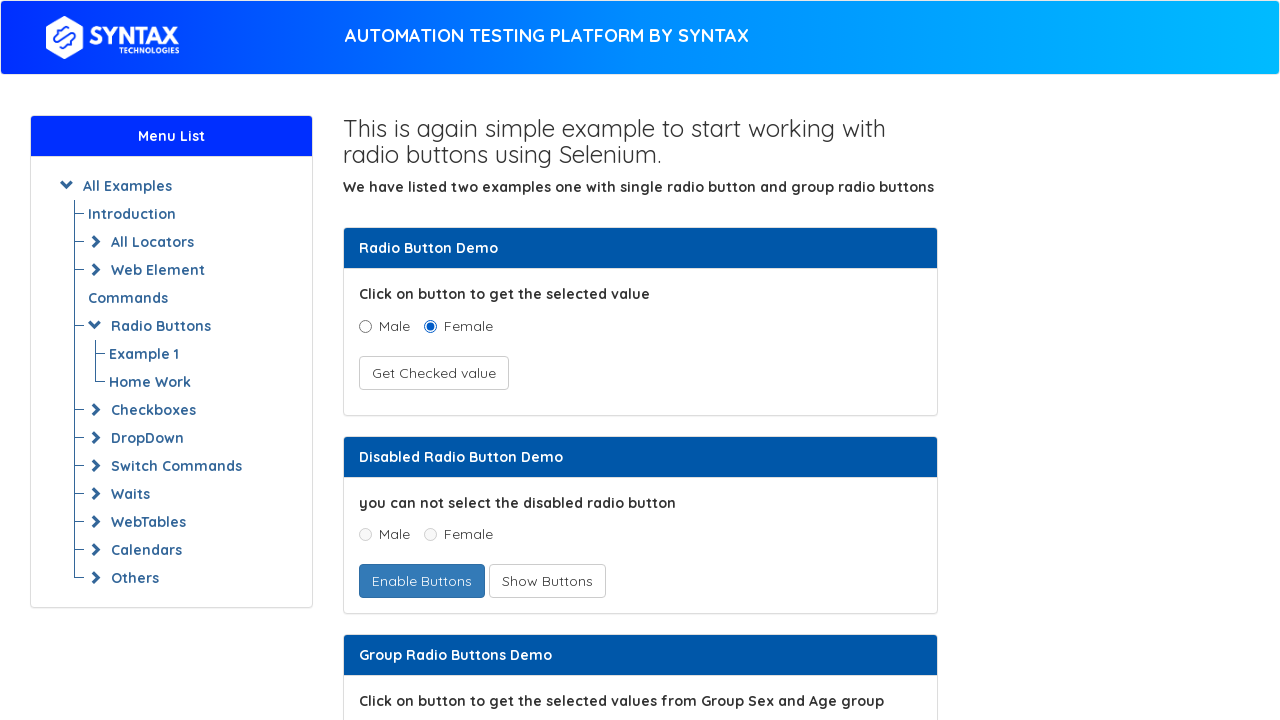

Extracted text from link: Home Work
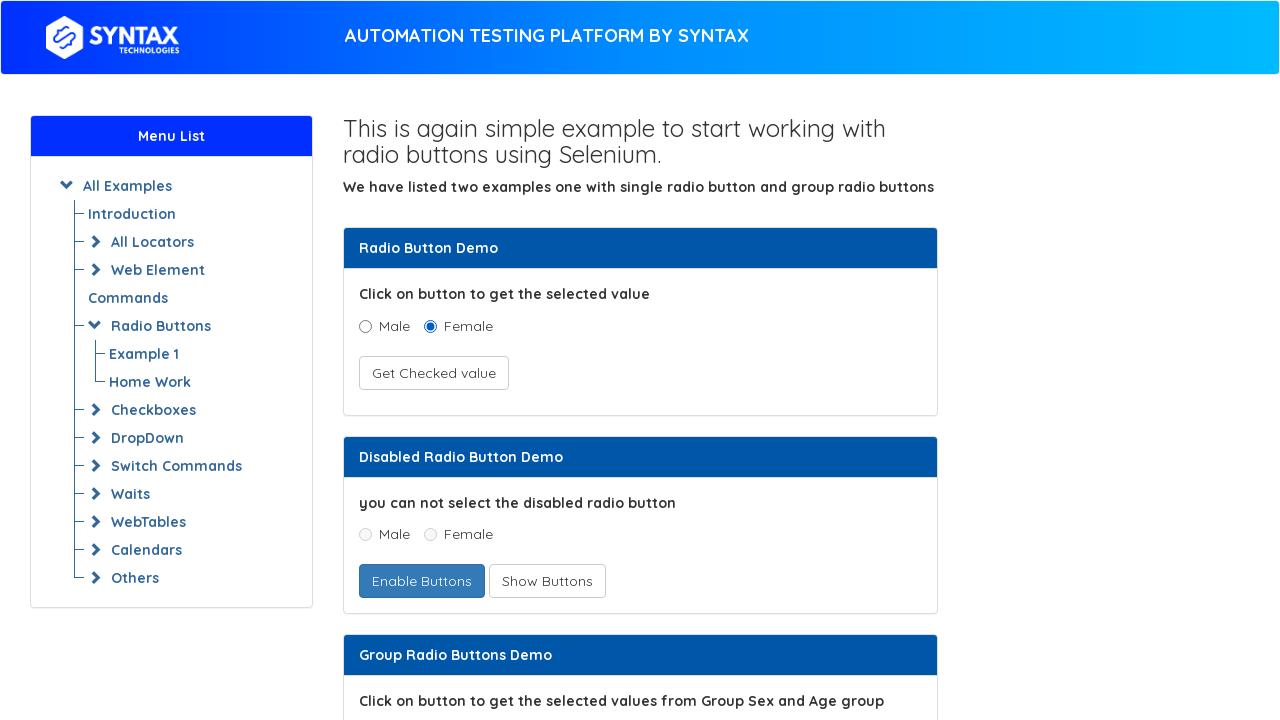

Extracted text from link: Switch Commands
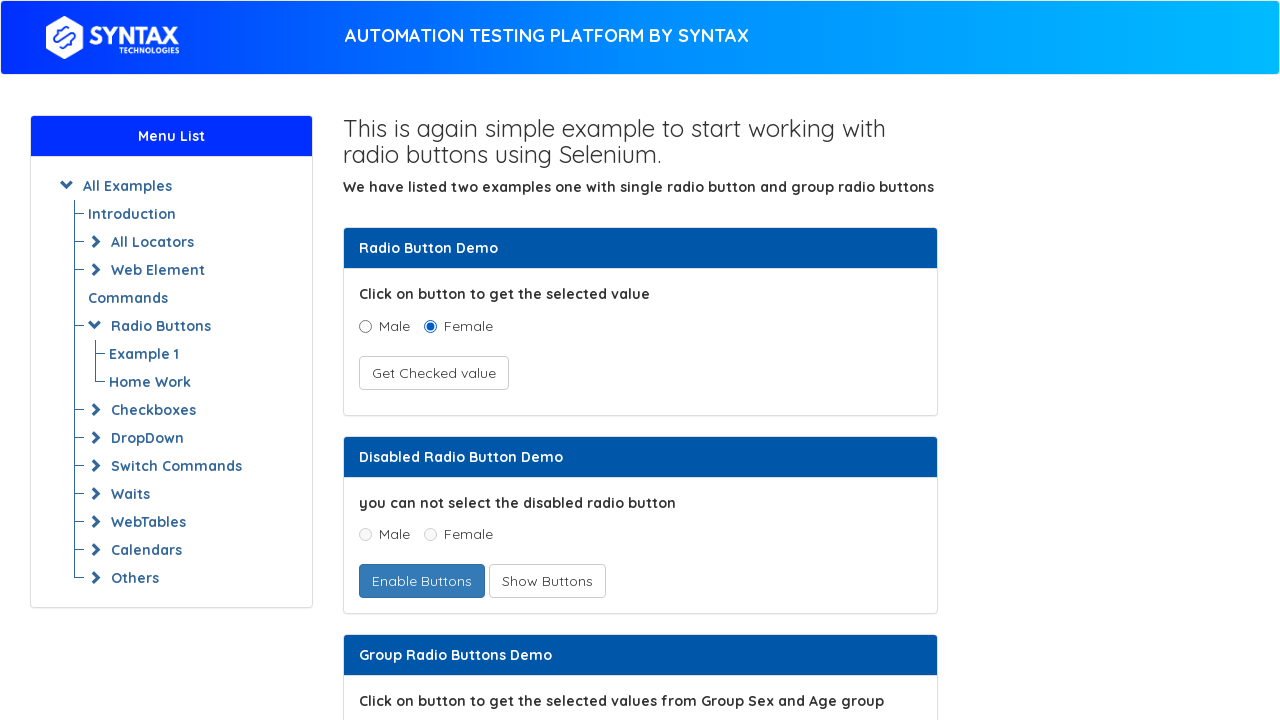

Extracted text from link: Alerts
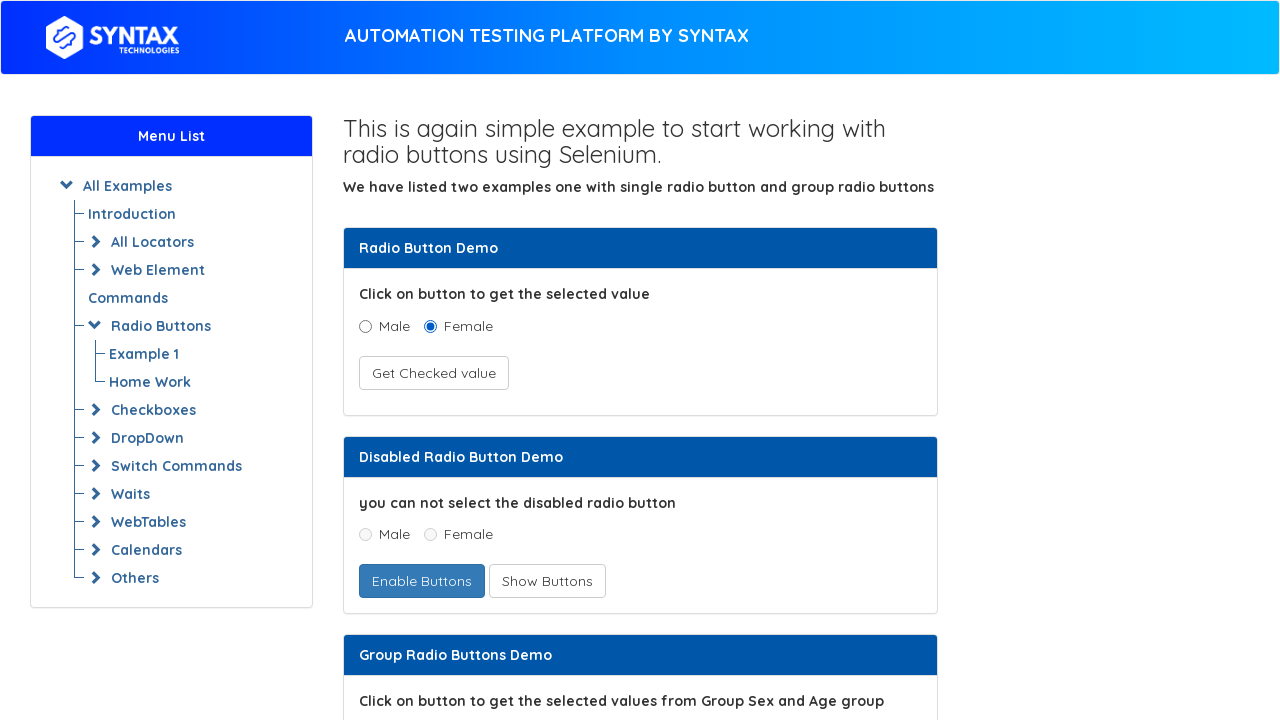

Extracted text from link: Example 1
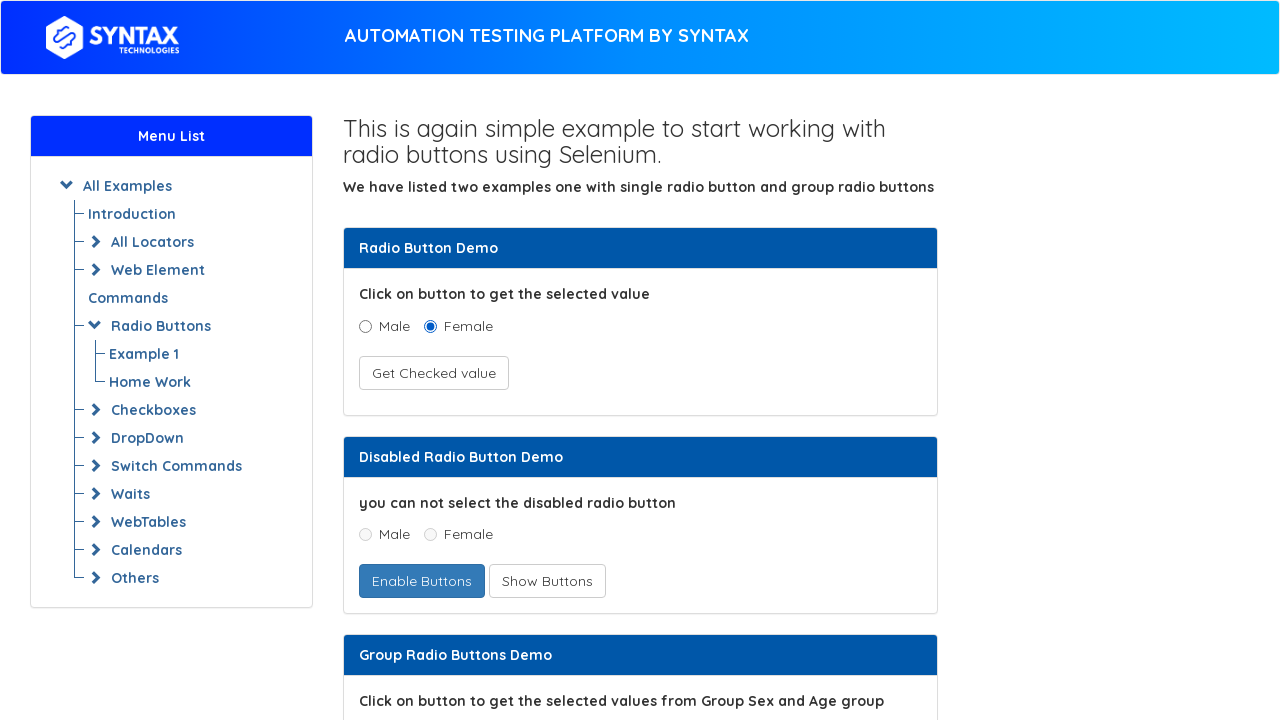

Extracted text from link: Home Work
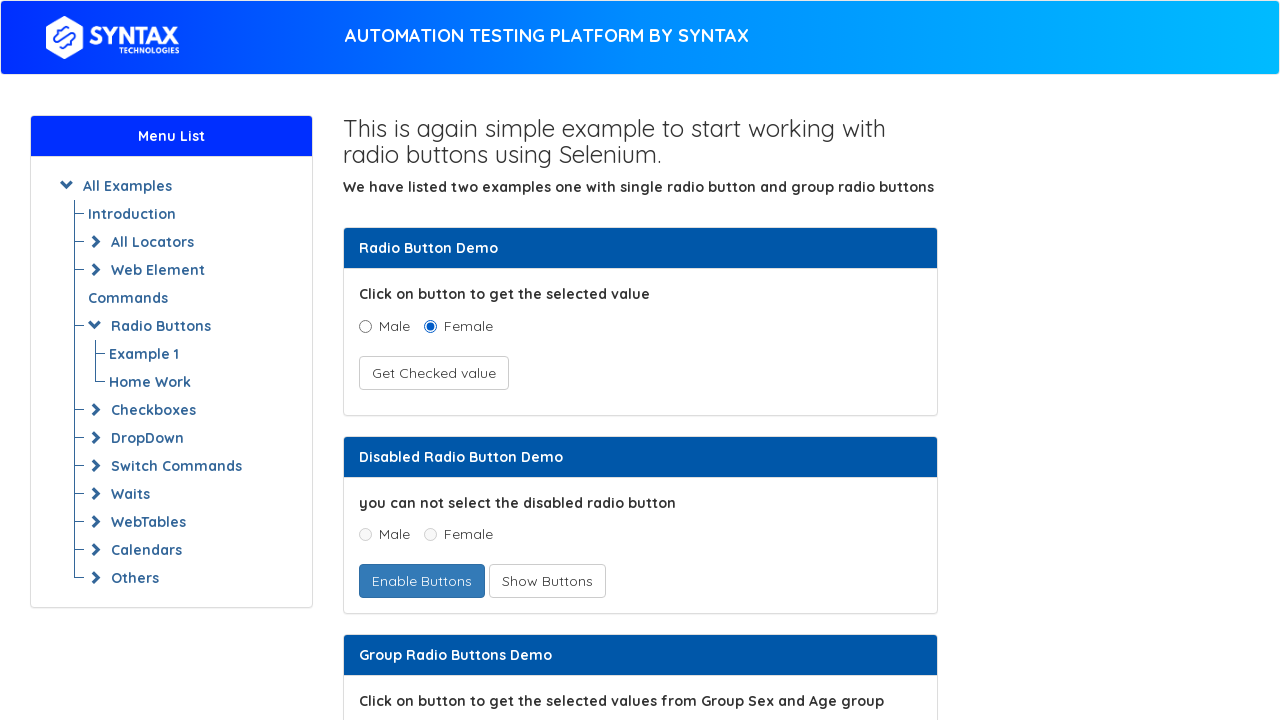

Extracted text from link: Frames
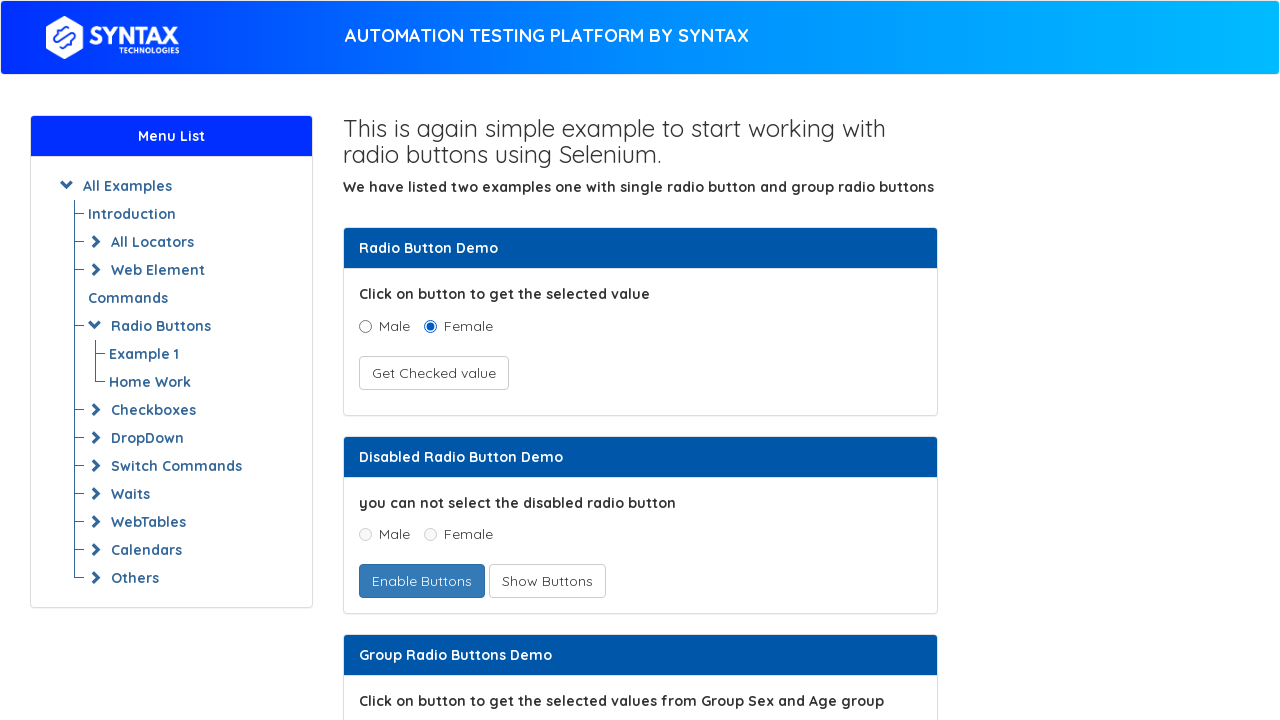

Extracted text from link: Example 1
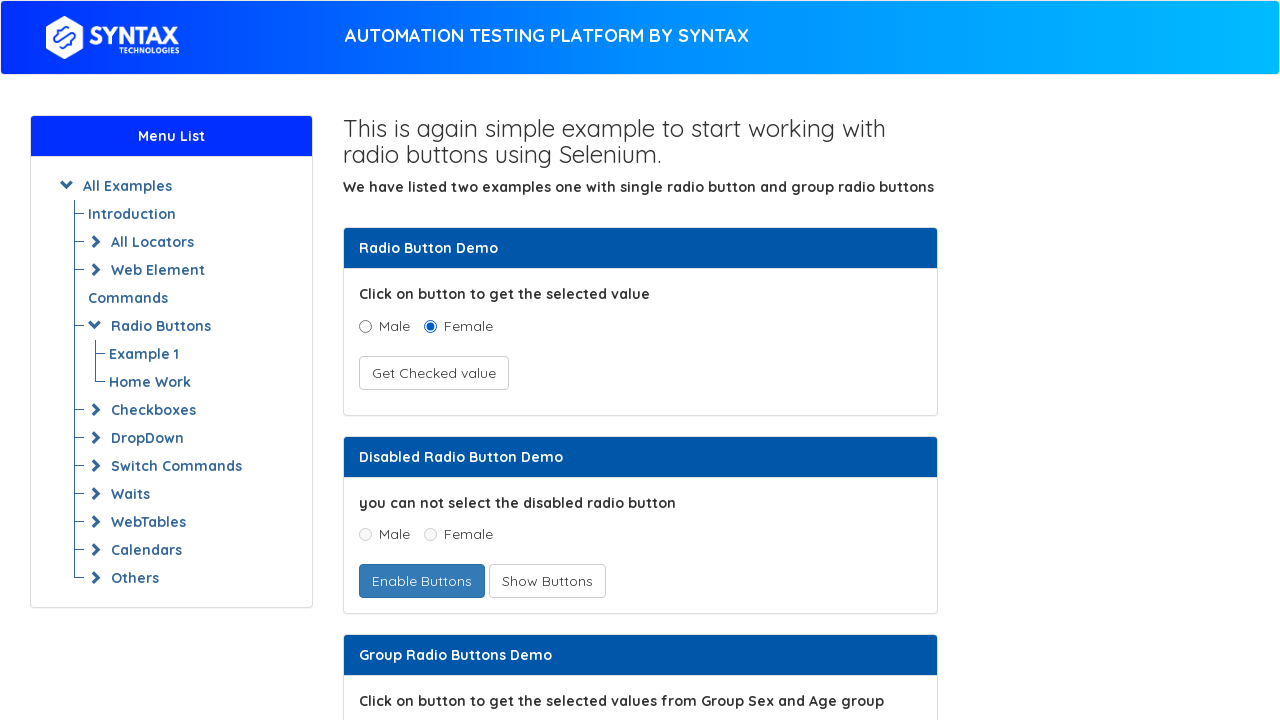

Extracted text from link: Home Work
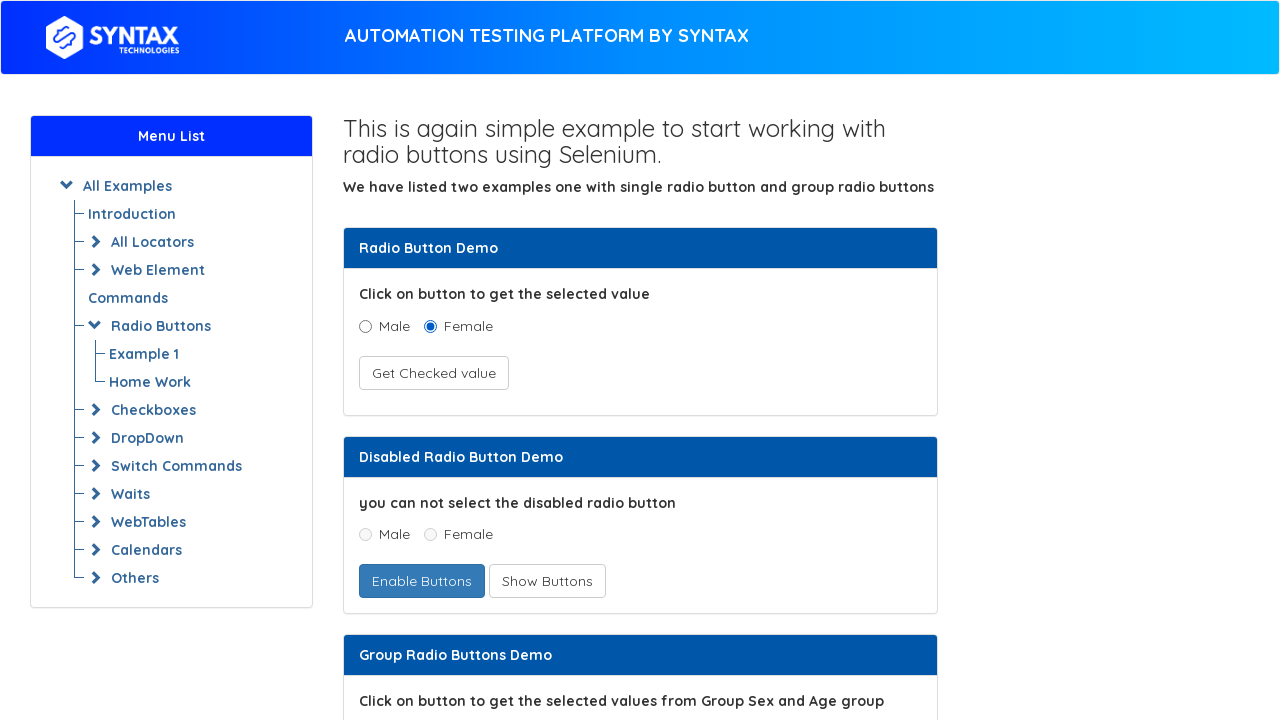

Extracted text from link: Windows
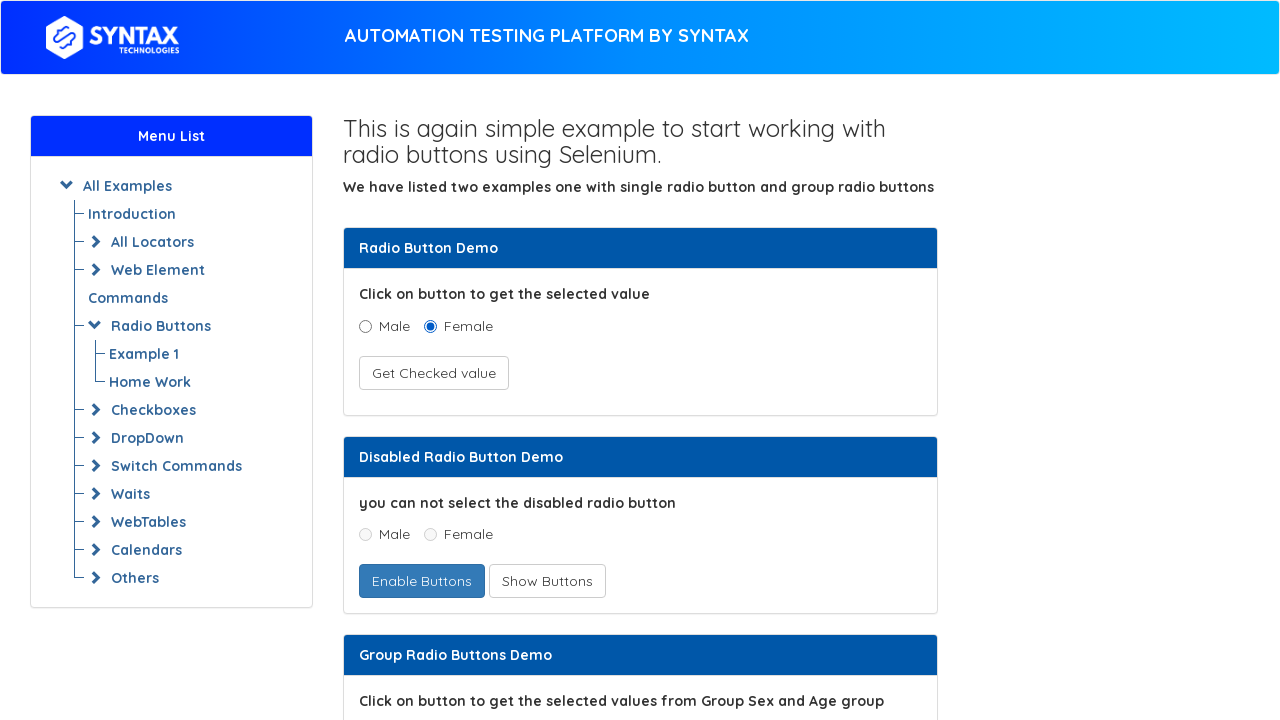

Extracted text from link: Example 1
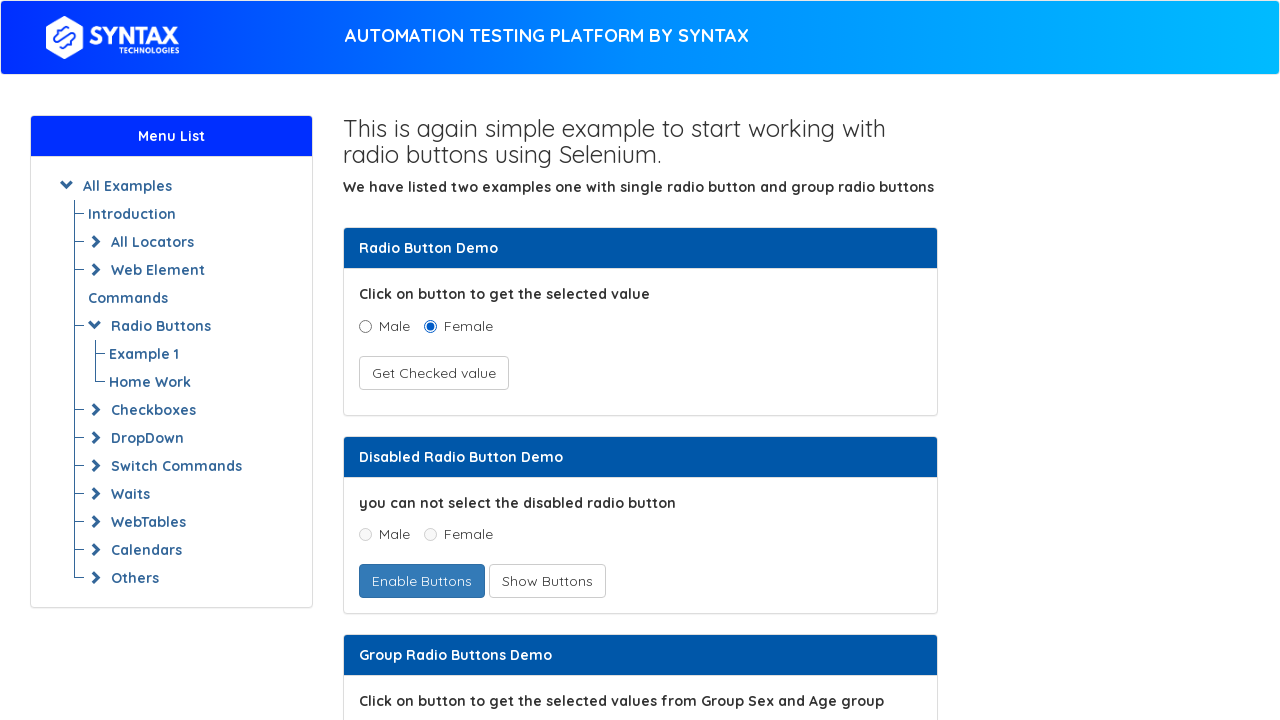

Extracted text from link: Home Work
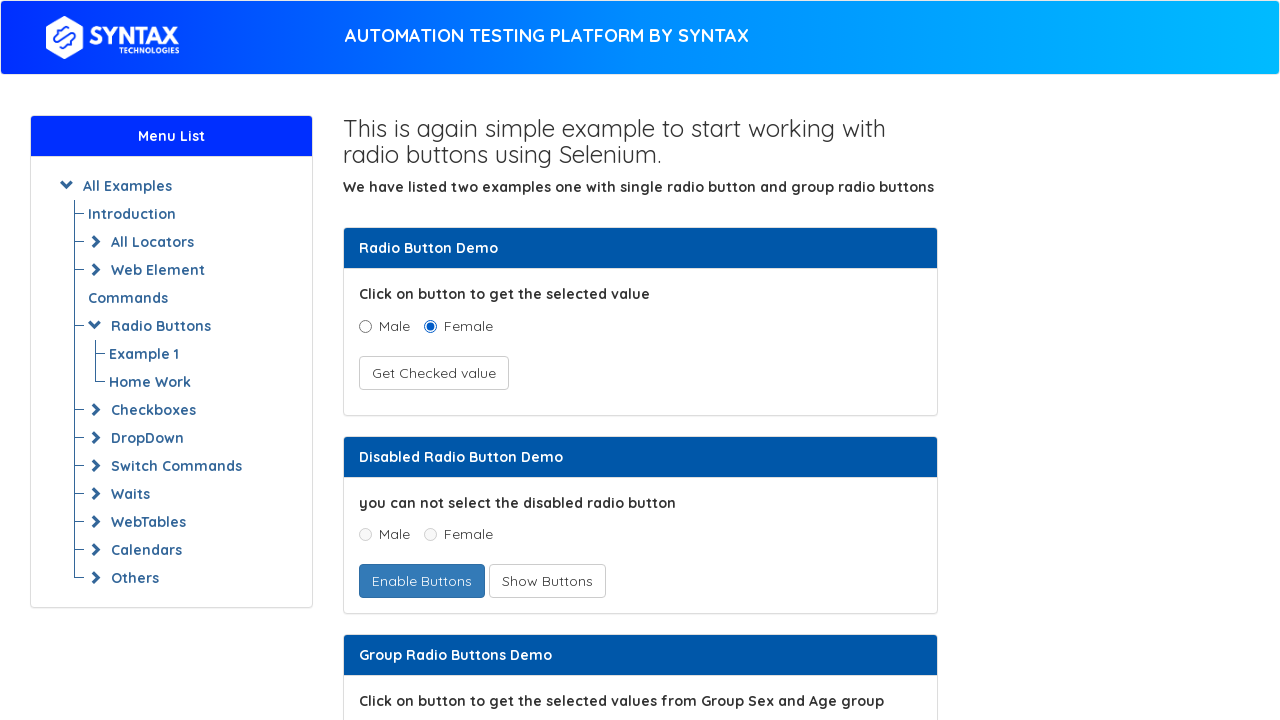

Extracted text from link: Waits
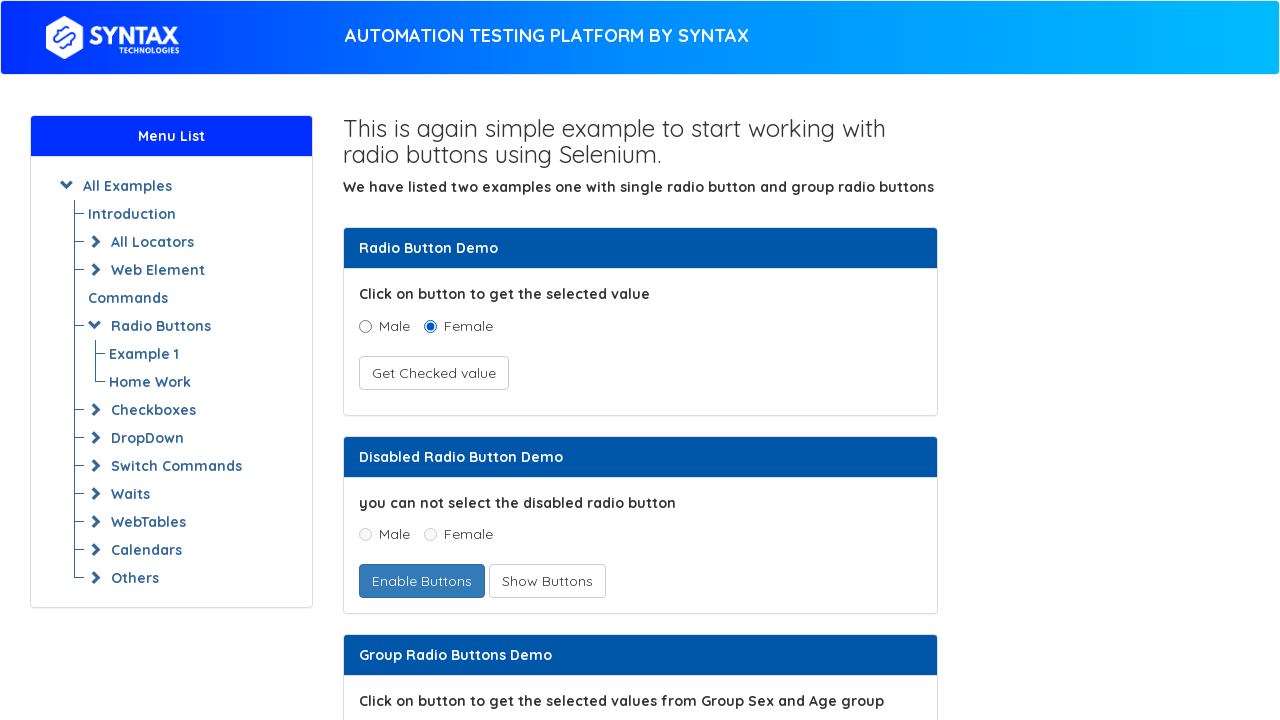

Extracted text from link: Explicit Wait
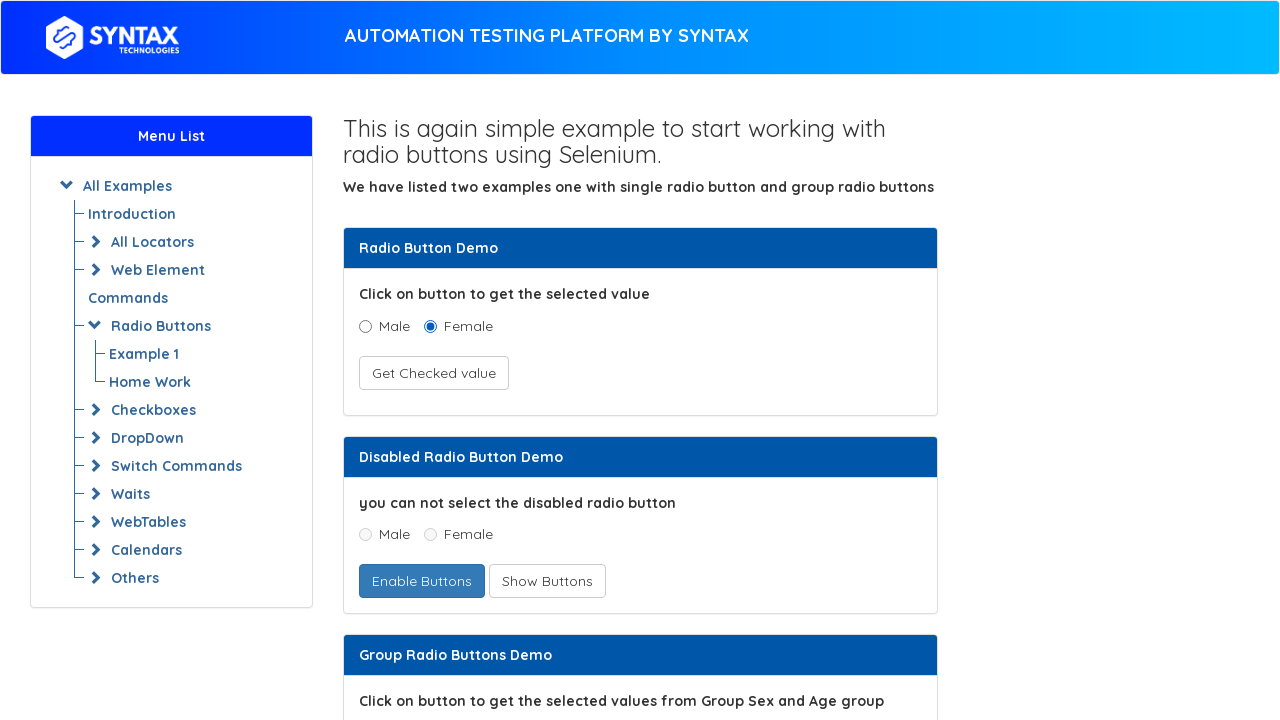

Extracted text from link: Home Work
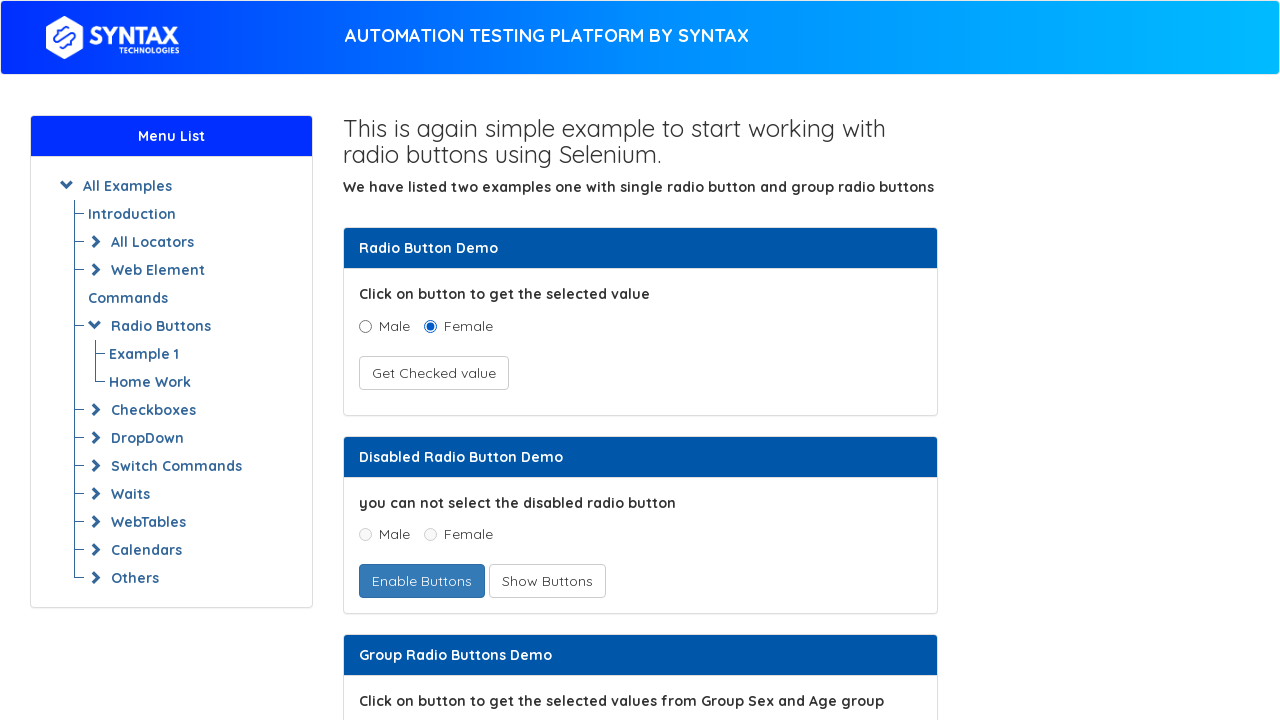

Extracted text from link: Implicit Wait
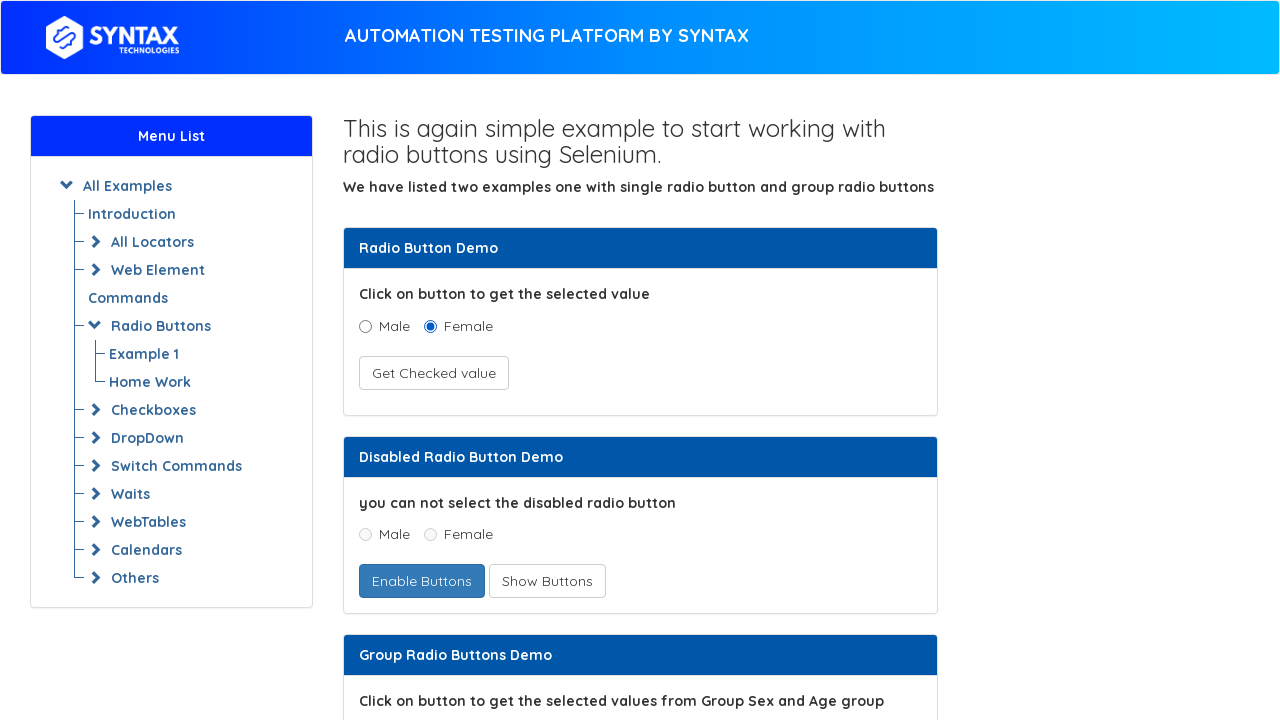

Extracted text from link: Home Work
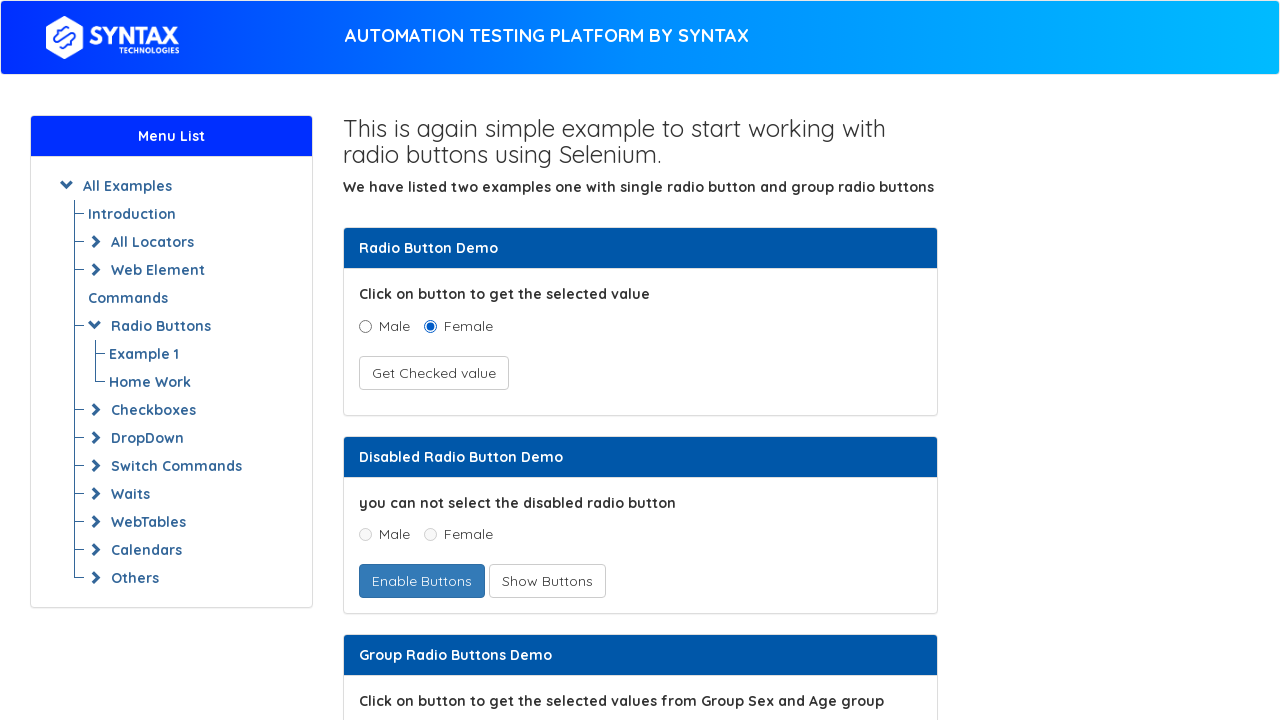

Extracted text from link: WebTables
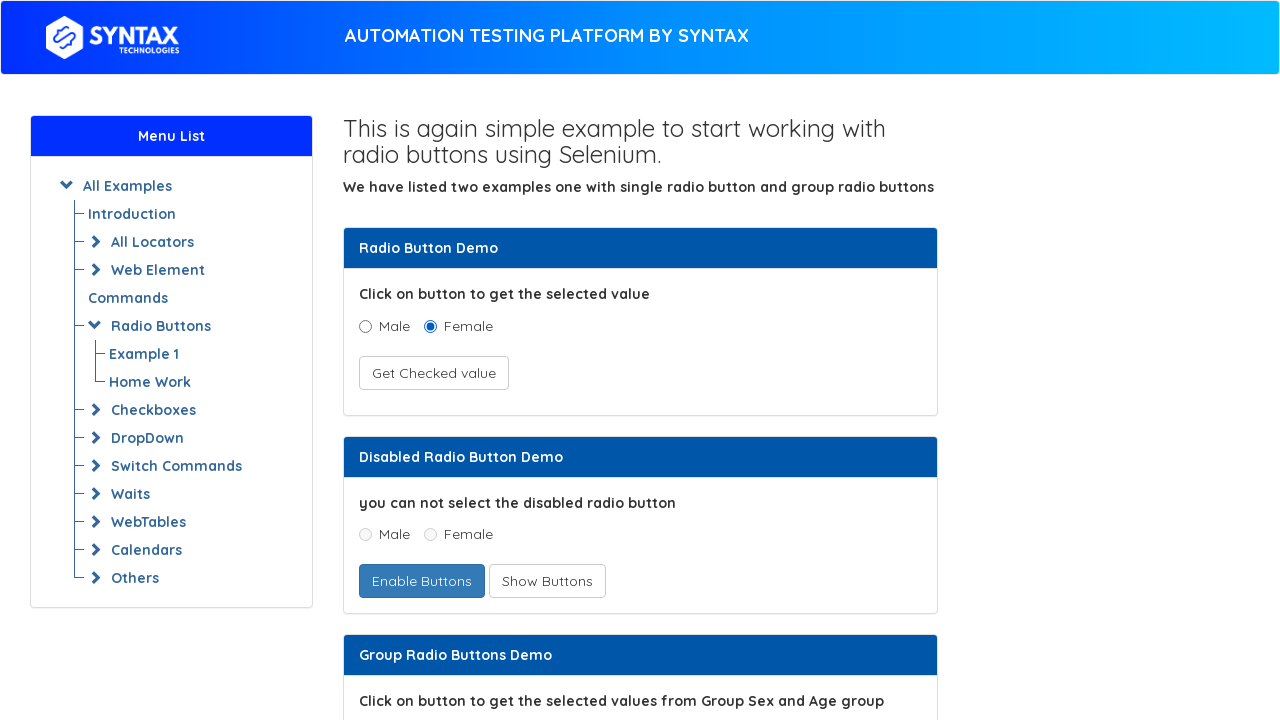

Extracted text from link: Static Table
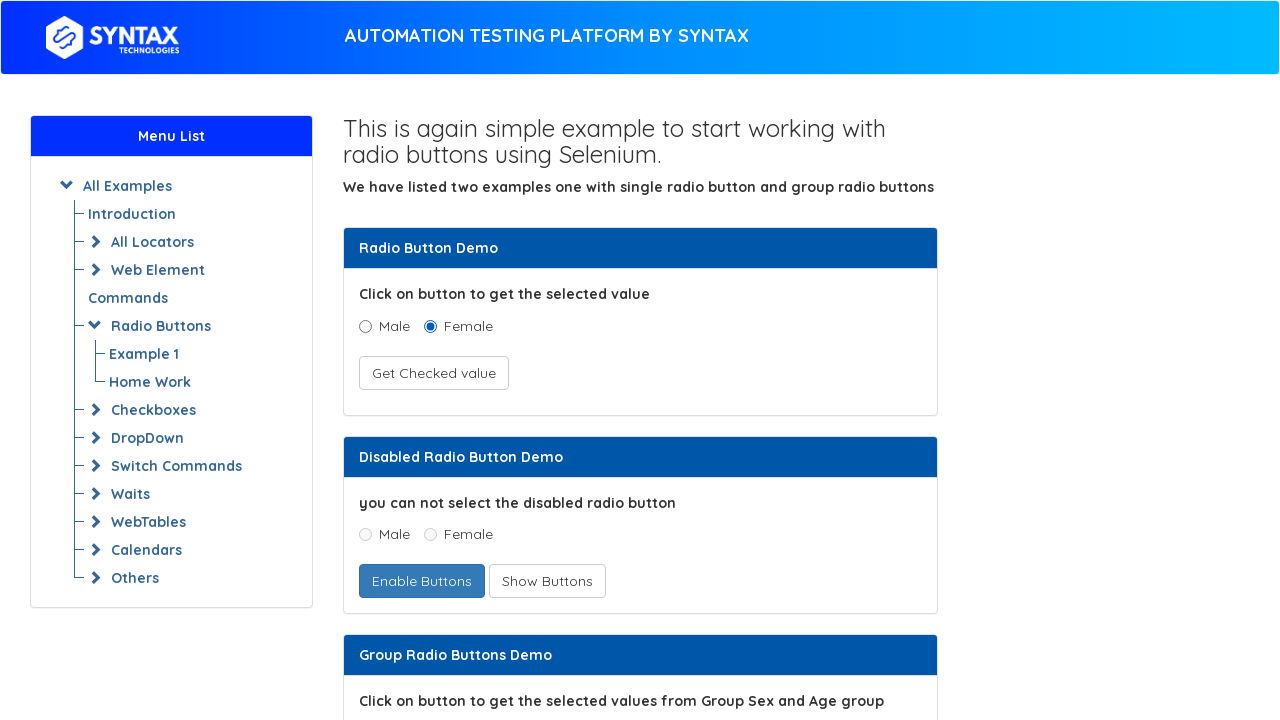

Extracted text from link: Example 1
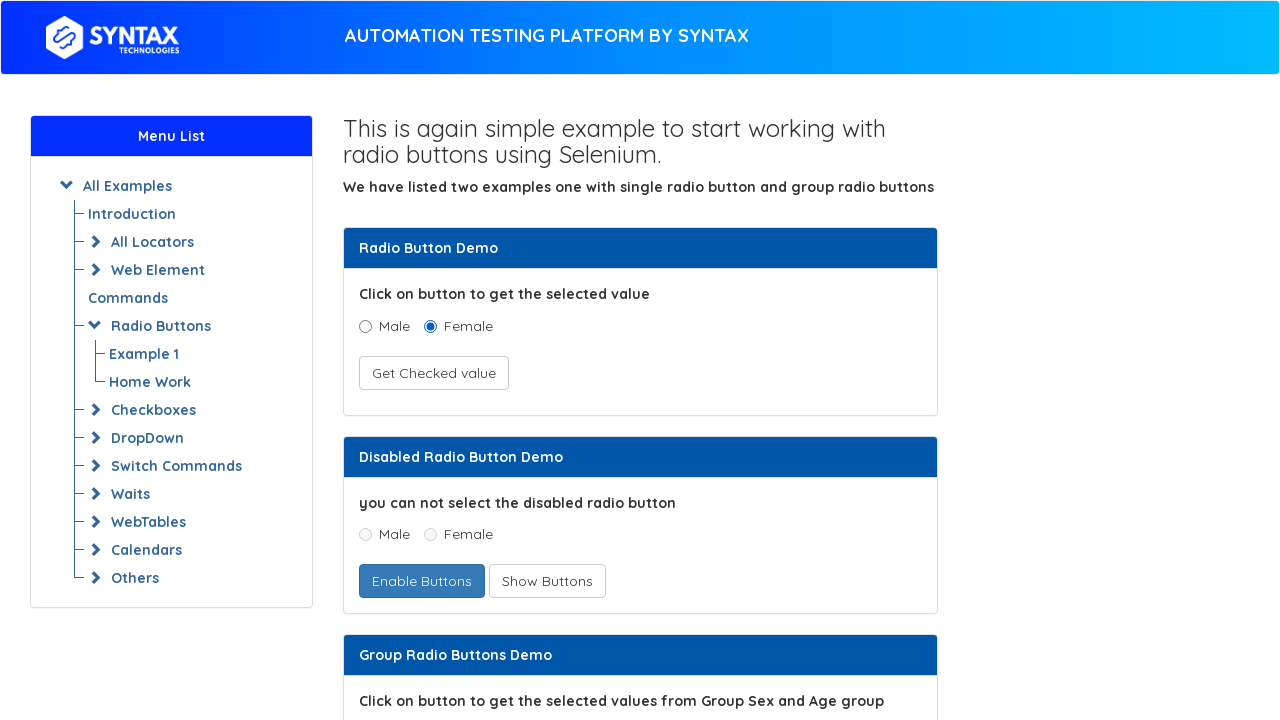

Extracted text from link: Home Work
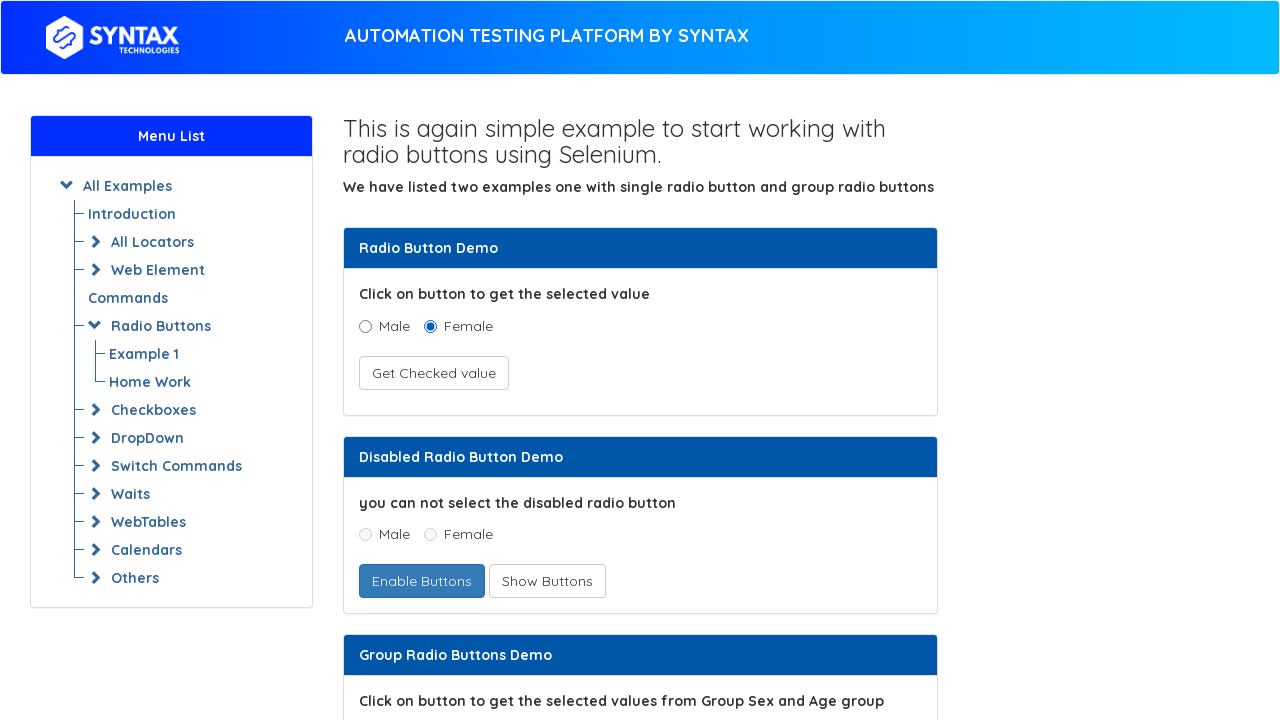

Extracted text from link: Pagination Table
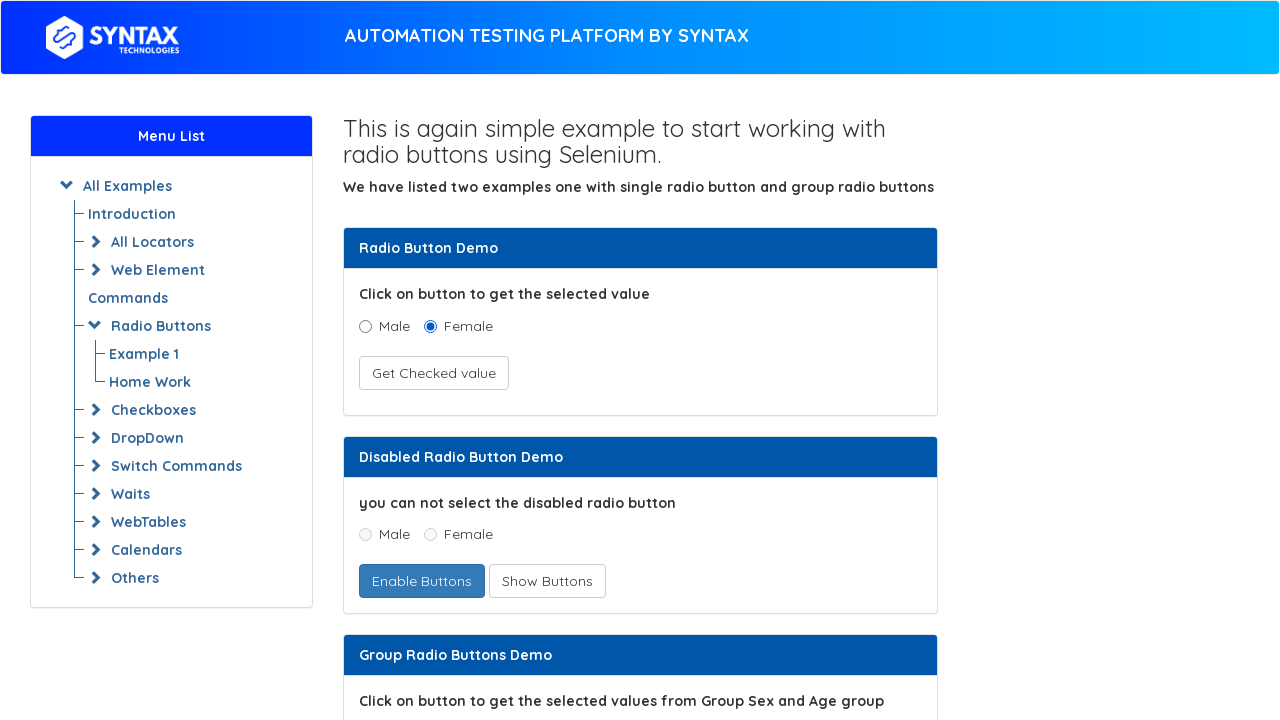

Extracted text from link: Example 1
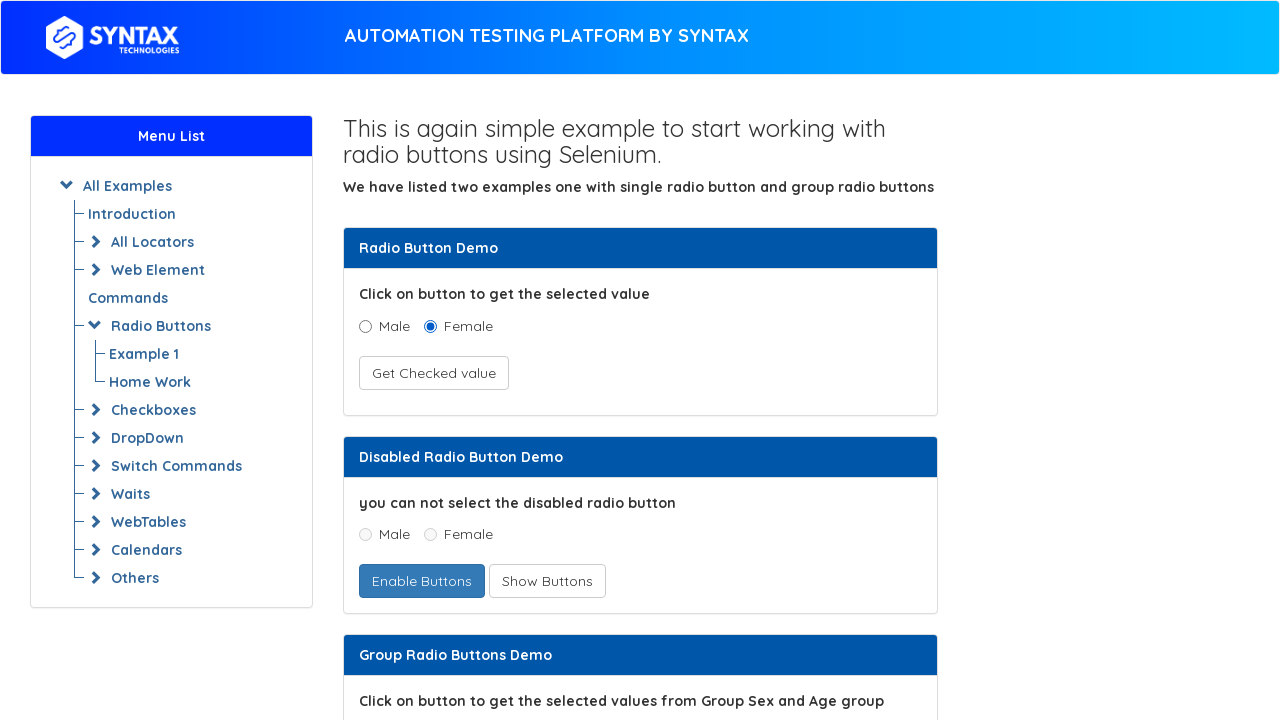

Extracted text from link: Calendars
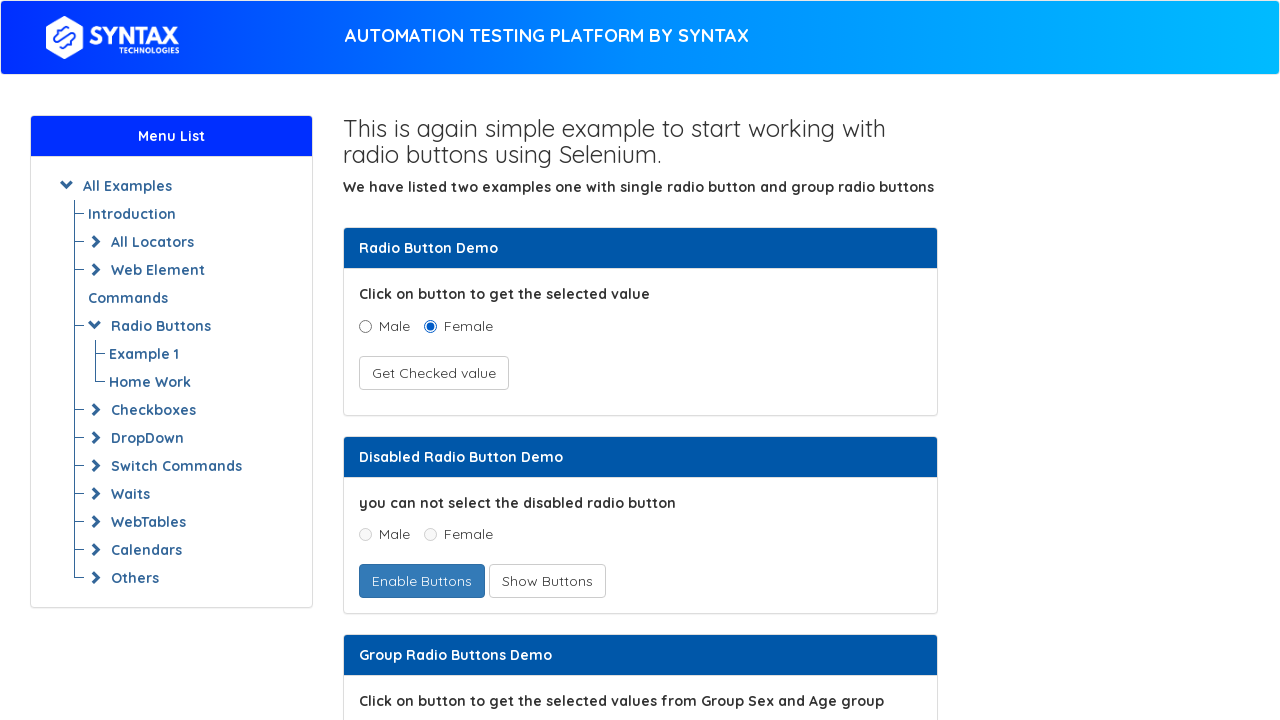

Extracted text from link: Date Picker
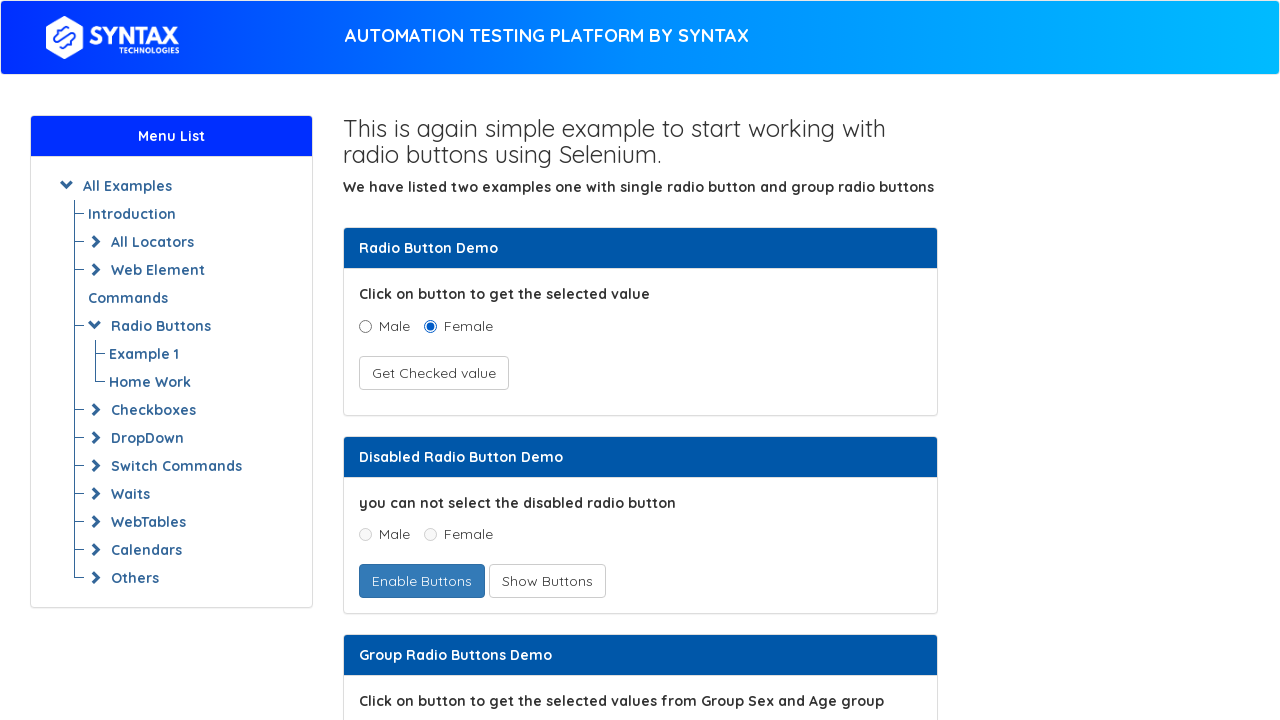

Extracted text from link: Example 1
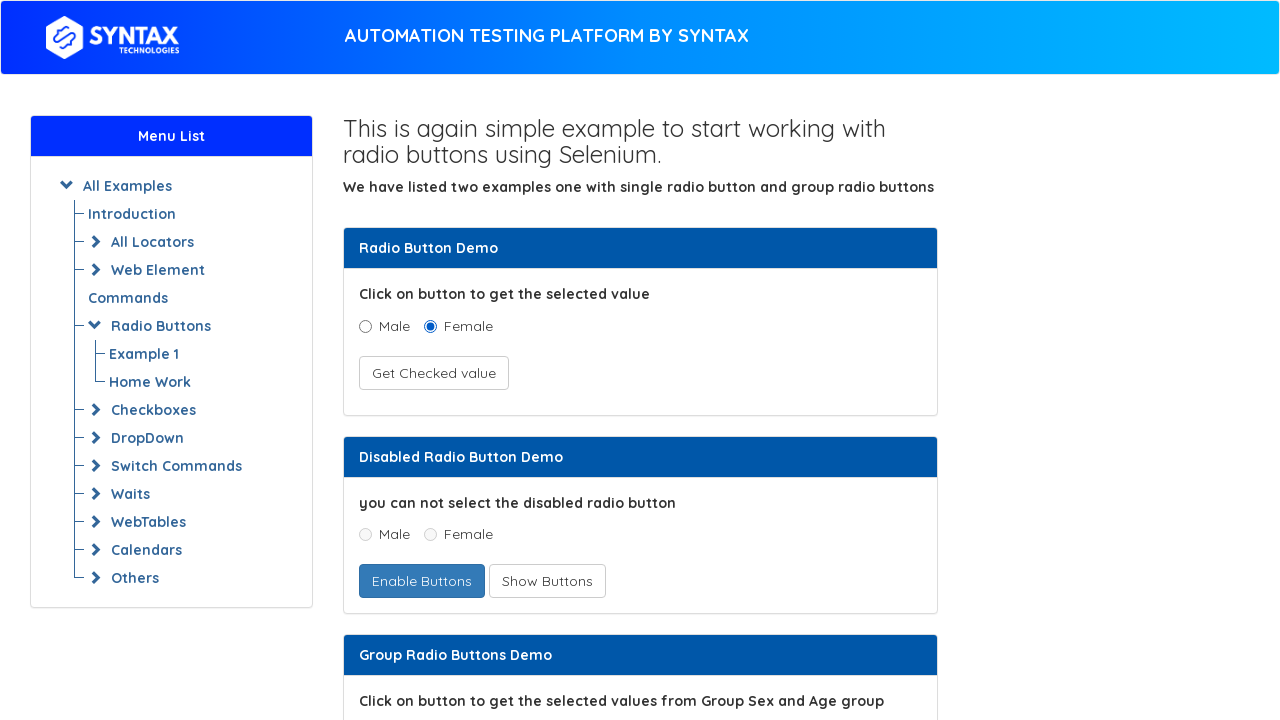

Extracted text from link: Home Work
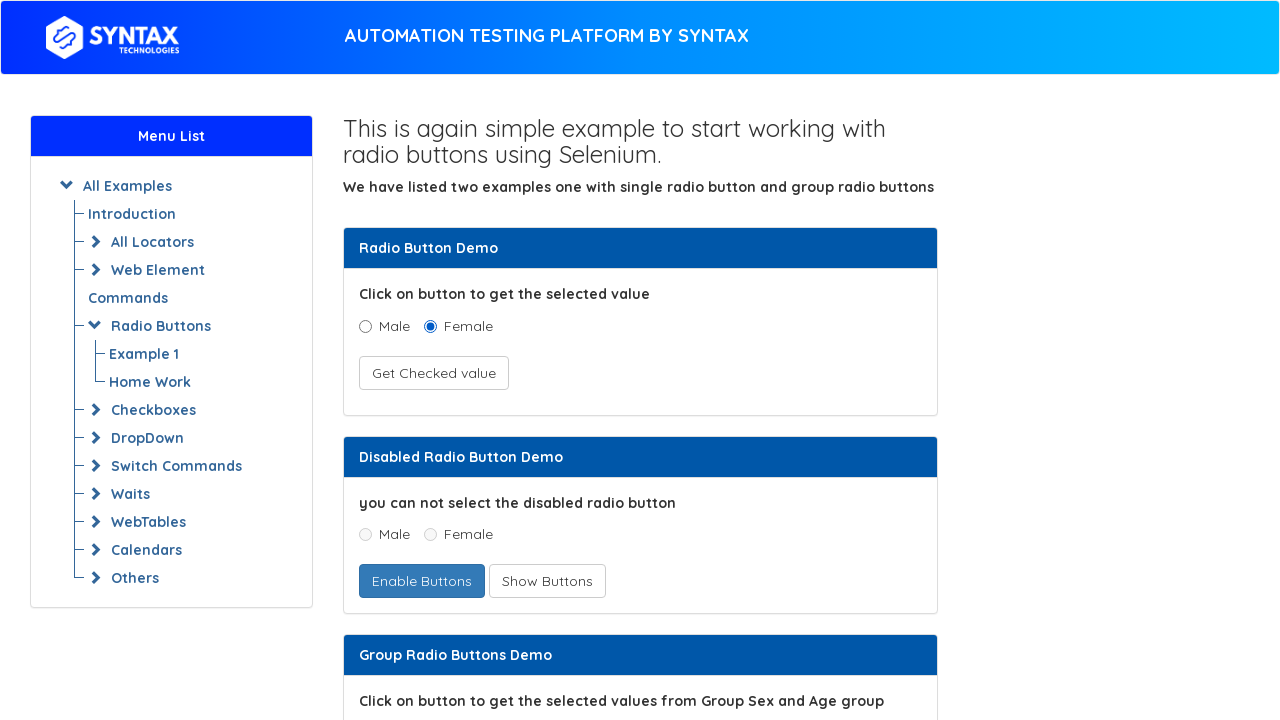

Extracted text from link: Navigational Calendar
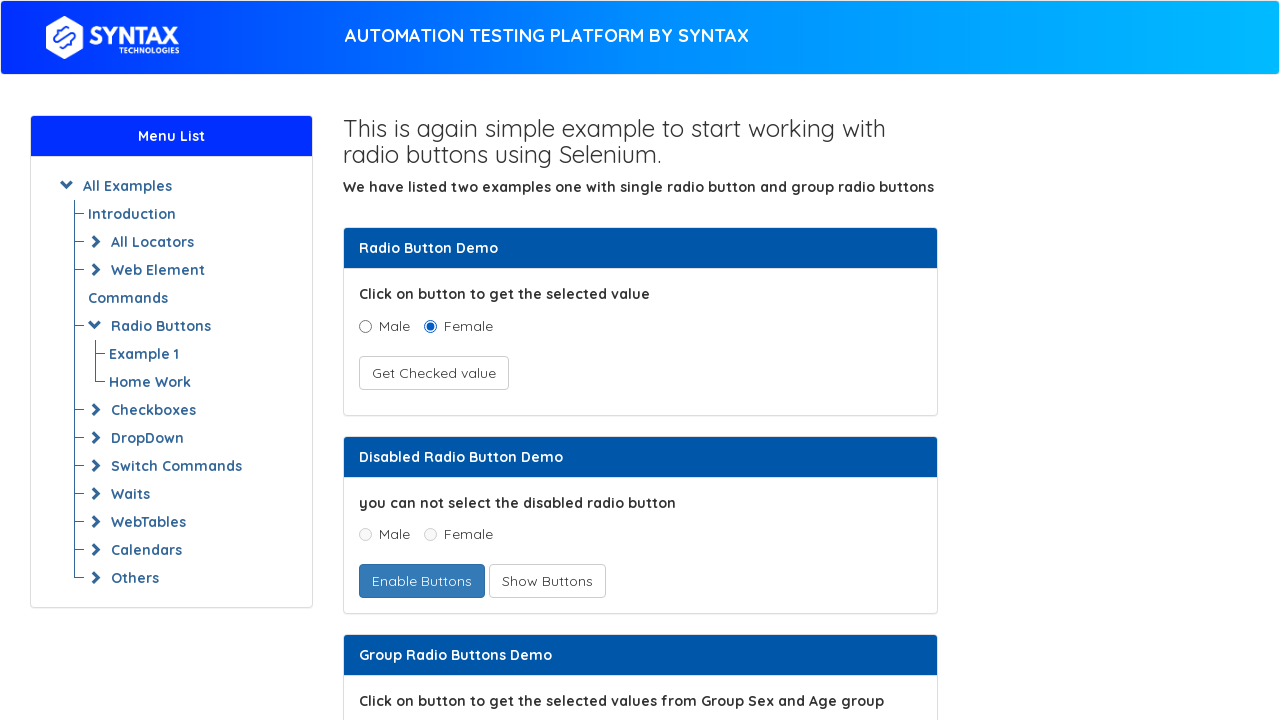

Extracted text from link: Example 1
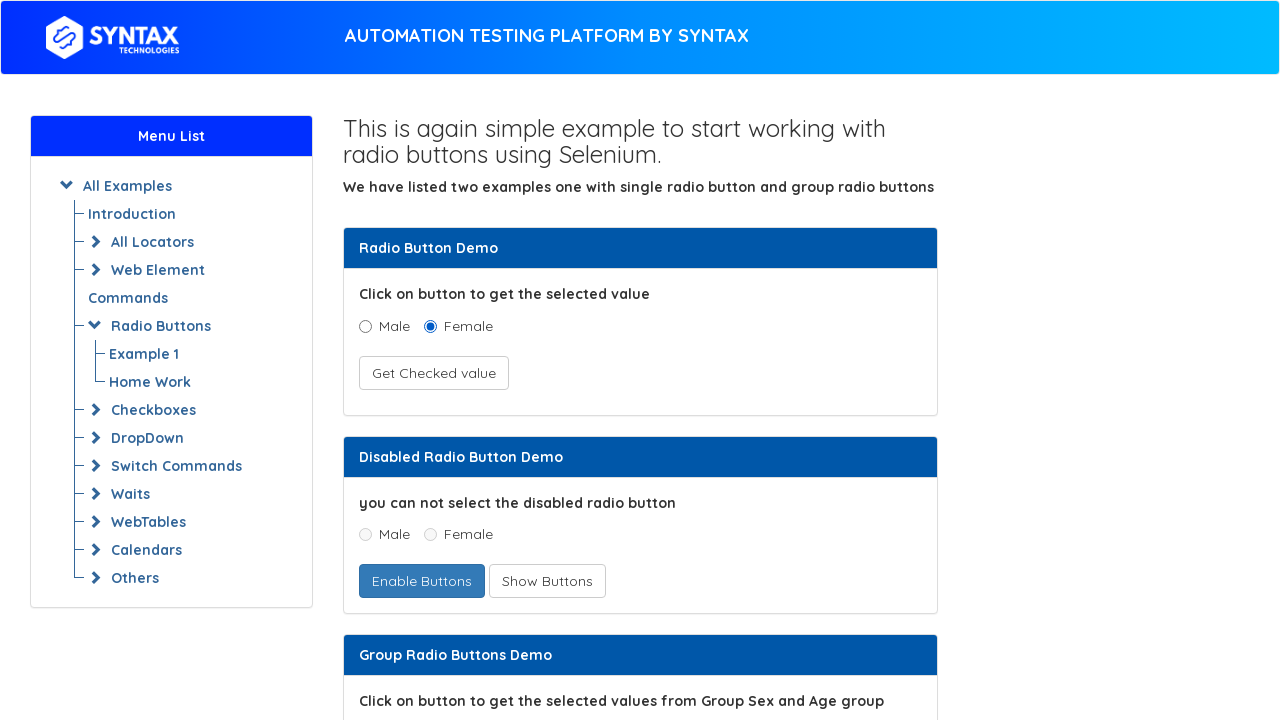

Extracted text from link: Home Work
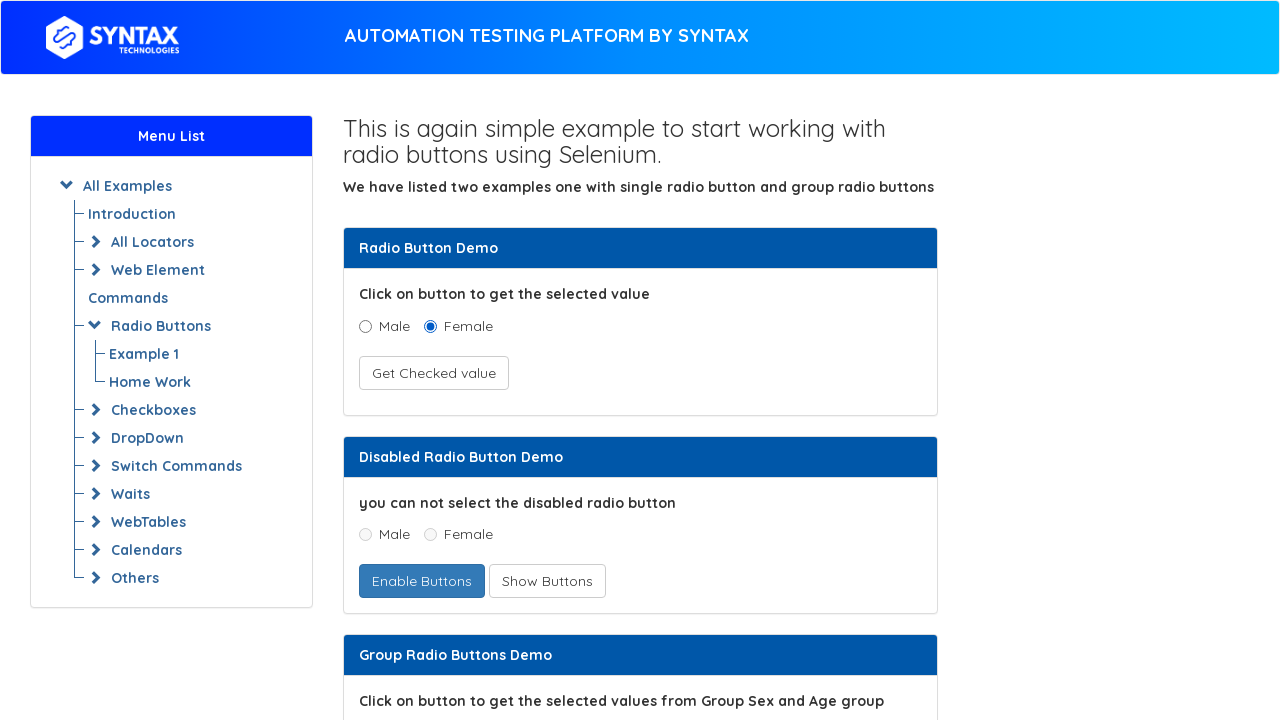

Extracted text from link: Others
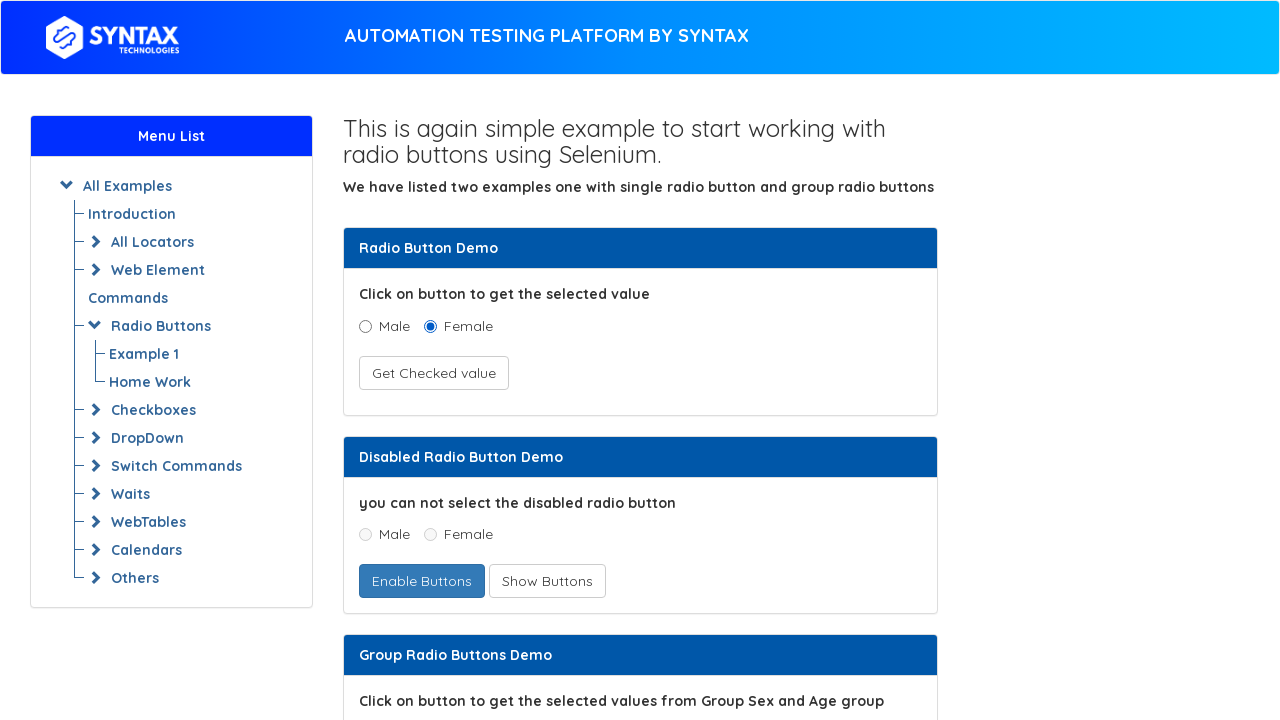

Extracted text from link: Action Class
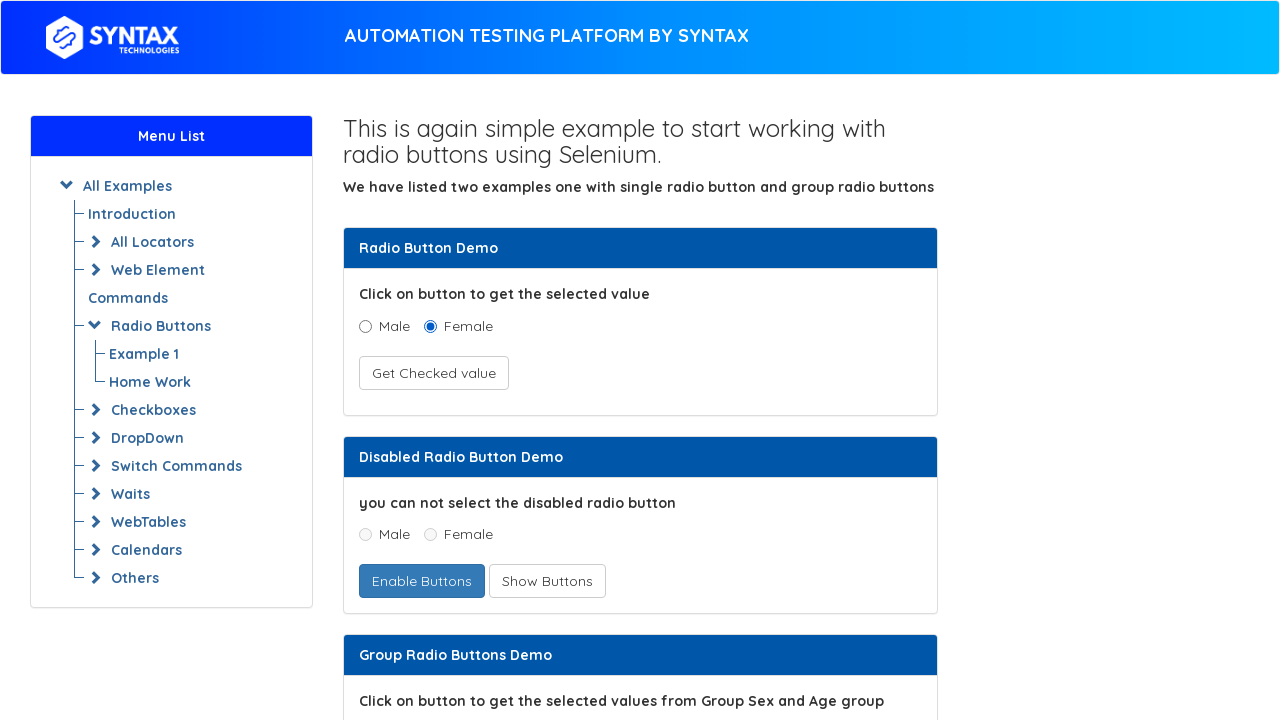

Extracted text from link: Example 1
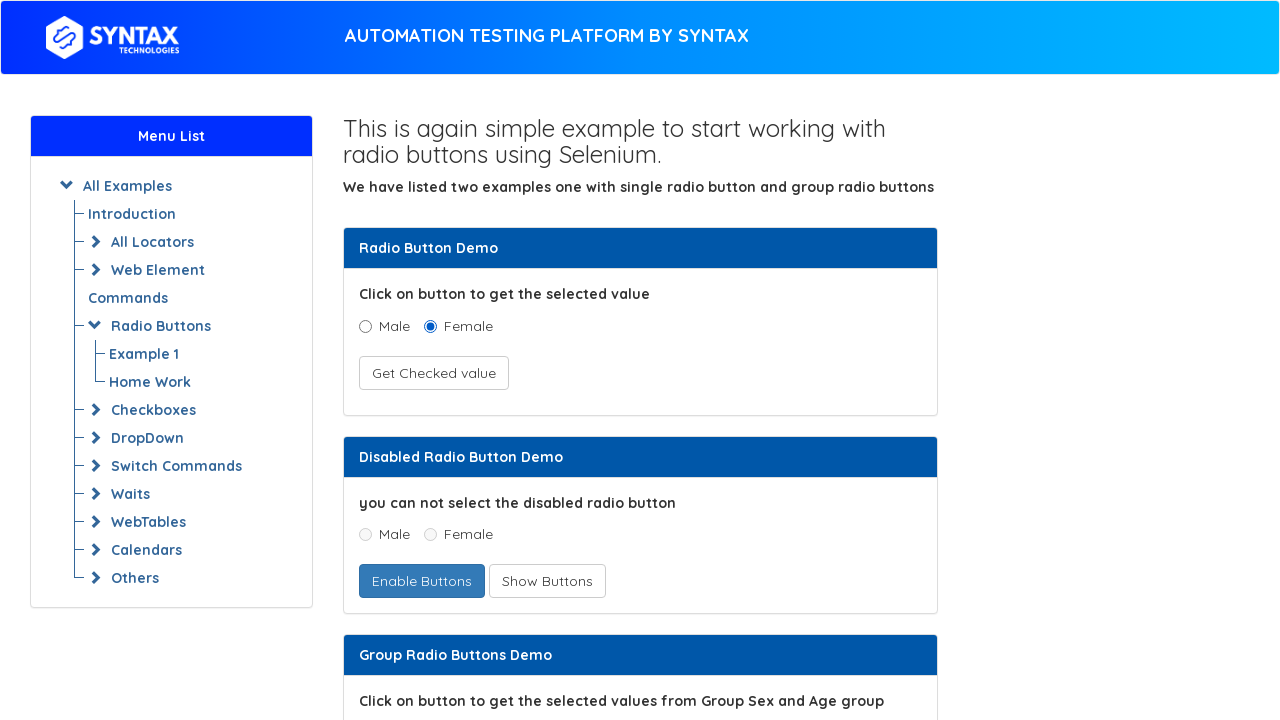

Extracted text from link: Example 2
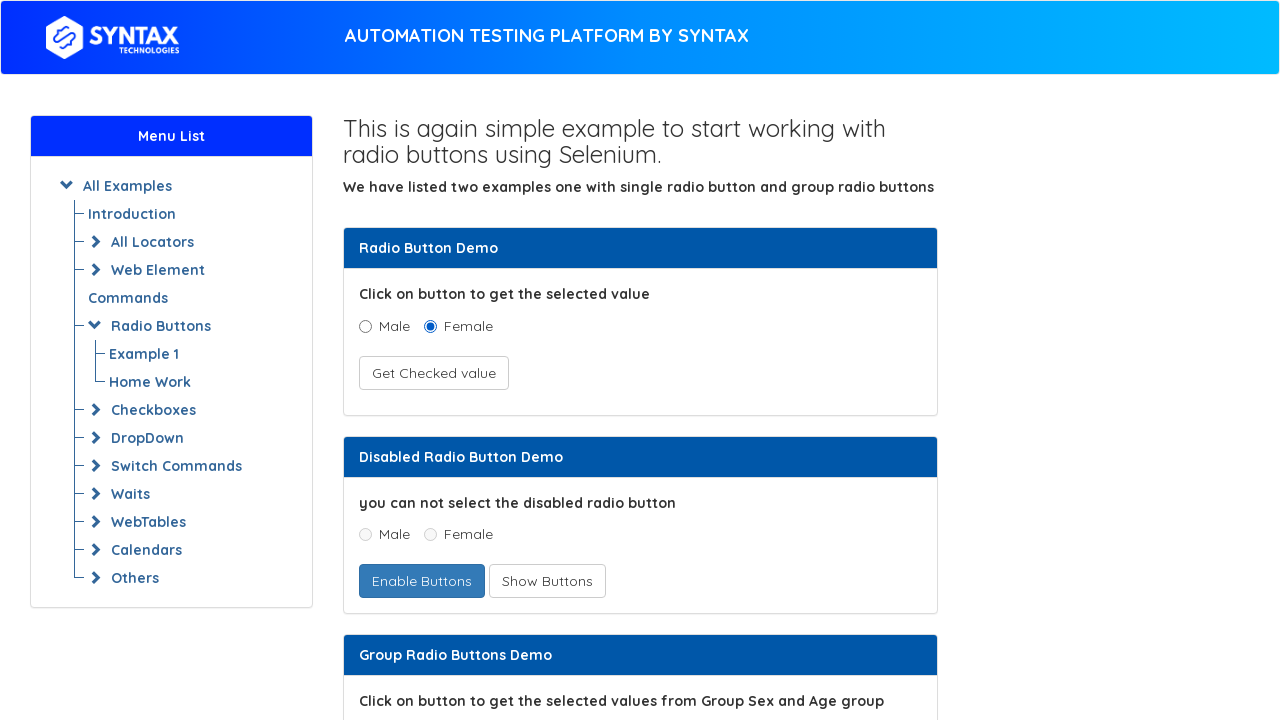

Extracted text from link: File Upload
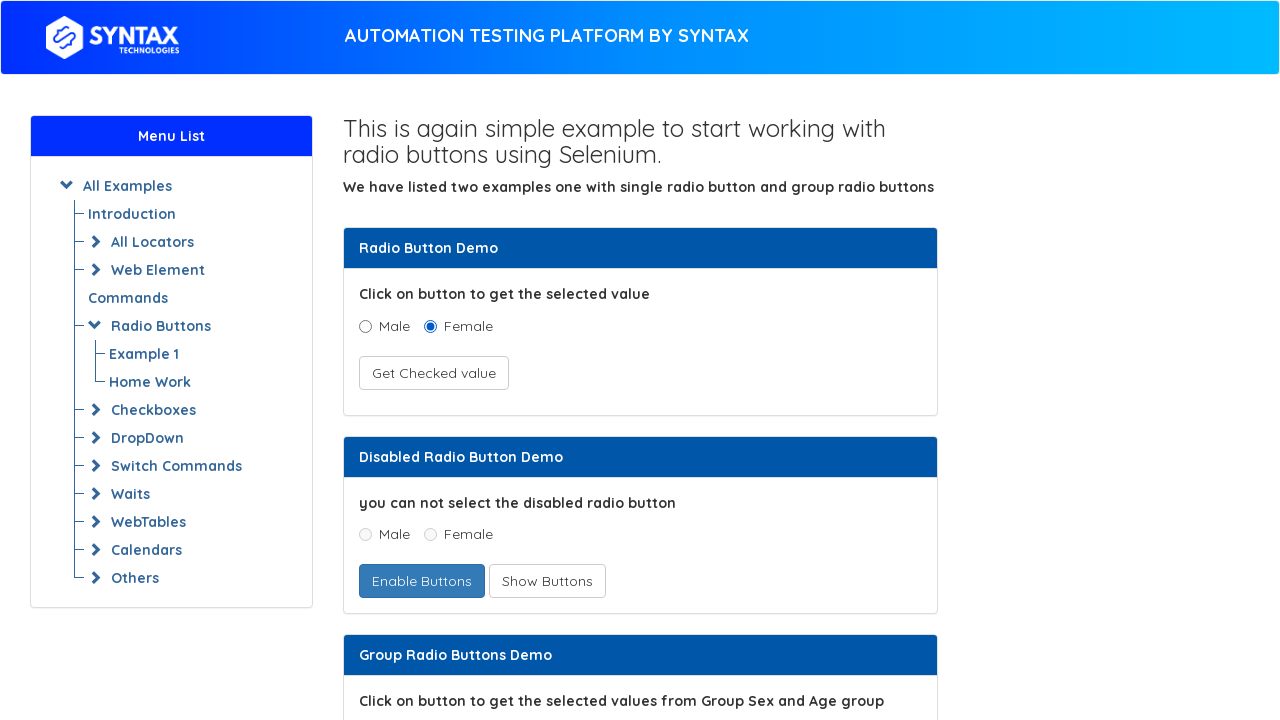

Extracted text from link: Example 1
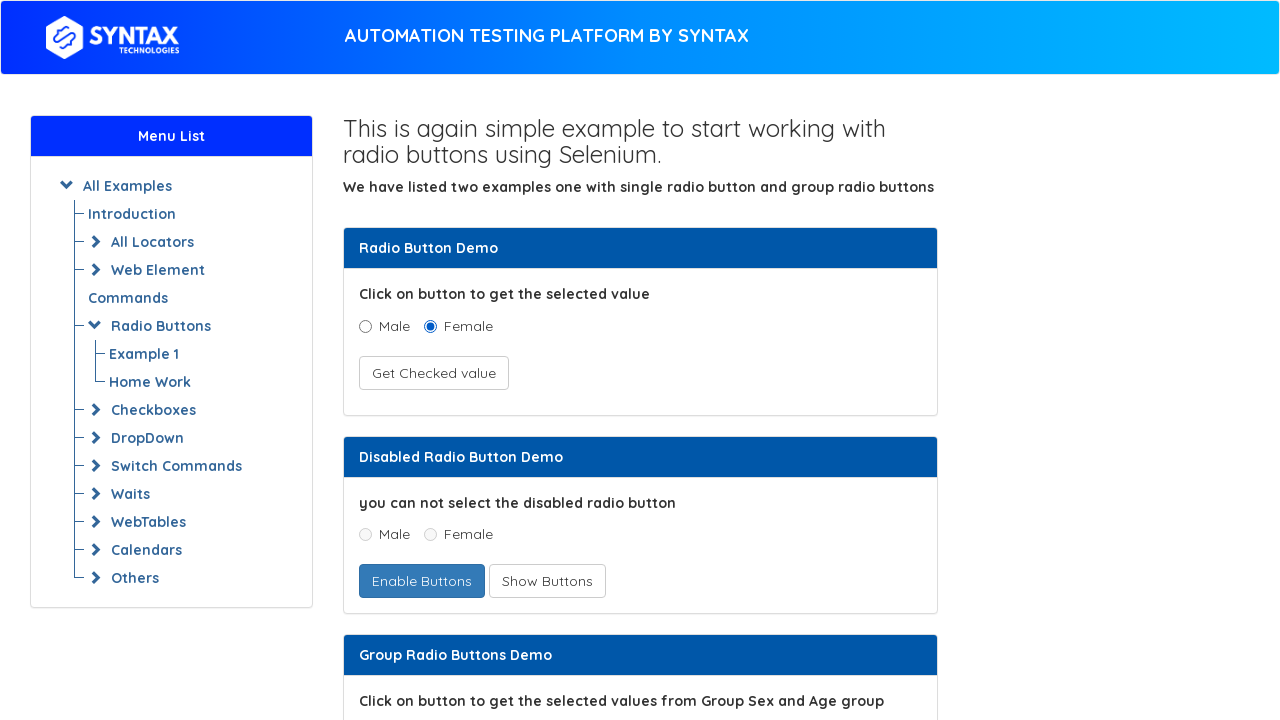

Extracted text from link: Example 2
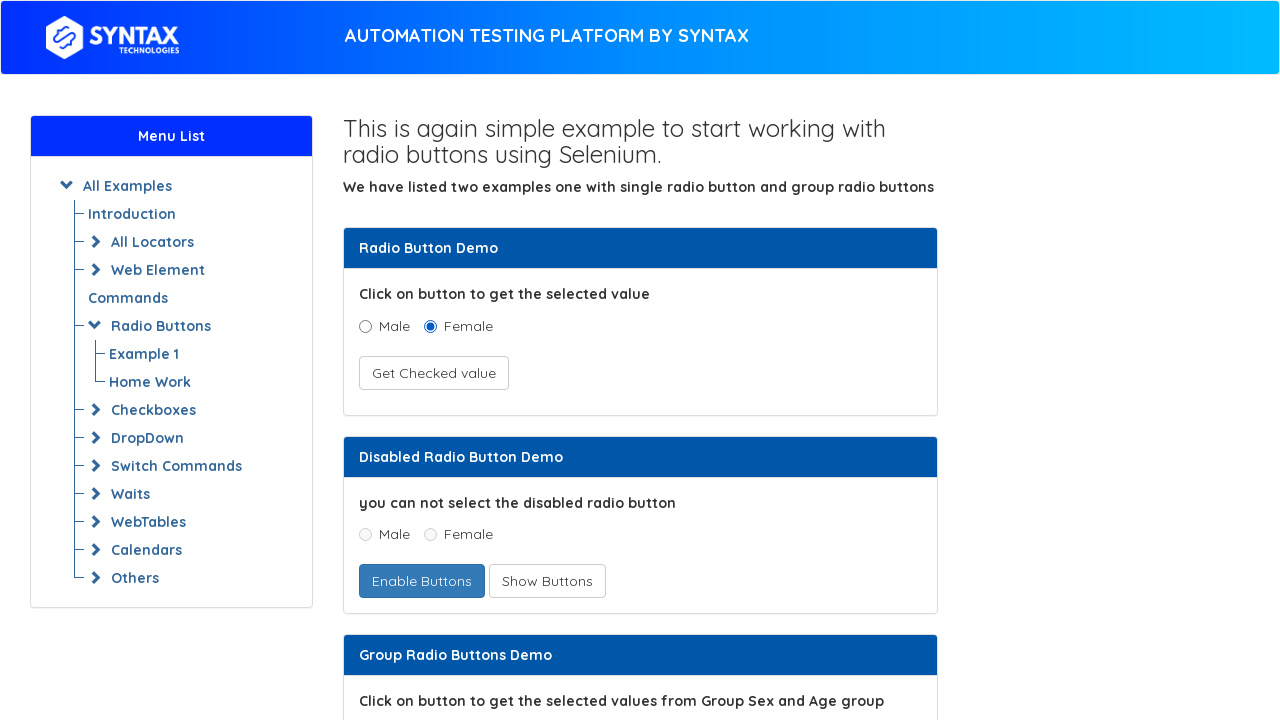

Extracted text from link: Key Presses
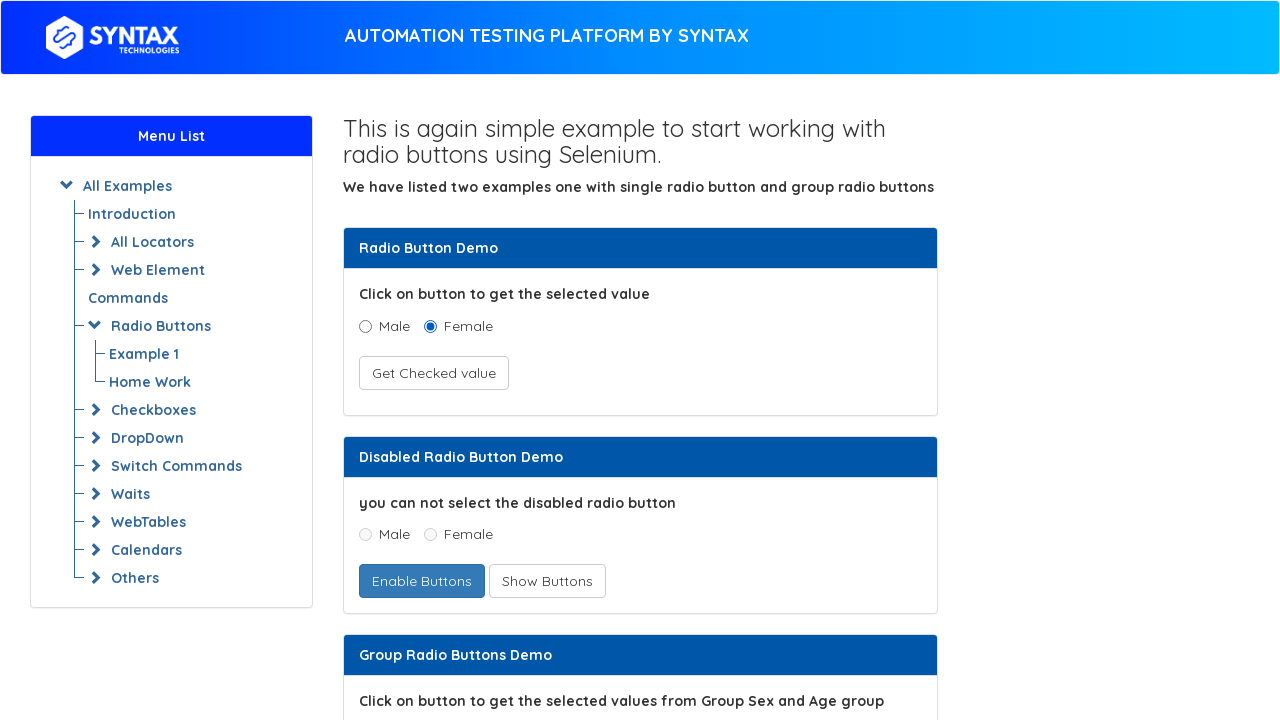

Extracted text from link: Example 1
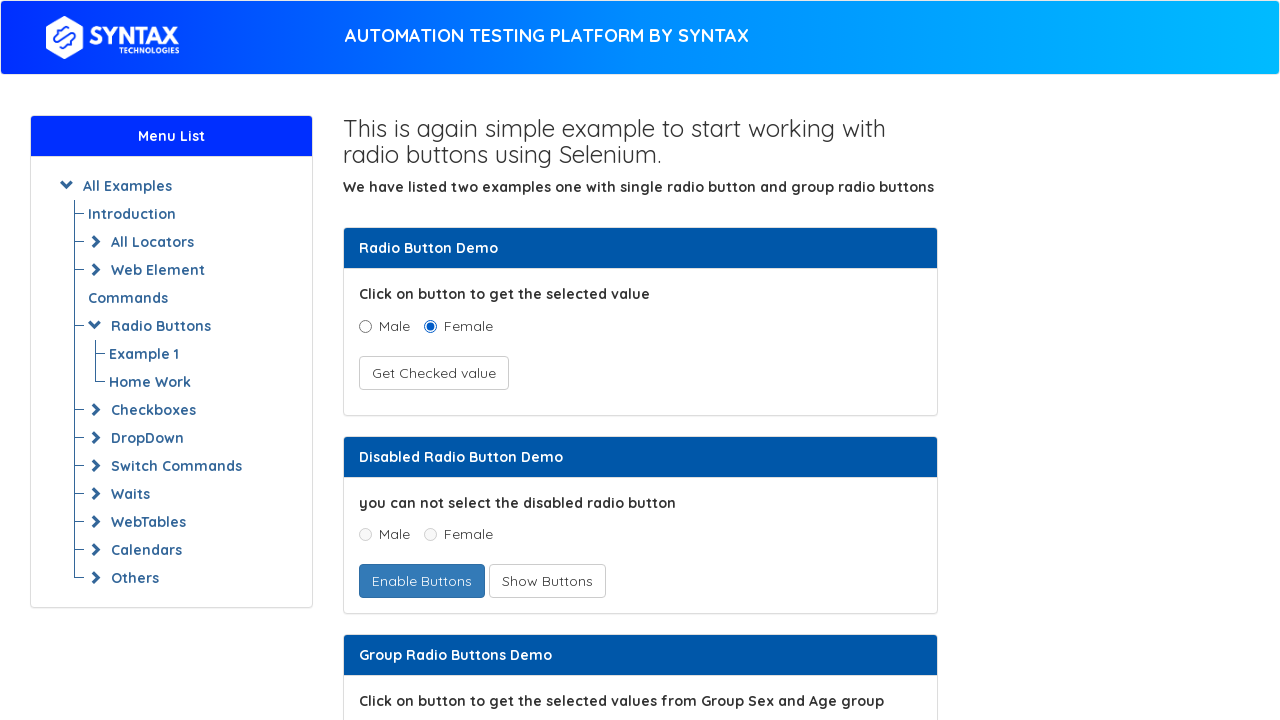

Extracted text from link: Example 2
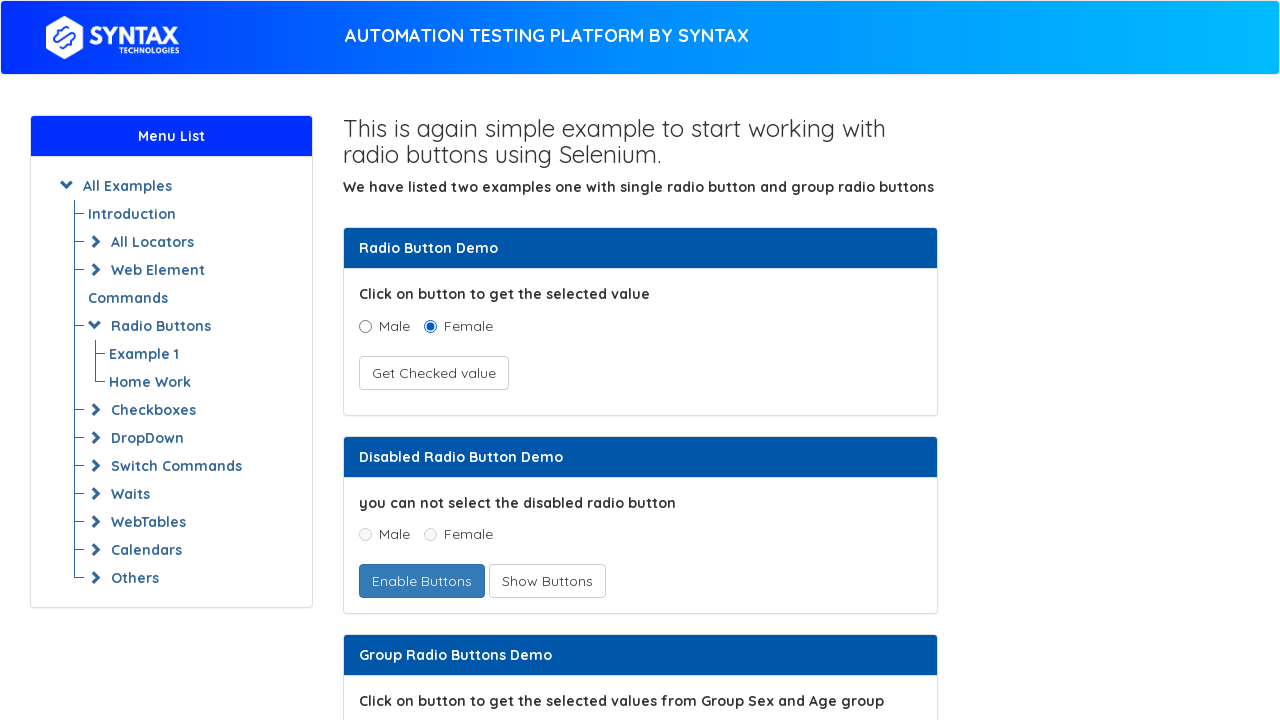

Extracted text from link: 
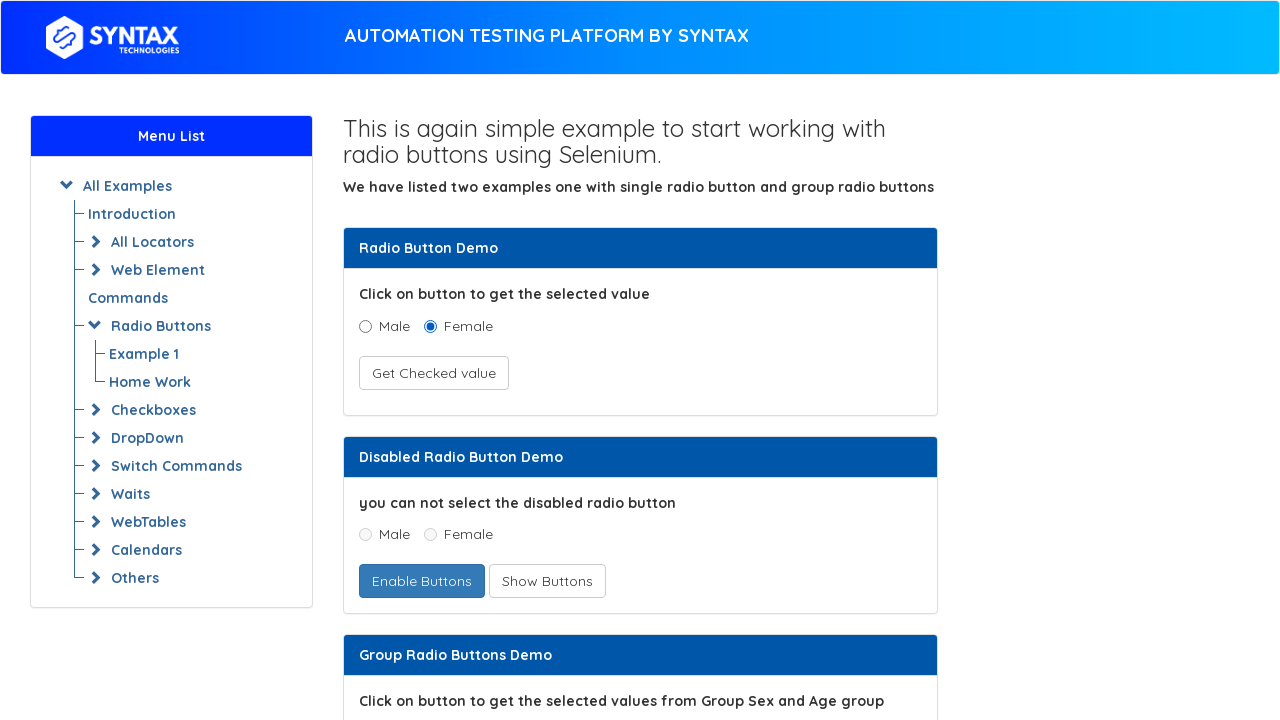

Extracted text from link: 
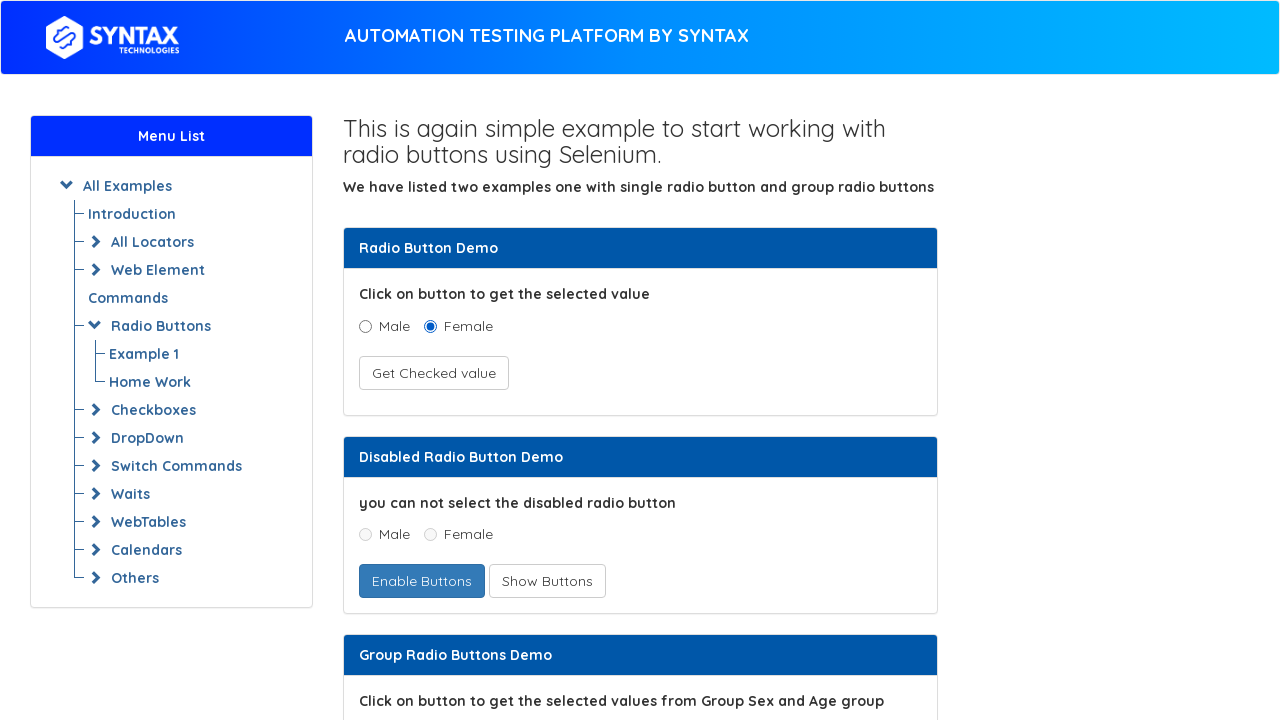

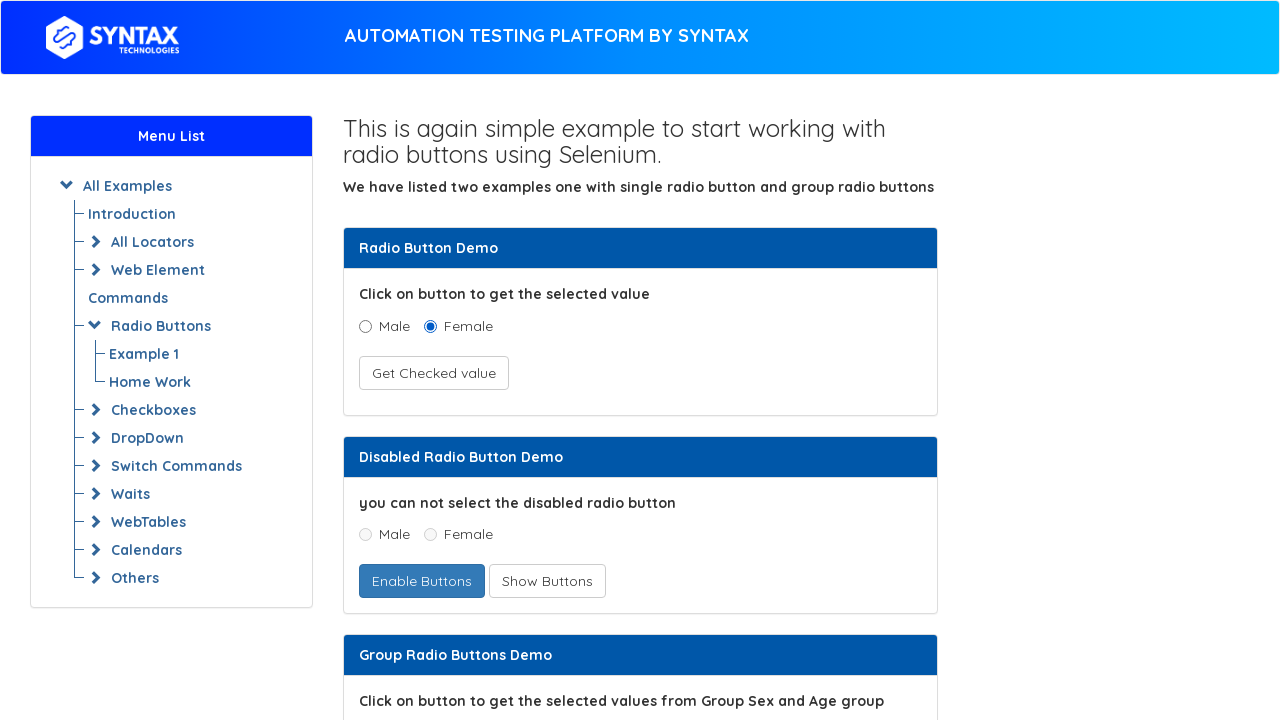